Tests a large form by filling all text input fields in the first block with test data and clicking the submit button.

Starting URL: http://suninjuly.github.io/huge_form.html

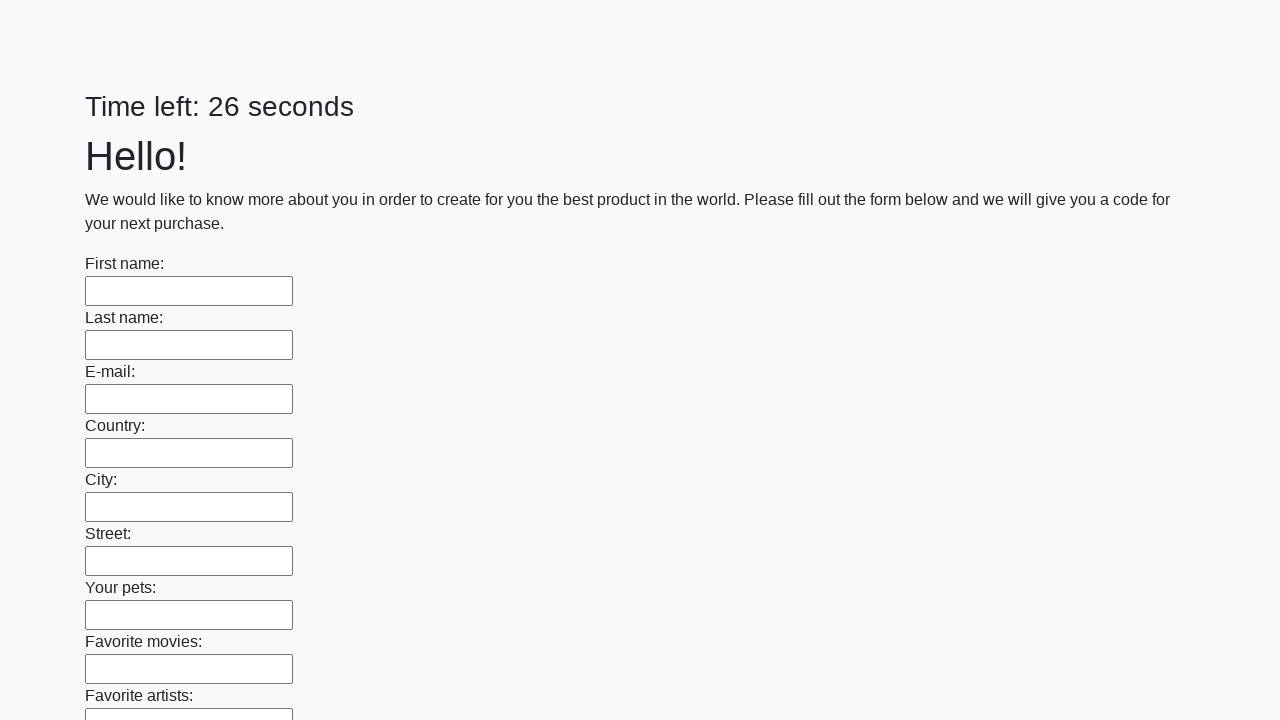

Located all text input fields in the first block
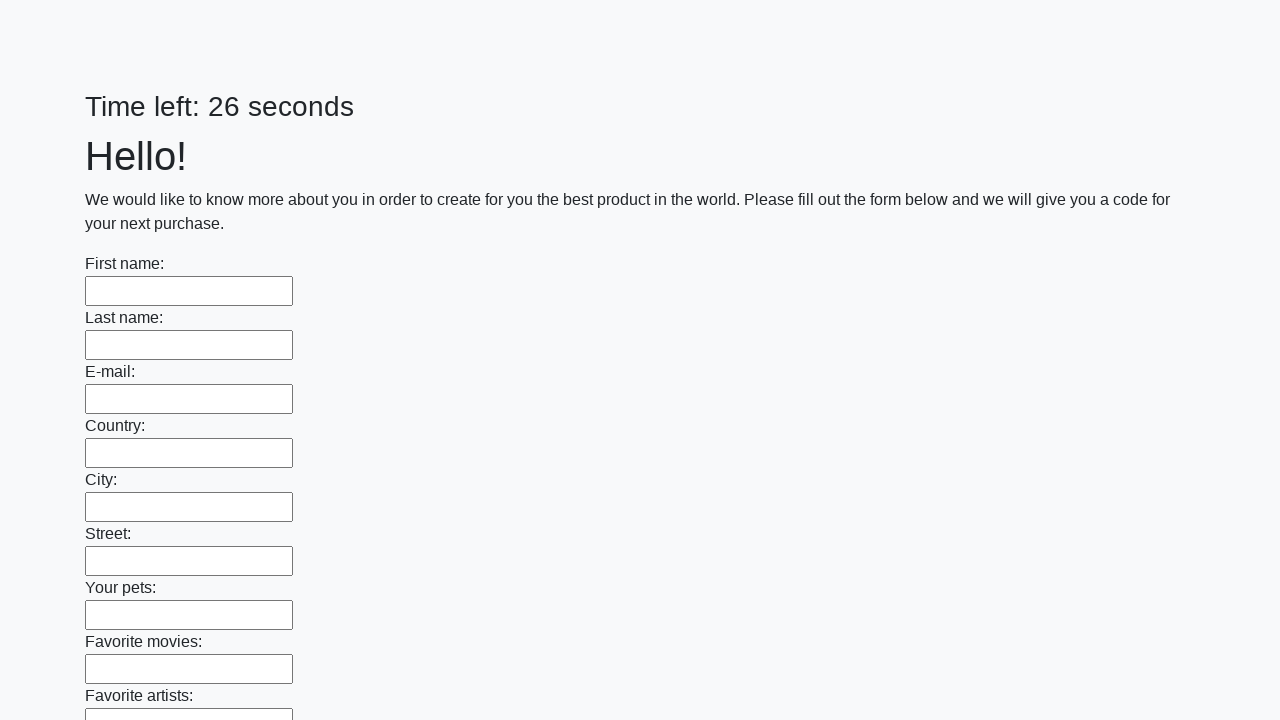

Counted 100 text input fields in the first block
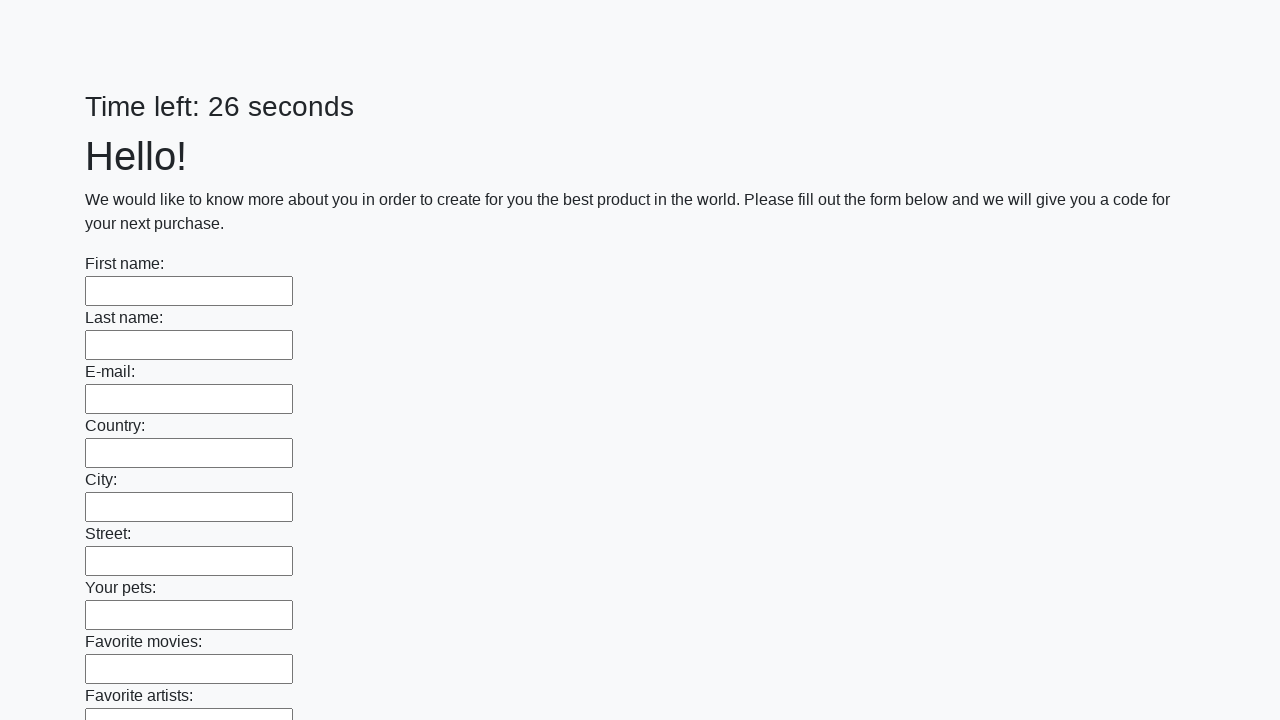

Filled text input field 1 of 100 with 'Sample Test Data' on .first_block input[type='text'] >> nth=0
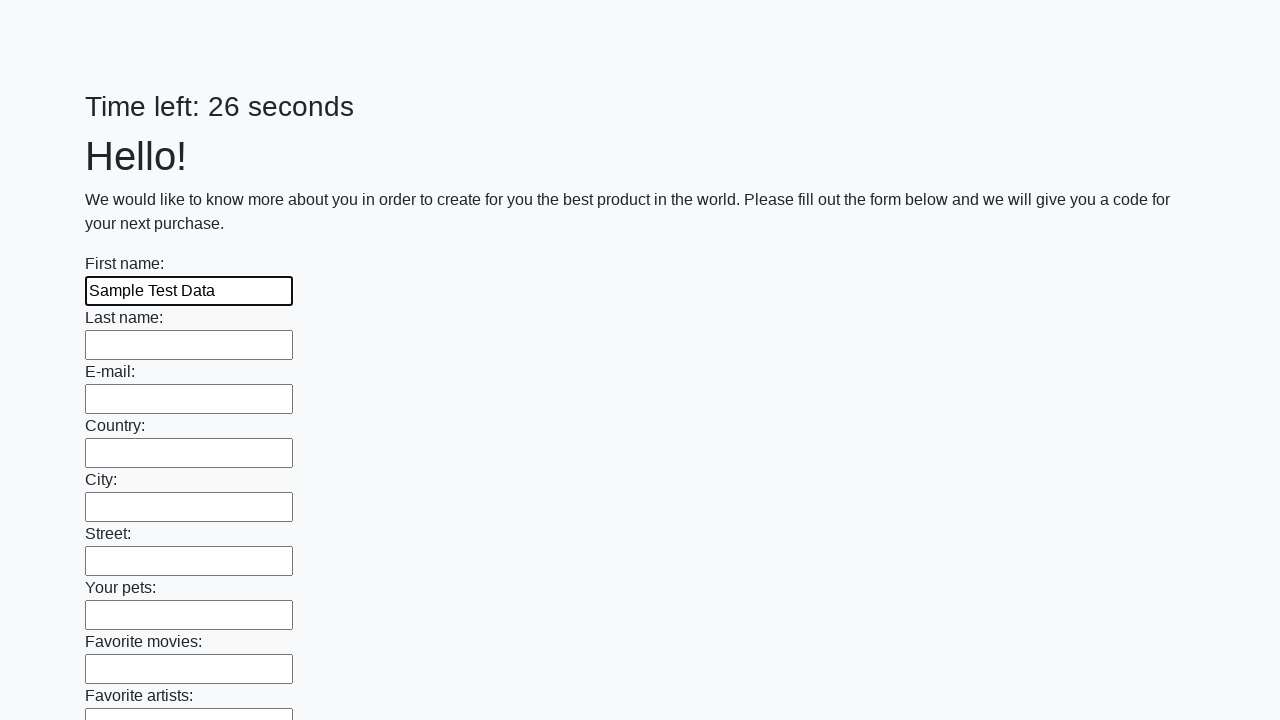

Filled text input field 2 of 100 with 'Sample Test Data' on .first_block input[type='text'] >> nth=1
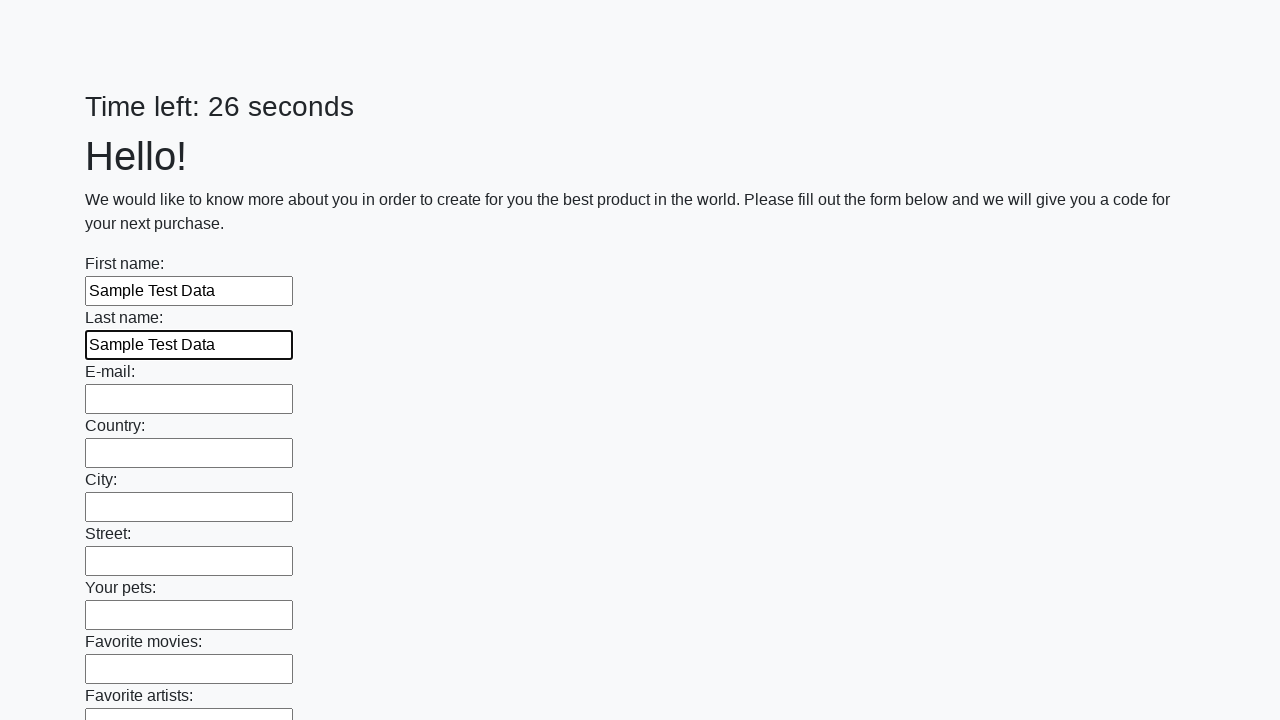

Filled text input field 3 of 100 with 'Sample Test Data' on .first_block input[type='text'] >> nth=2
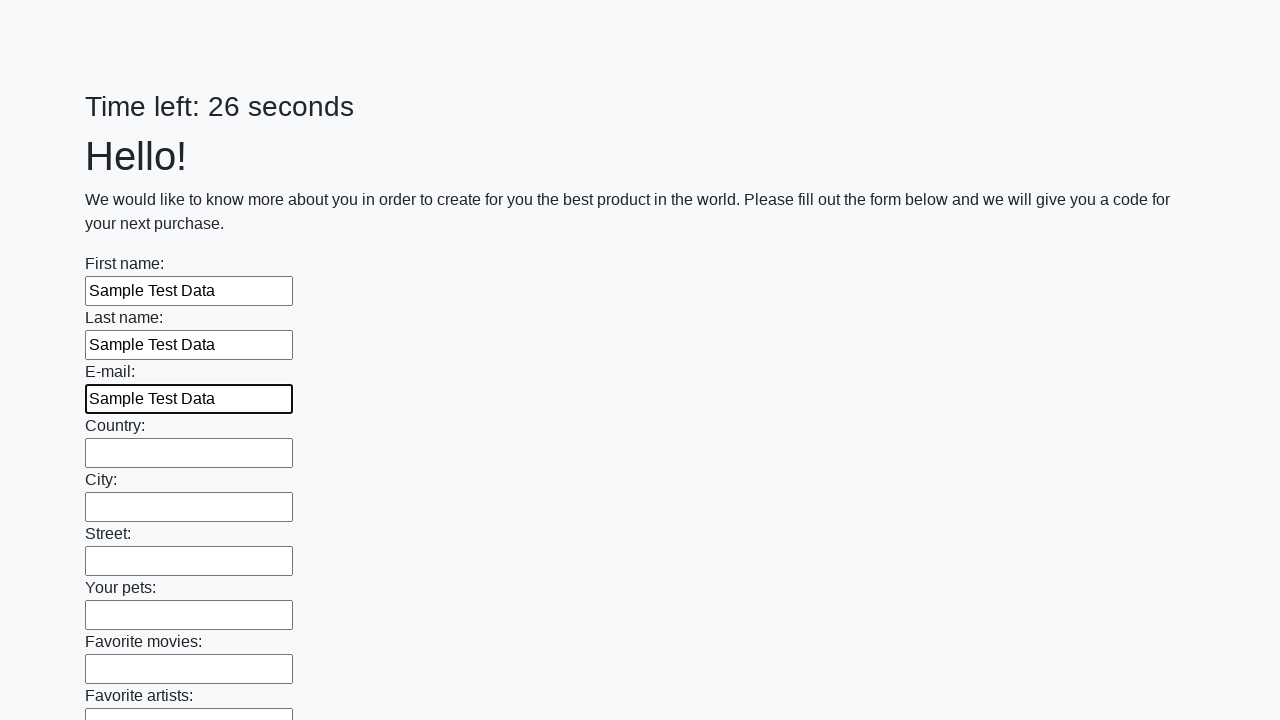

Filled text input field 4 of 100 with 'Sample Test Data' on .first_block input[type='text'] >> nth=3
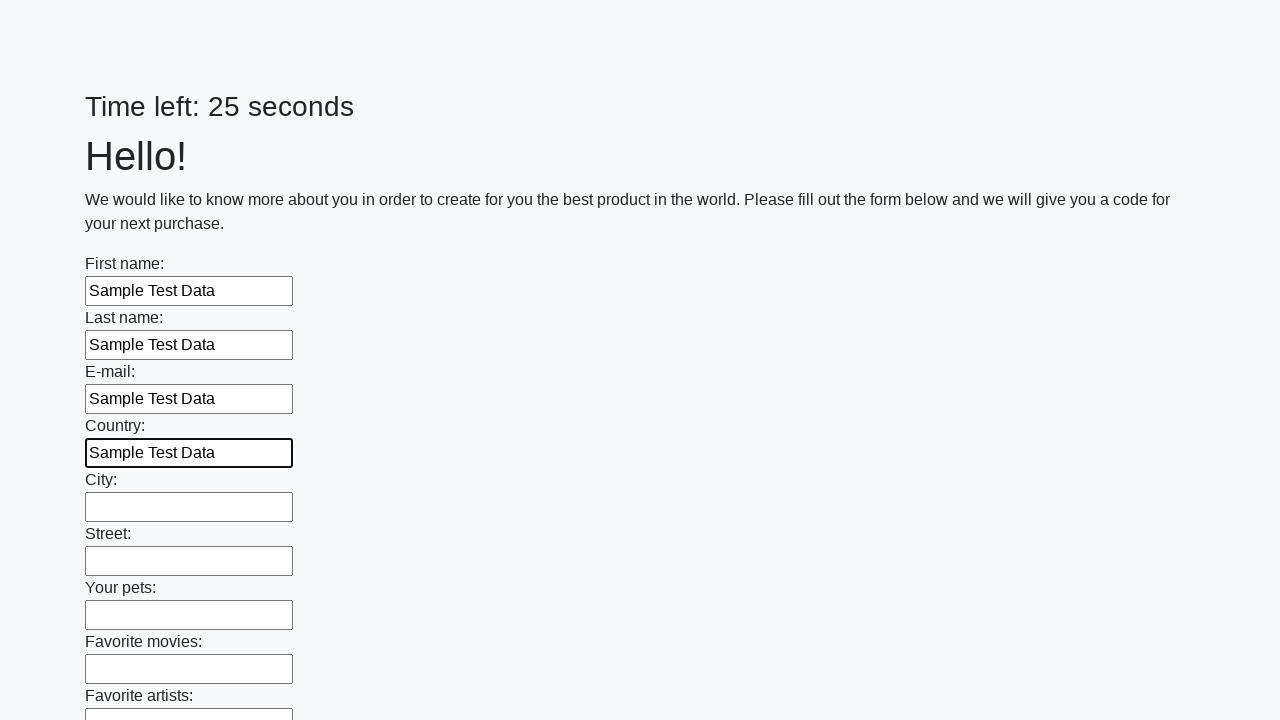

Filled text input field 5 of 100 with 'Sample Test Data' on .first_block input[type='text'] >> nth=4
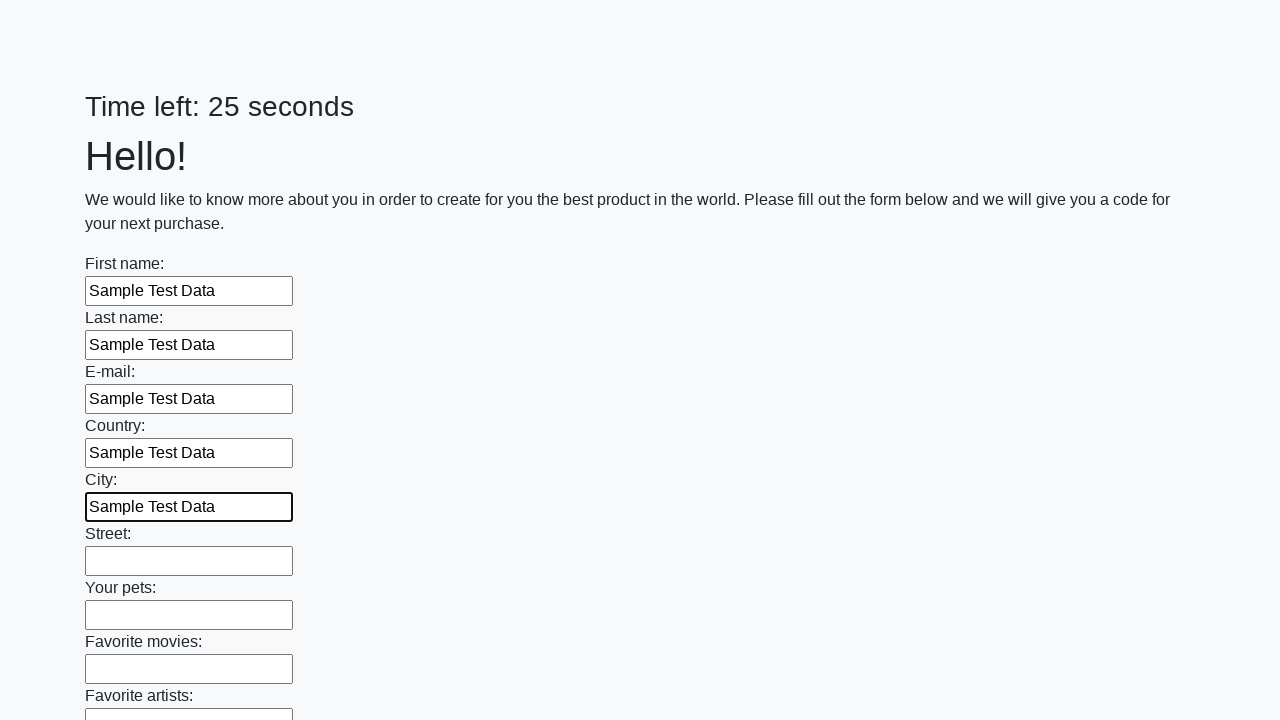

Filled text input field 6 of 100 with 'Sample Test Data' on .first_block input[type='text'] >> nth=5
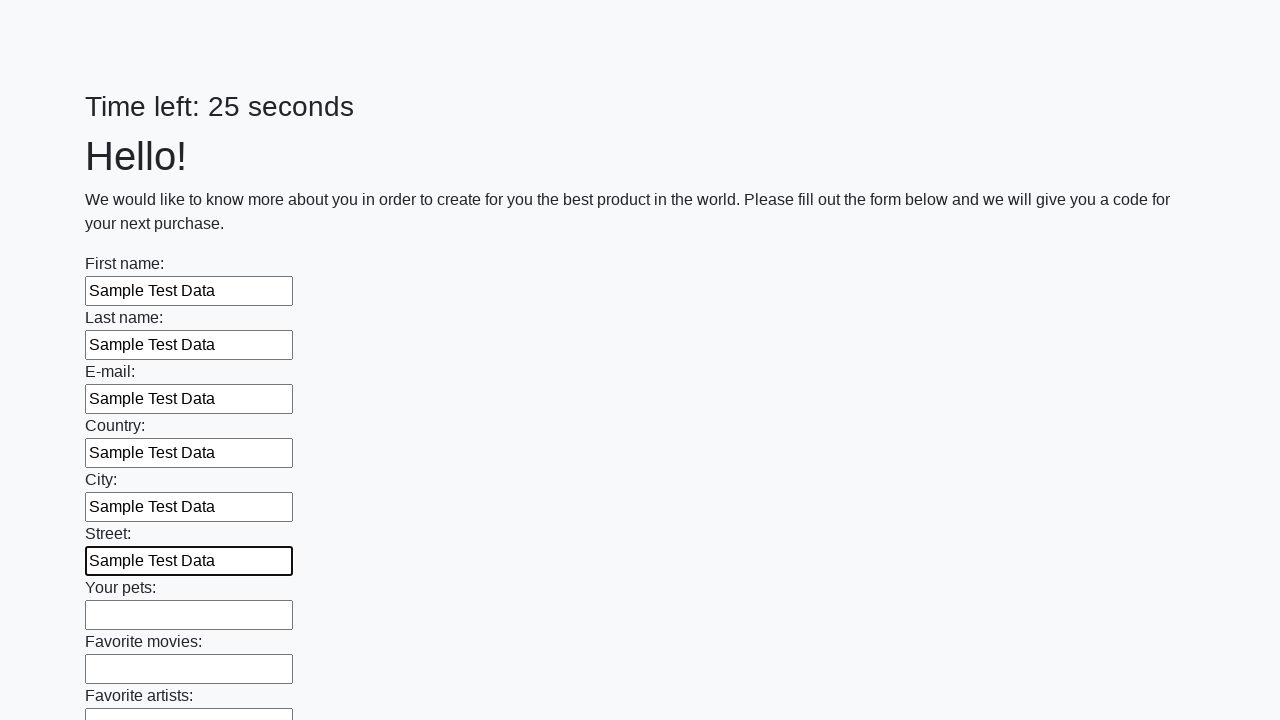

Filled text input field 7 of 100 with 'Sample Test Data' on .first_block input[type='text'] >> nth=6
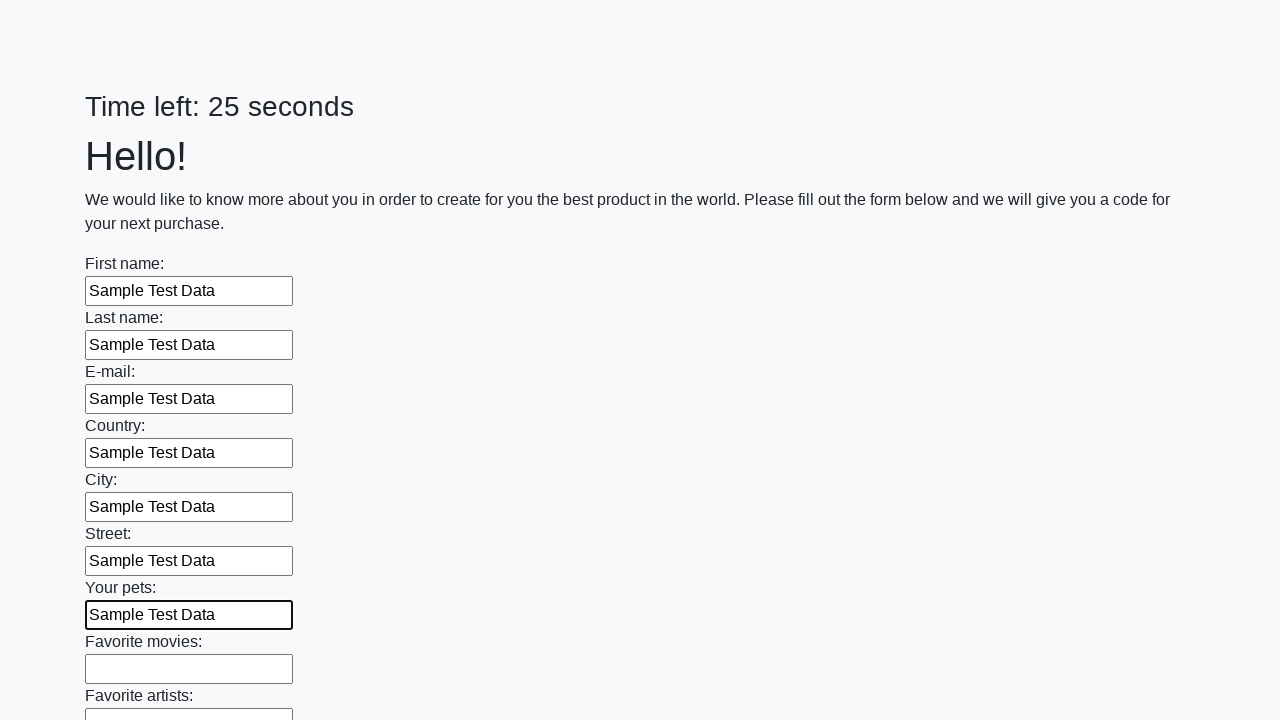

Filled text input field 8 of 100 with 'Sample Test Data' on .first_block input[type='text'] >> nth=7
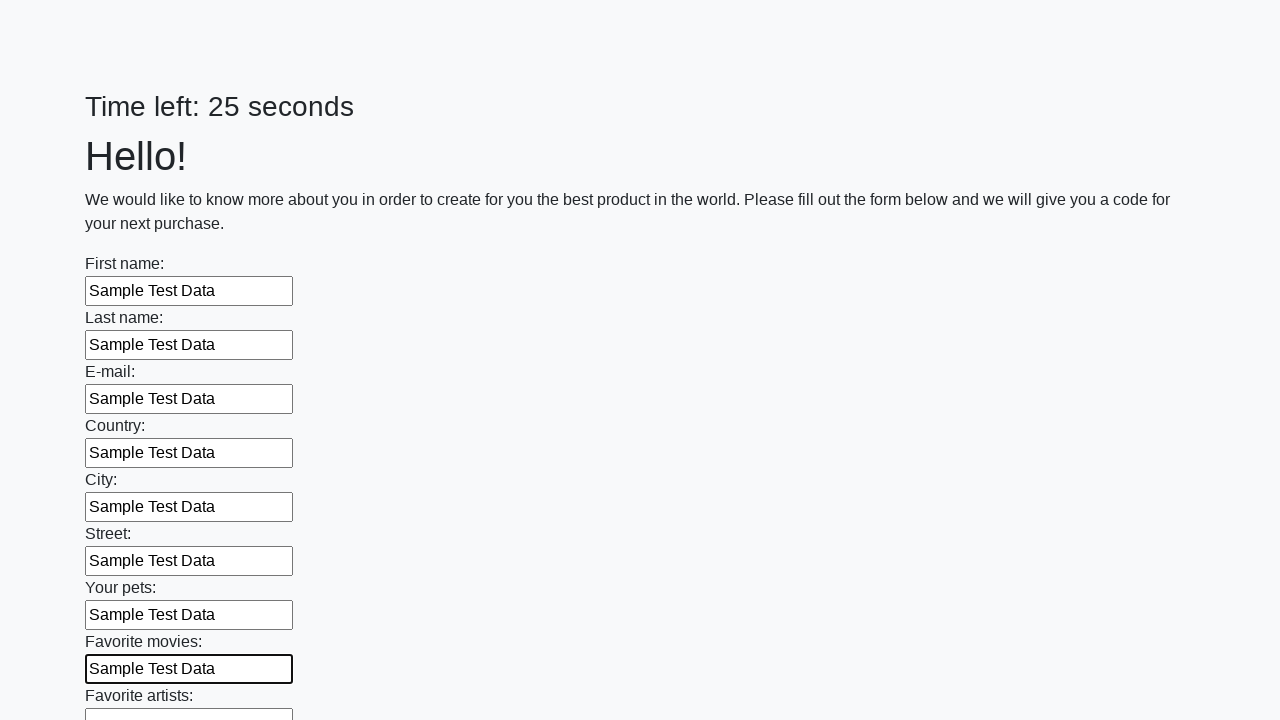

Filled text input field 9 of 100 with 'Sample Test Data' on .first_block input[type='text'] >> nth=8
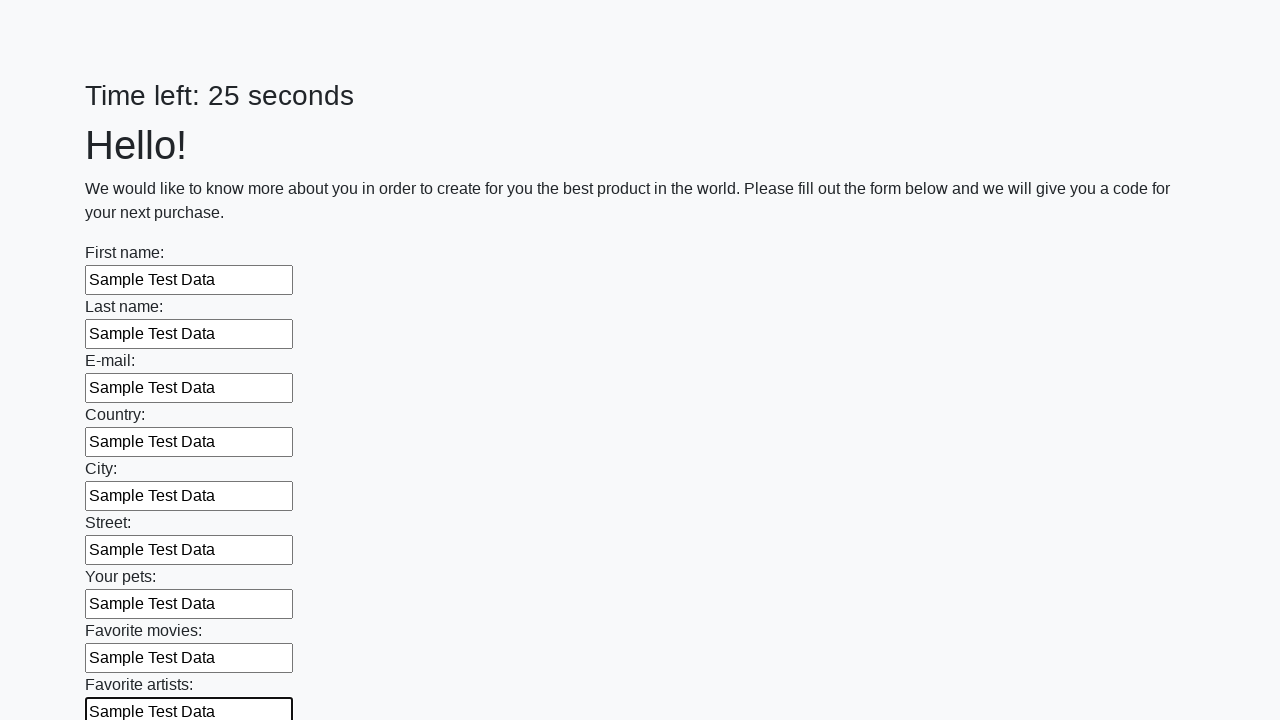

Filled text input field 10 of 100 with 'Sample Test Data' on .first_block input[type='text'] >> nth=9
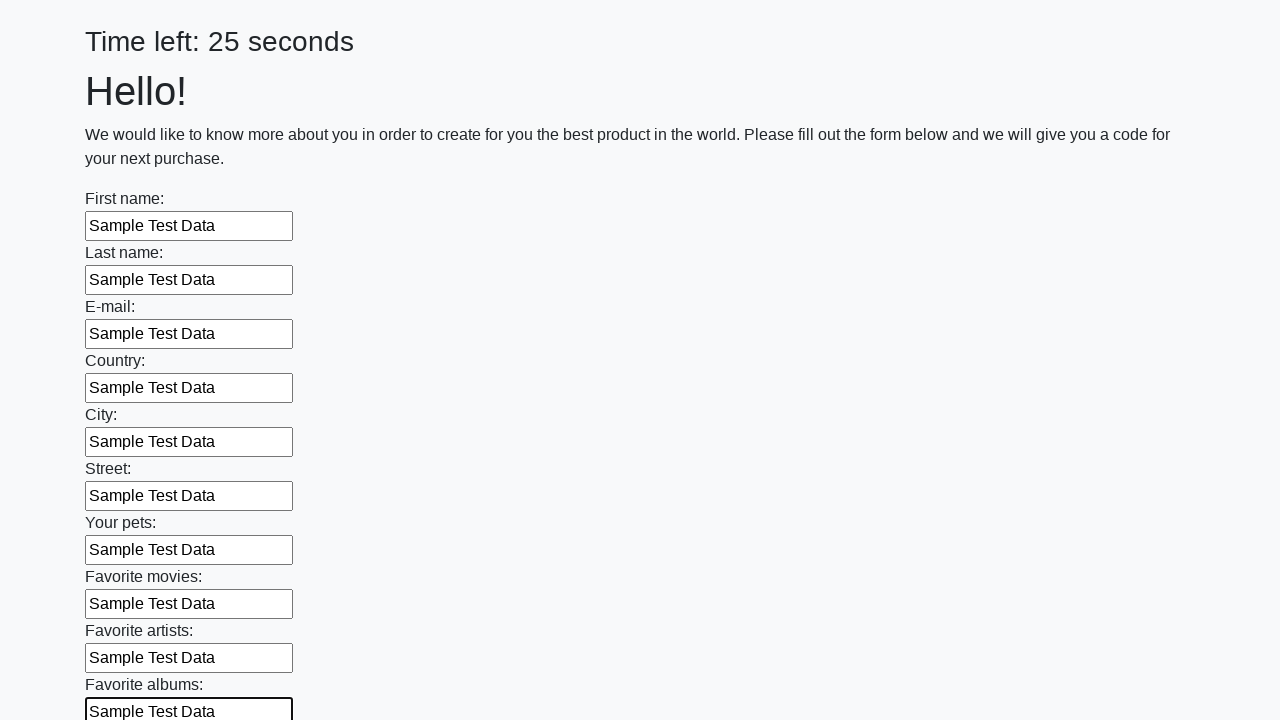

Filled text input field 11 of 100 with 'Sample Test Data' on .first_block input[type='text'] >> nth=10
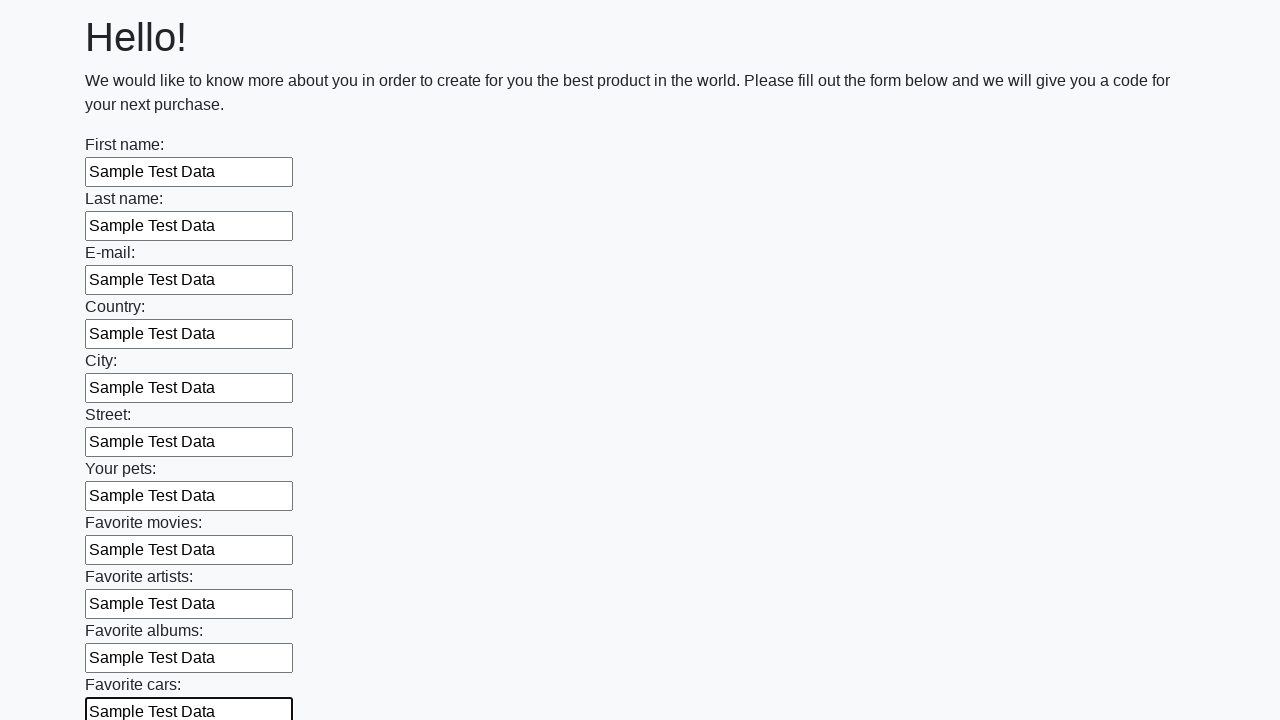

Filled text input field 12 of 100 with 'Sample Test Data' on .first_block input[type='text'] >> nth=11
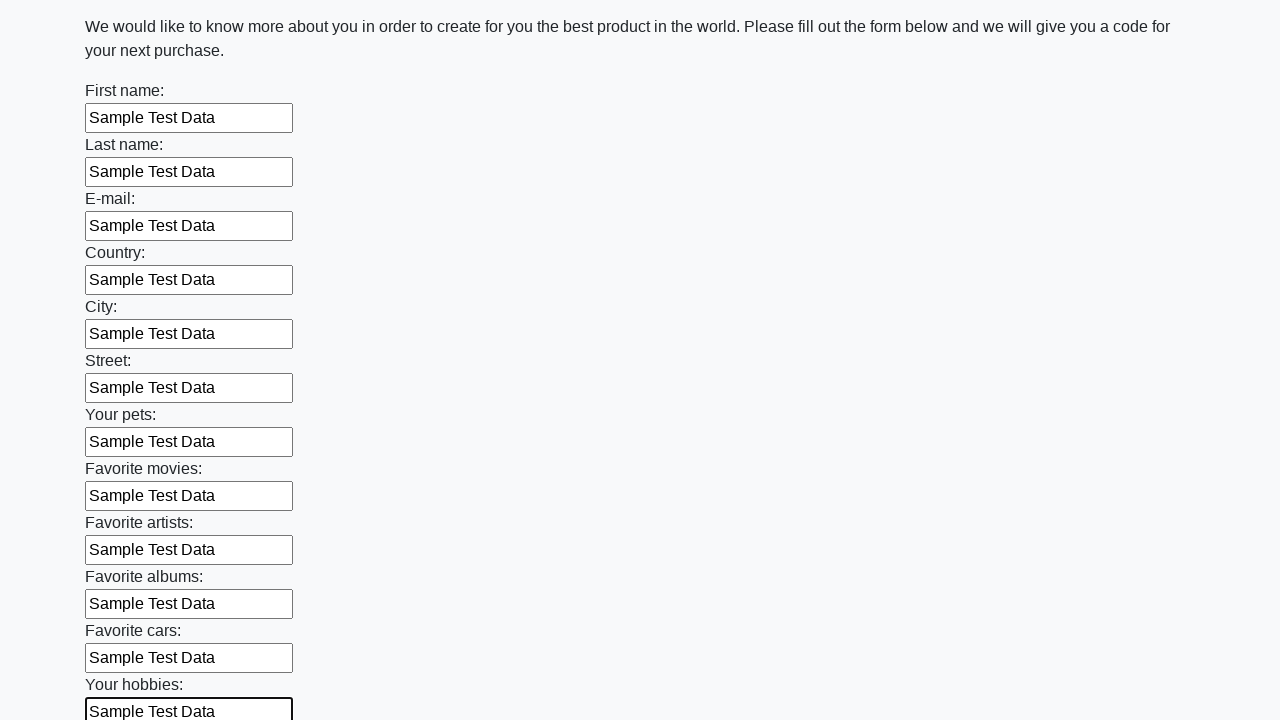

Filled text input field 13 of 100 with 'Sample Test Data' on .first_block input[type='text'] >> nth=12
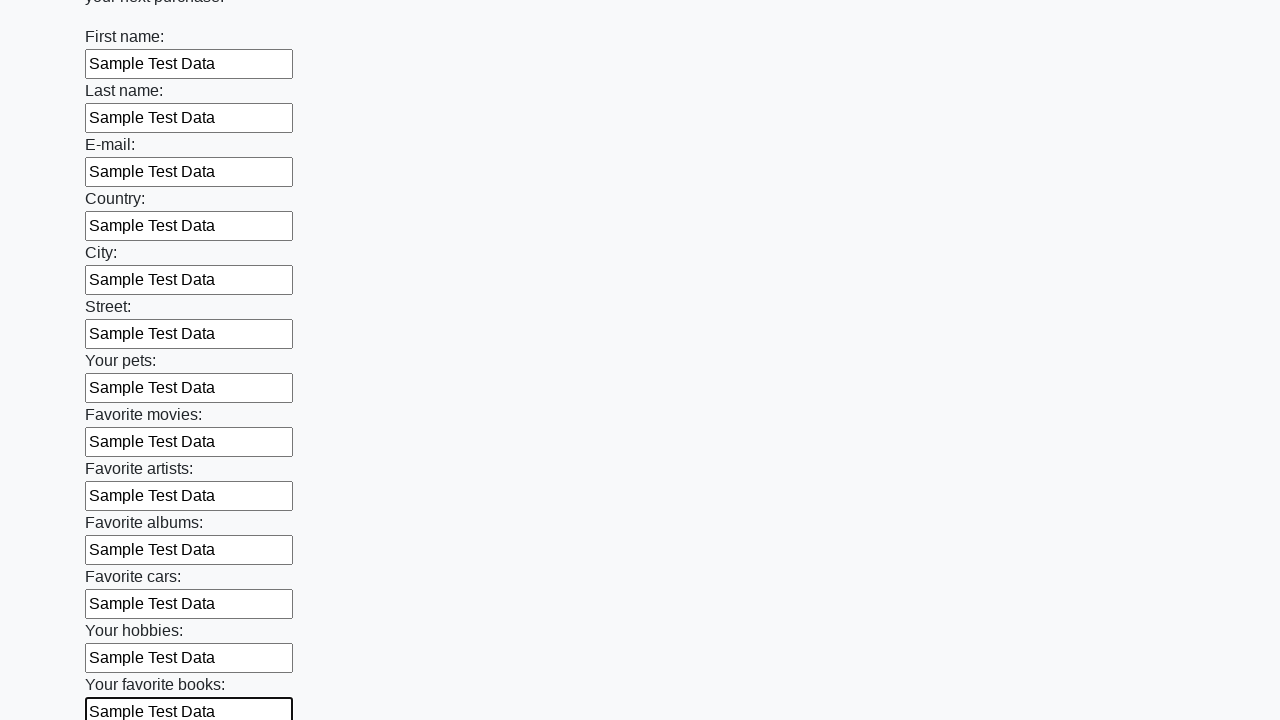

Filled text input field 14 of 100 with 'Sample Test Data' on .first_block input[type='text'] >> nth=13
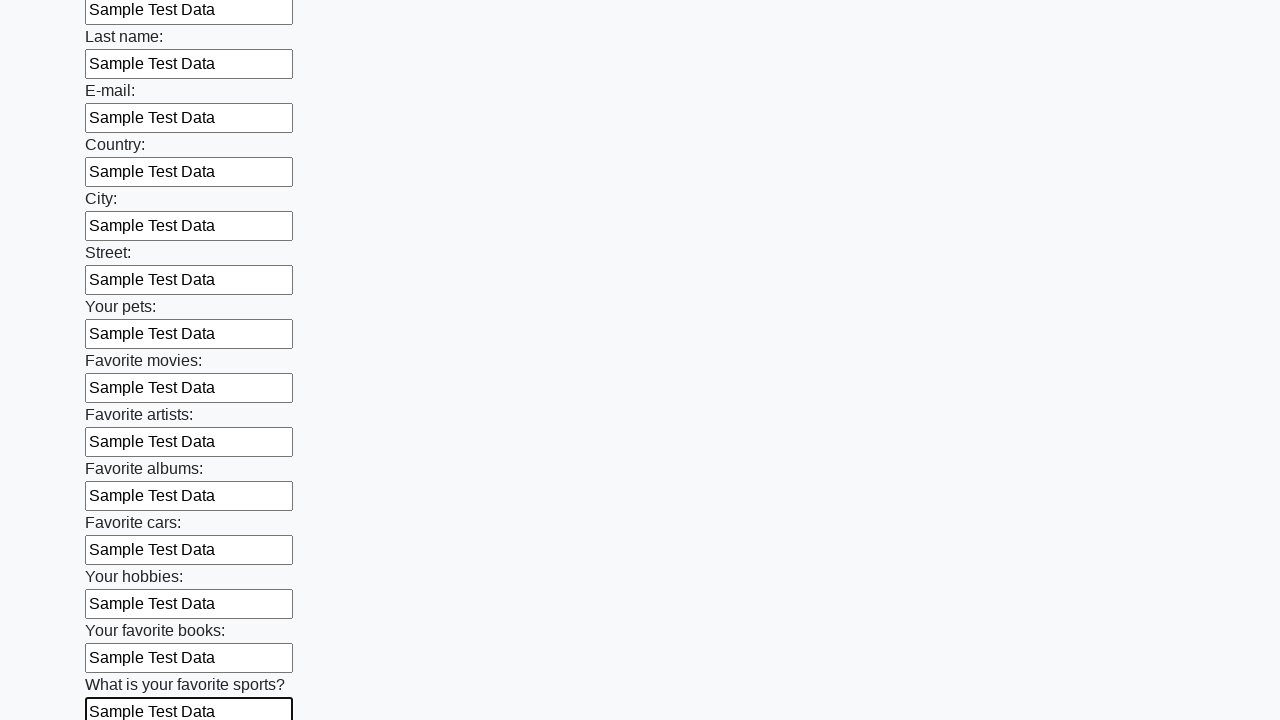

Filled text input field 15 of 100 with 'Sample Test Data' on .first_block input[type='text'] >> nth=14
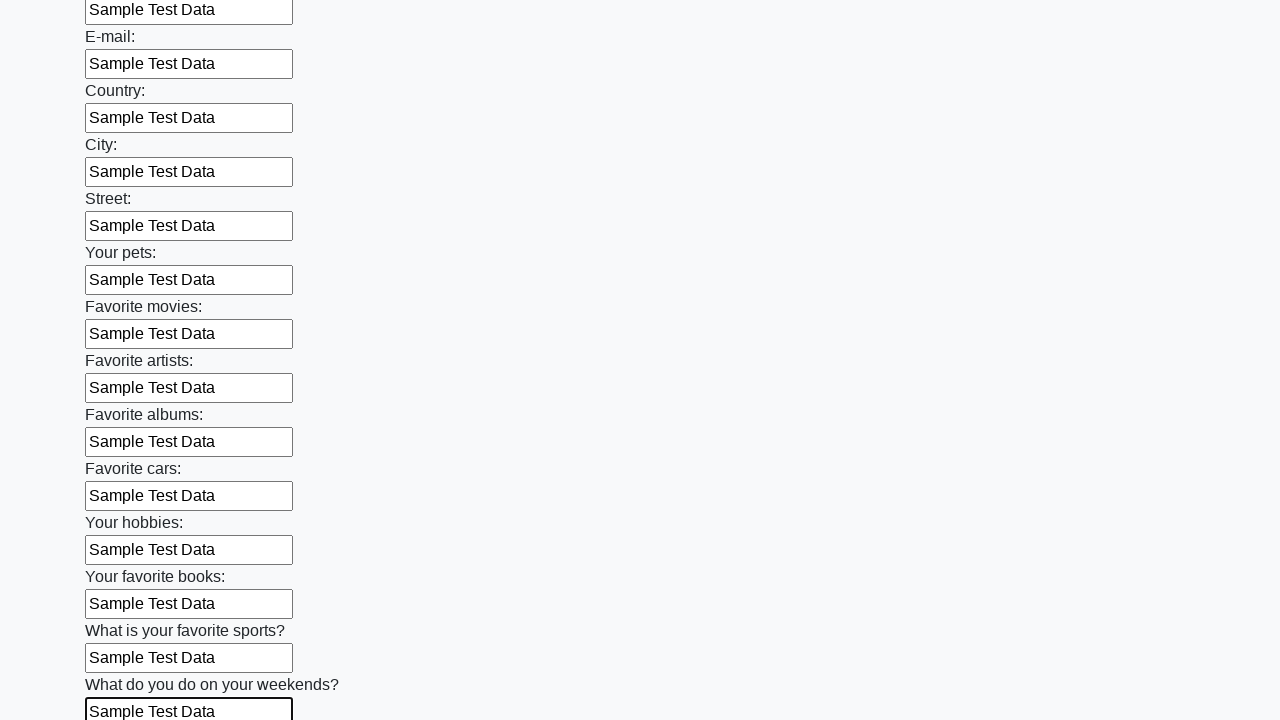

Filled text input field 16 of 100 with 'Sample Test Data' on .first_block input[type='text'] >> nth=15
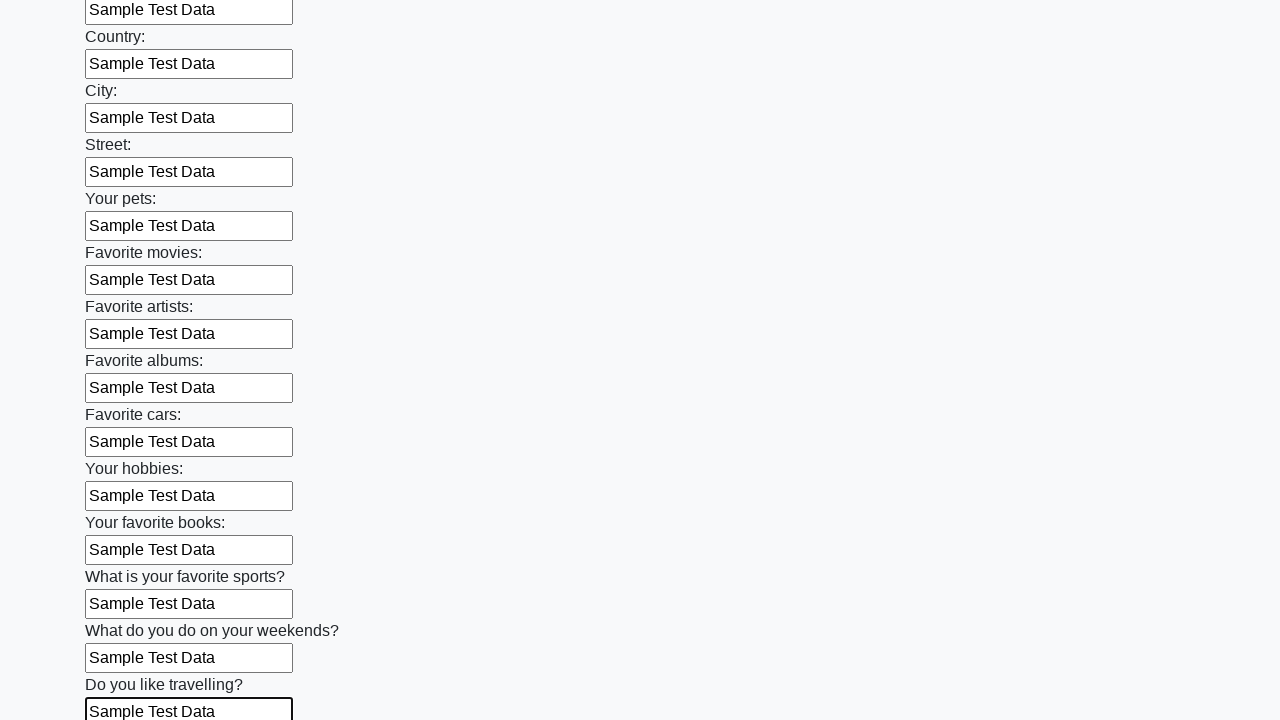

Filled text input field 17 of 100 with 'Sample Test Data' on .first_block input[type='text'] >> nth=16
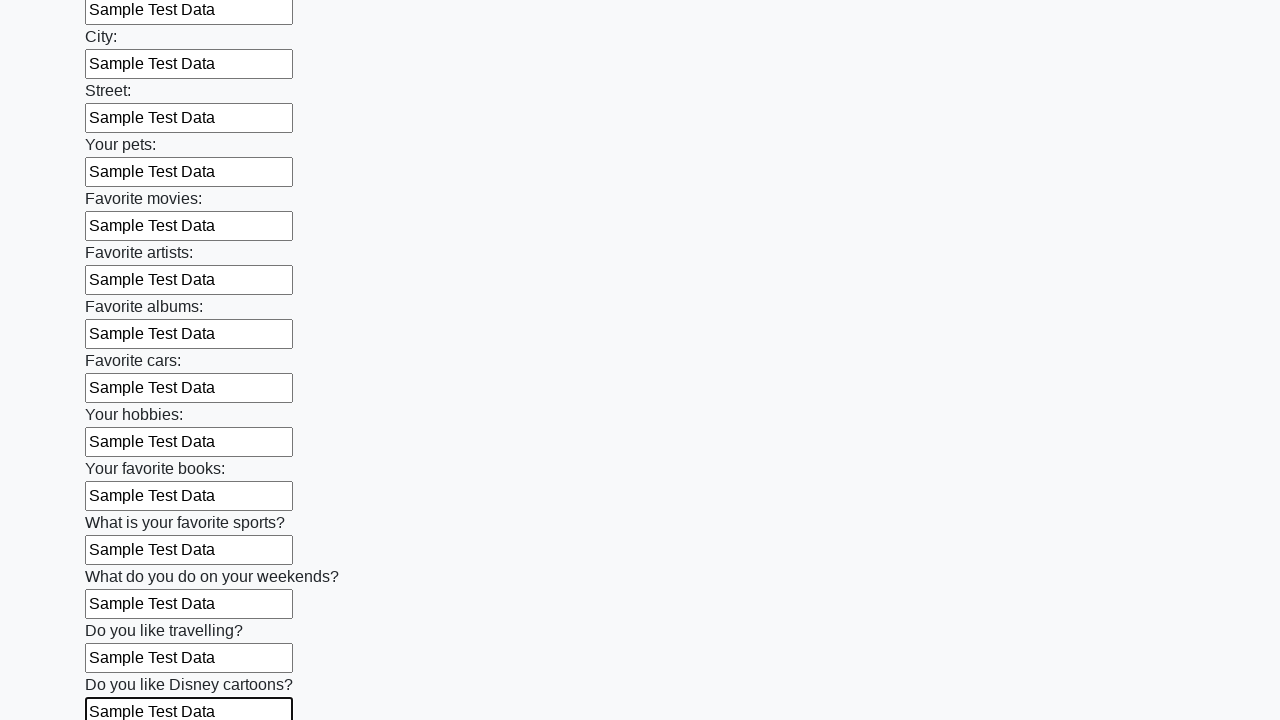

Filled text input field 18 of 100 with 'Sample Test Data' on .first_block input[type='text'] >> nth=17
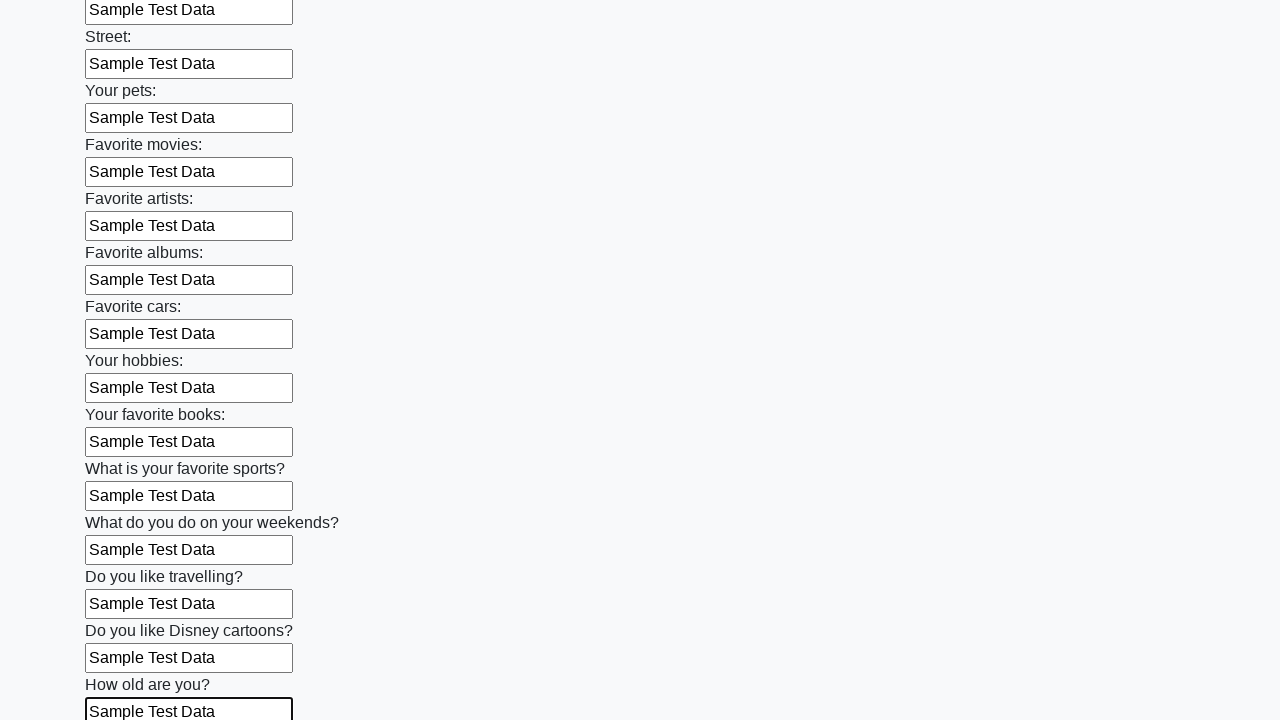

Filled text input field 19 of 100 with 'Sample Test Data' on .first_block input[type='text'] >> nth=18
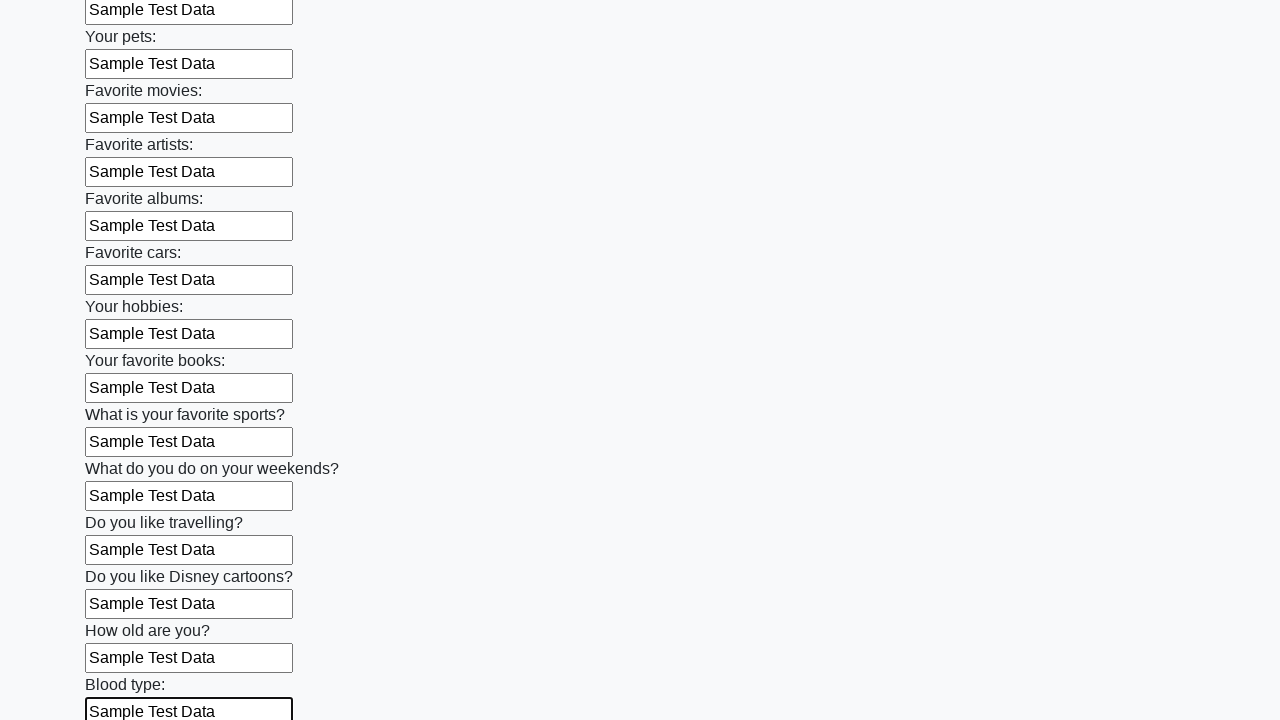

Filled text input field 20 of 100 with 'Sample Test Data' on .first_block input[type='text'] >> nth=19
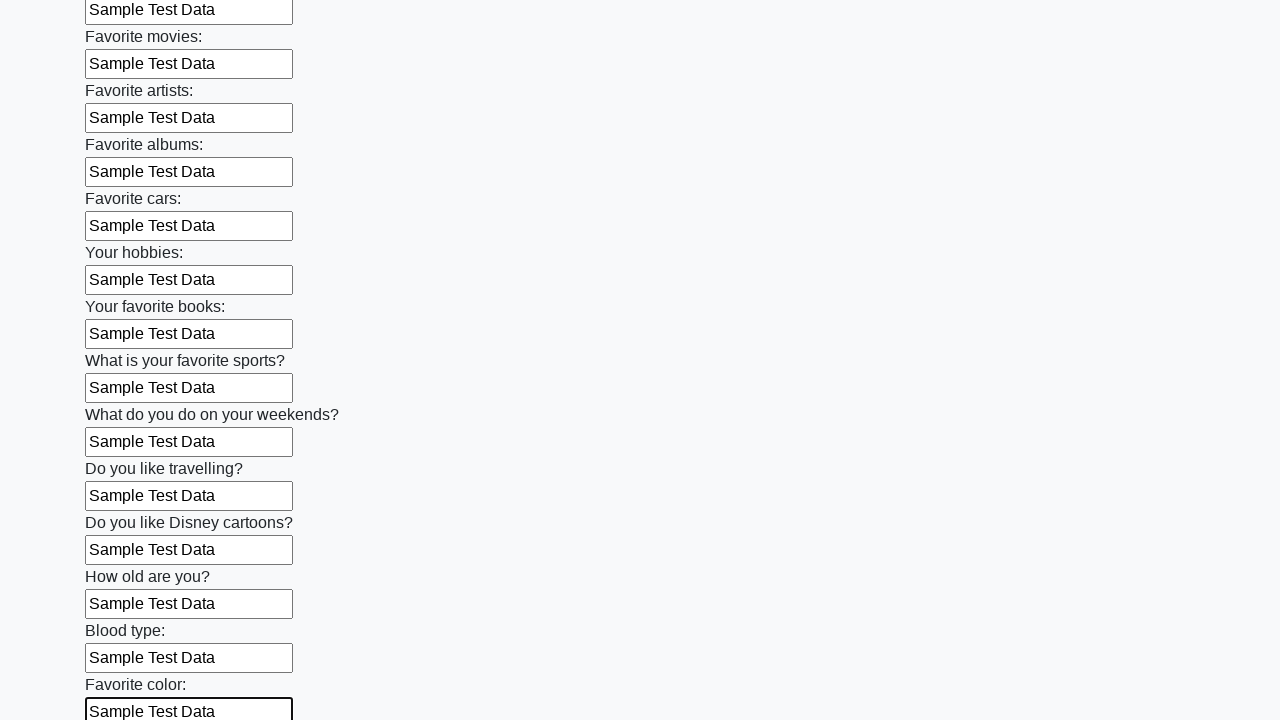

Filled text input field 21 of 100 with 'Sample Test Data' on .first_block input[type='text'] >> nth=20
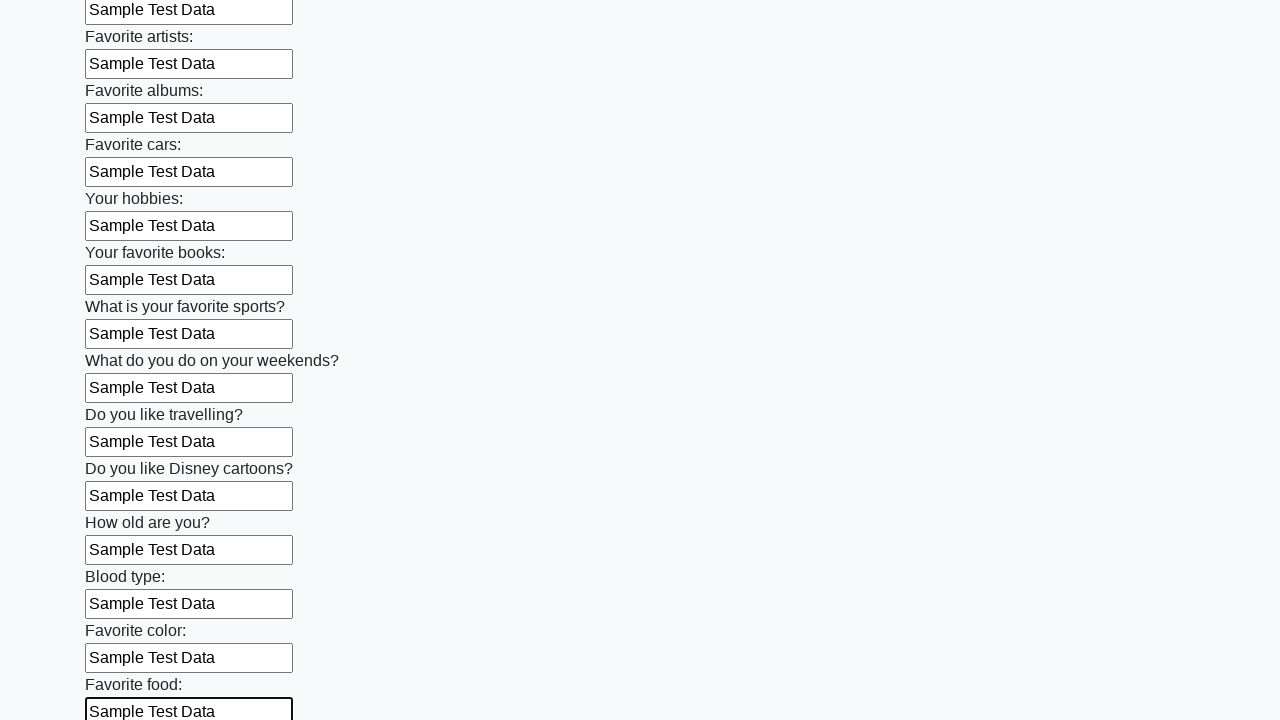

Filled text input field 22 of 100 with 'Sample Test Data' on .first_block input[type='text'] >> nth=21
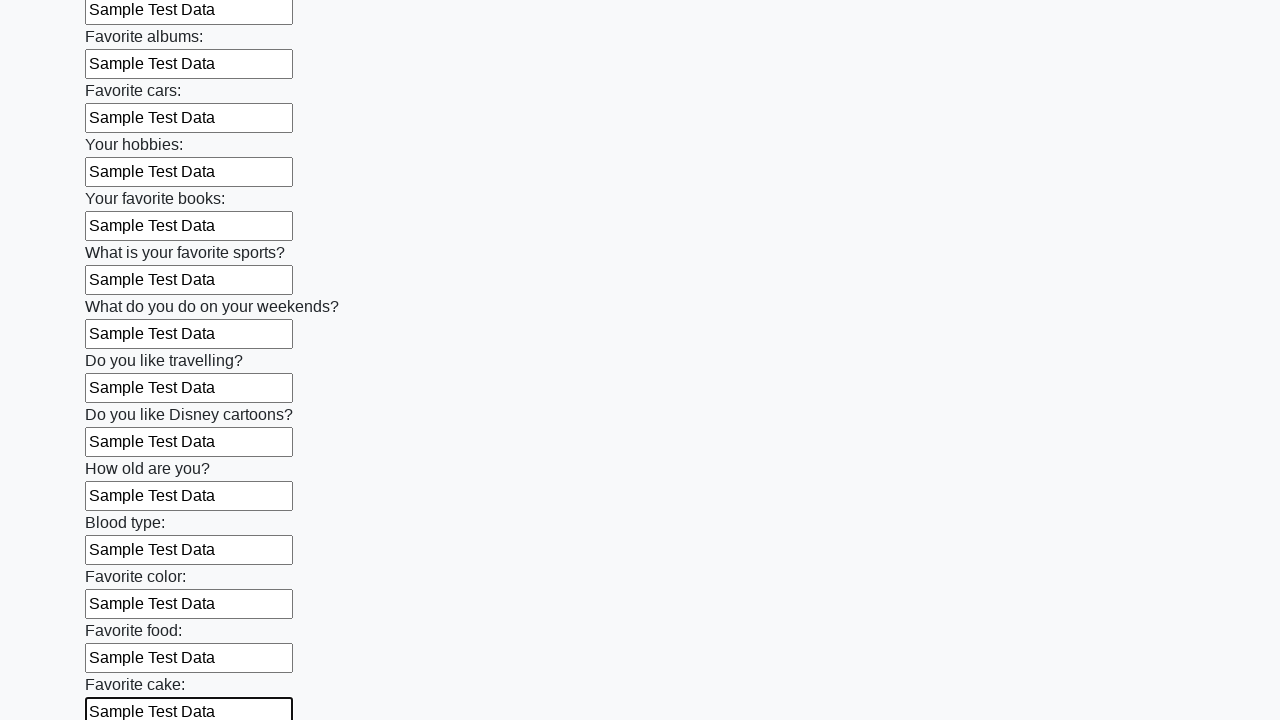

Filled text input field 23 of 100 with 'Sample Test Data' on .first_block input[type='text'] >> nth=22
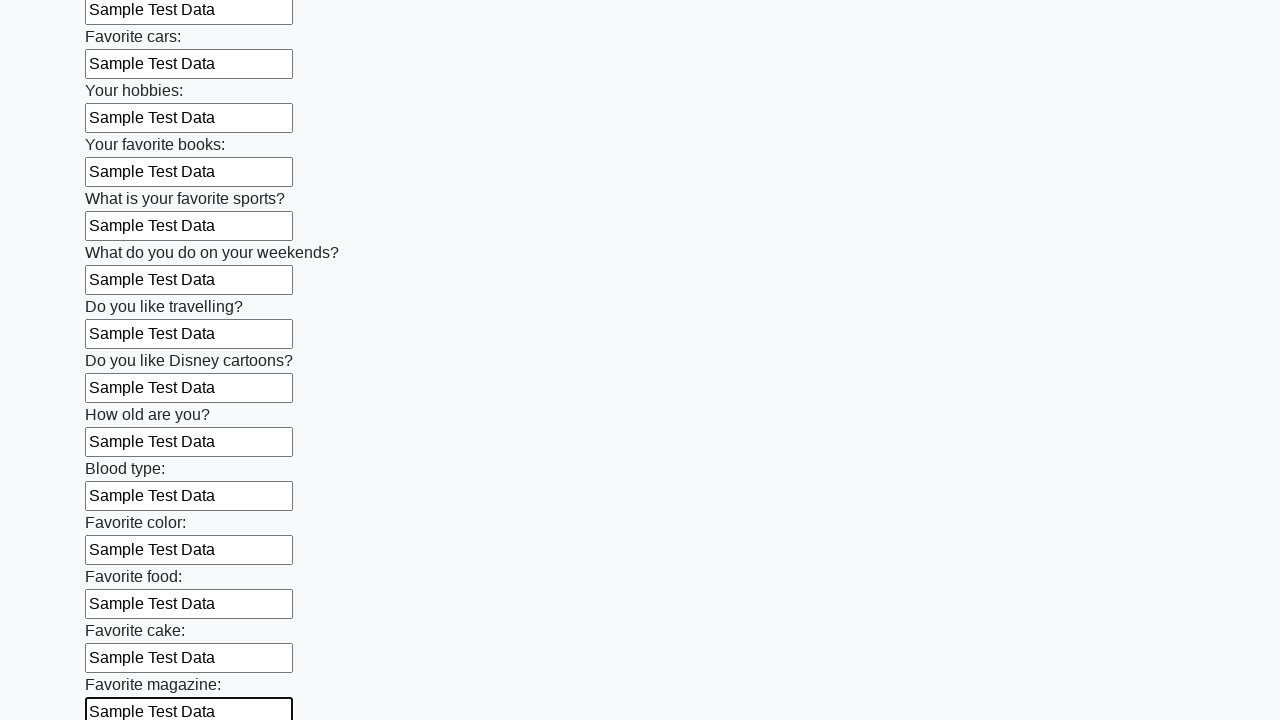

Filled text input field 24 of 100 with 'Sample Test Data' on .first_block input[type='text'] >> nth=23
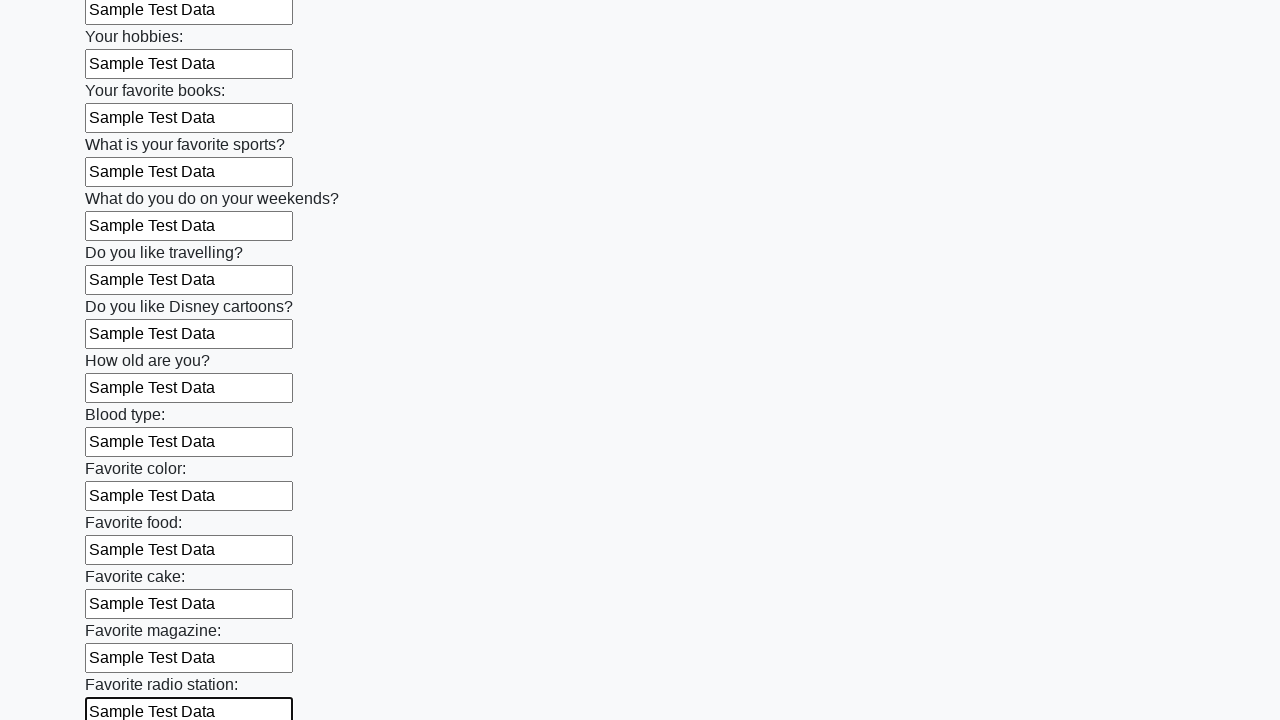

Filled text input field 25 of 100 with 'Sample Test Data' on .first_block input[type='text'] >> nth=24
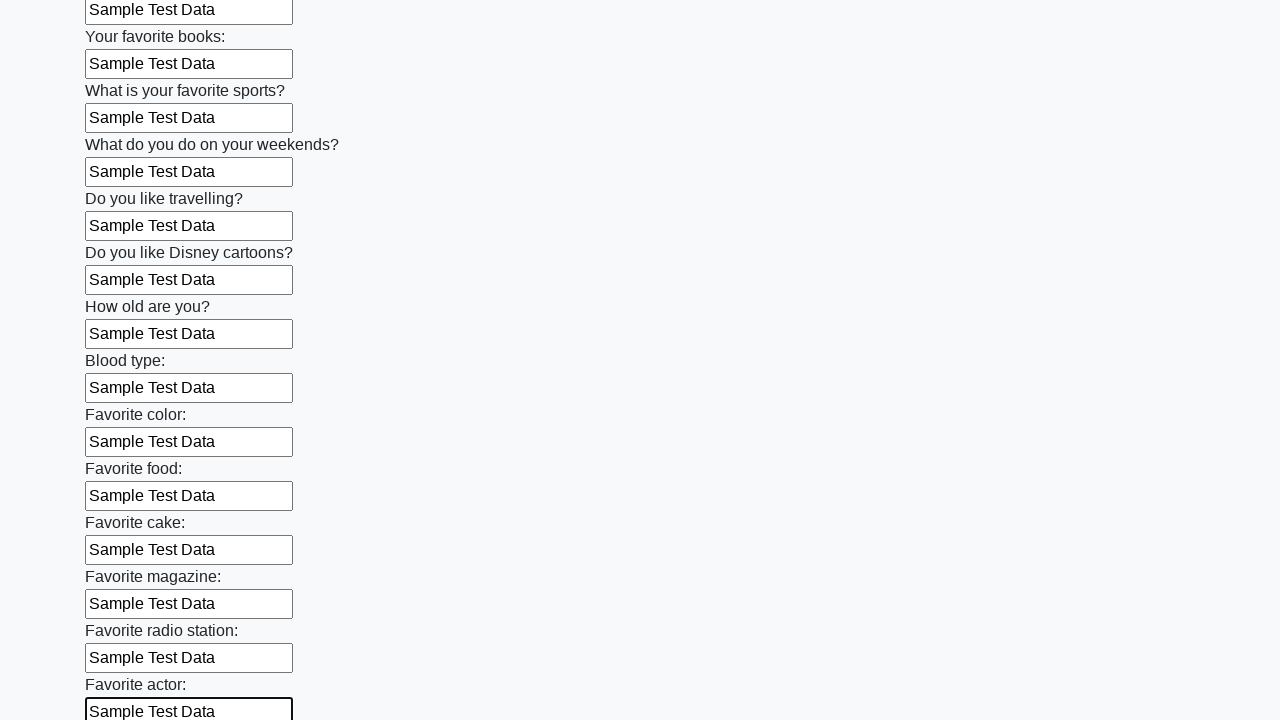

Filled text input field 26 of 100 with 'Sample Test Data' on .first_block input[type='text'] >> nth=25
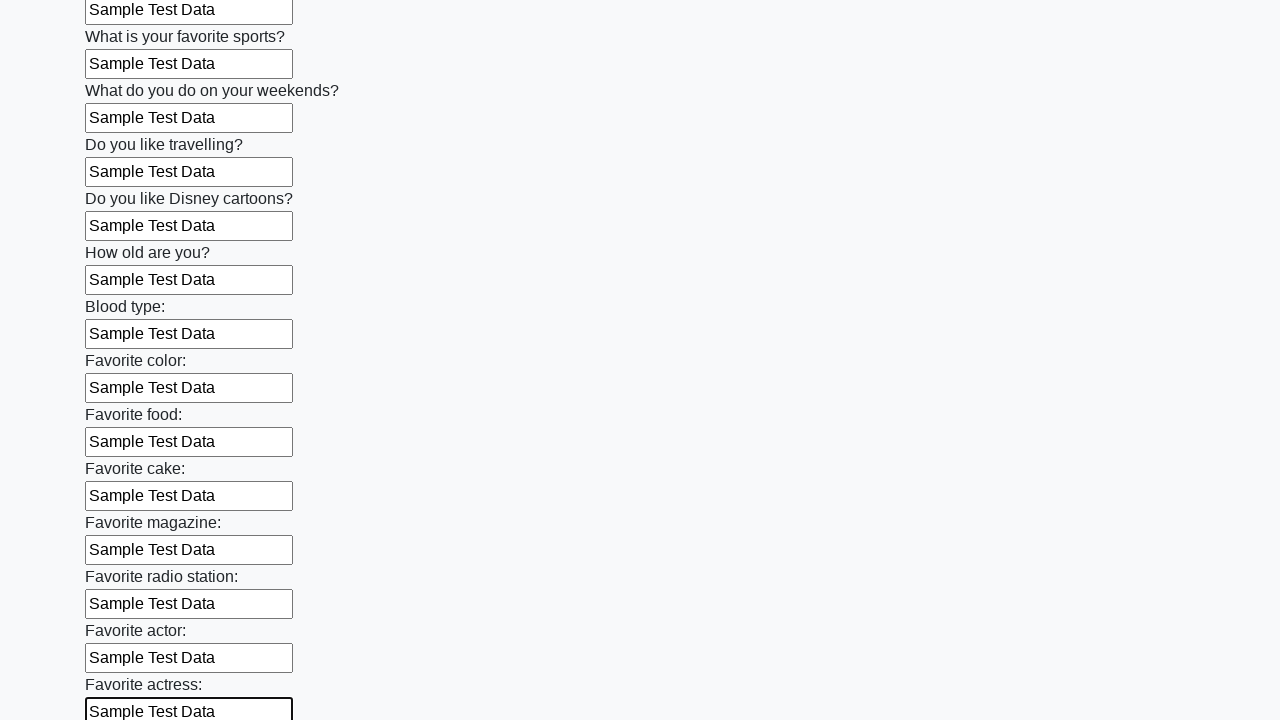

Filled text input field 27 of 100 with 'Sample Test Data' on .first_block input[type='text'] >> nth=26
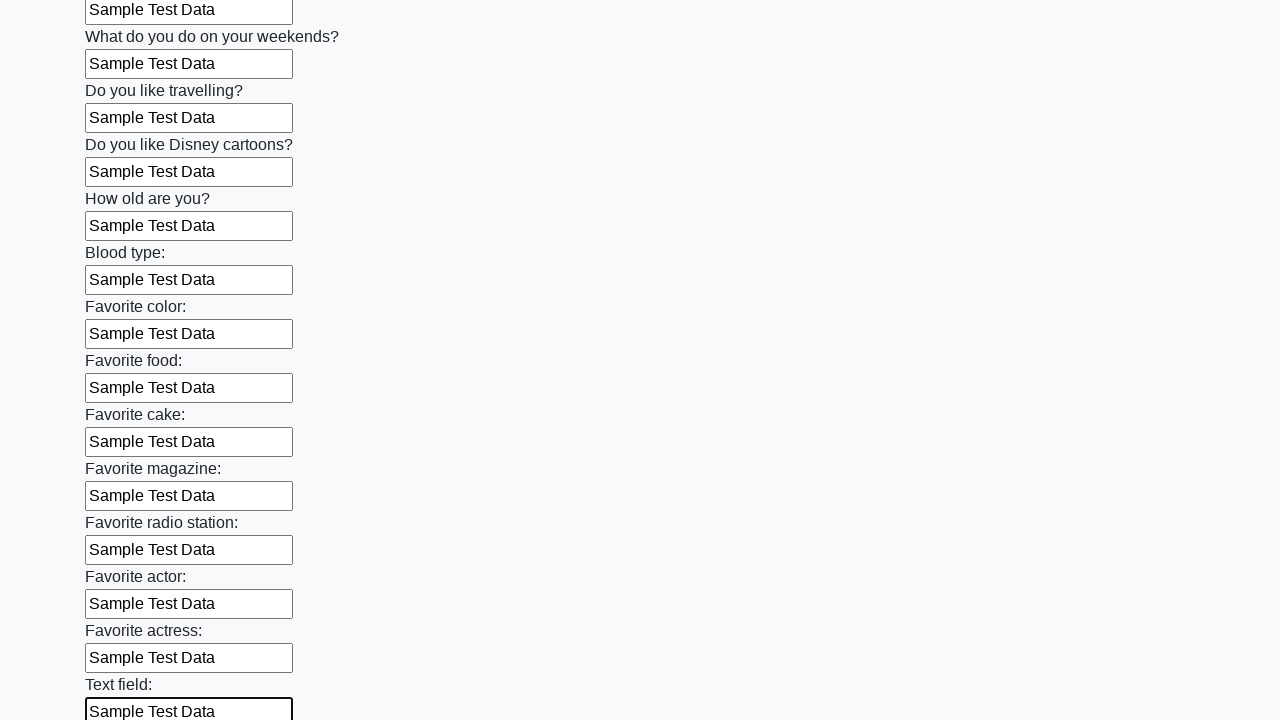

Filled text input field 28 of 100 with 'Sample Test Data' on .first_block input[type='text'] >> nth=27
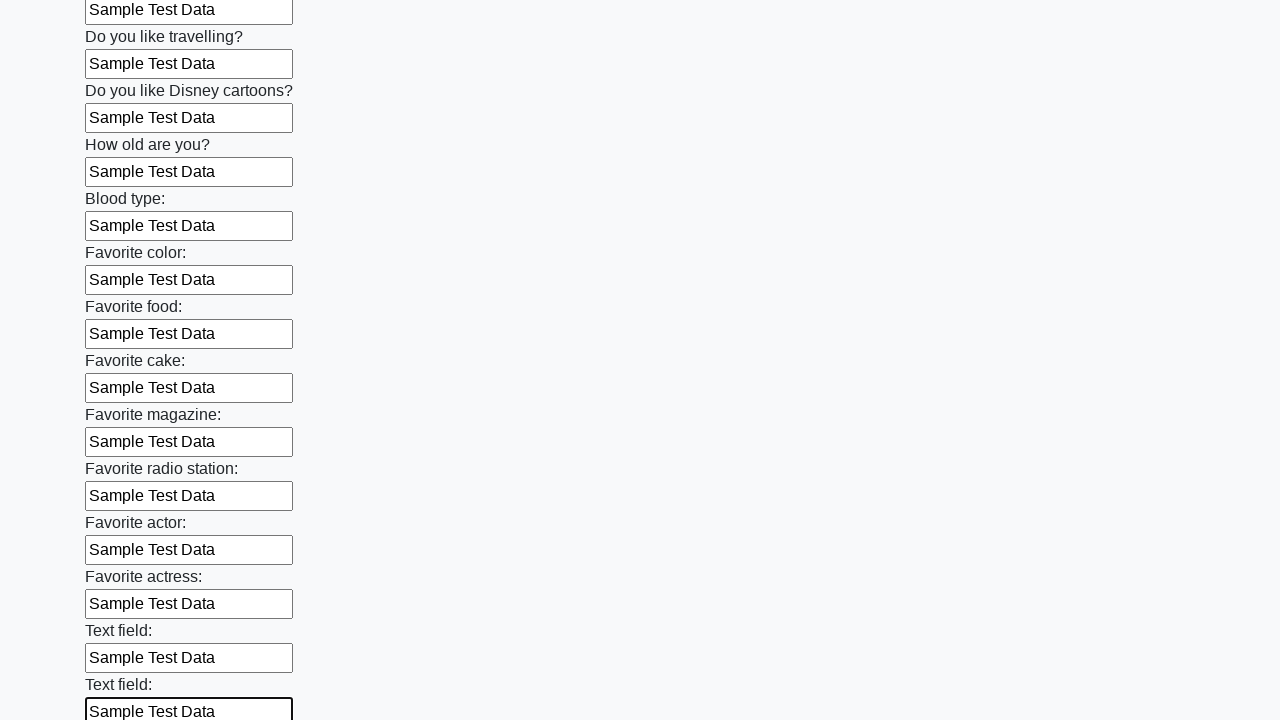

Filled text input field 29 of 100 with 'Sample Test Data' on .first_block input[type='text'] >> nth=28
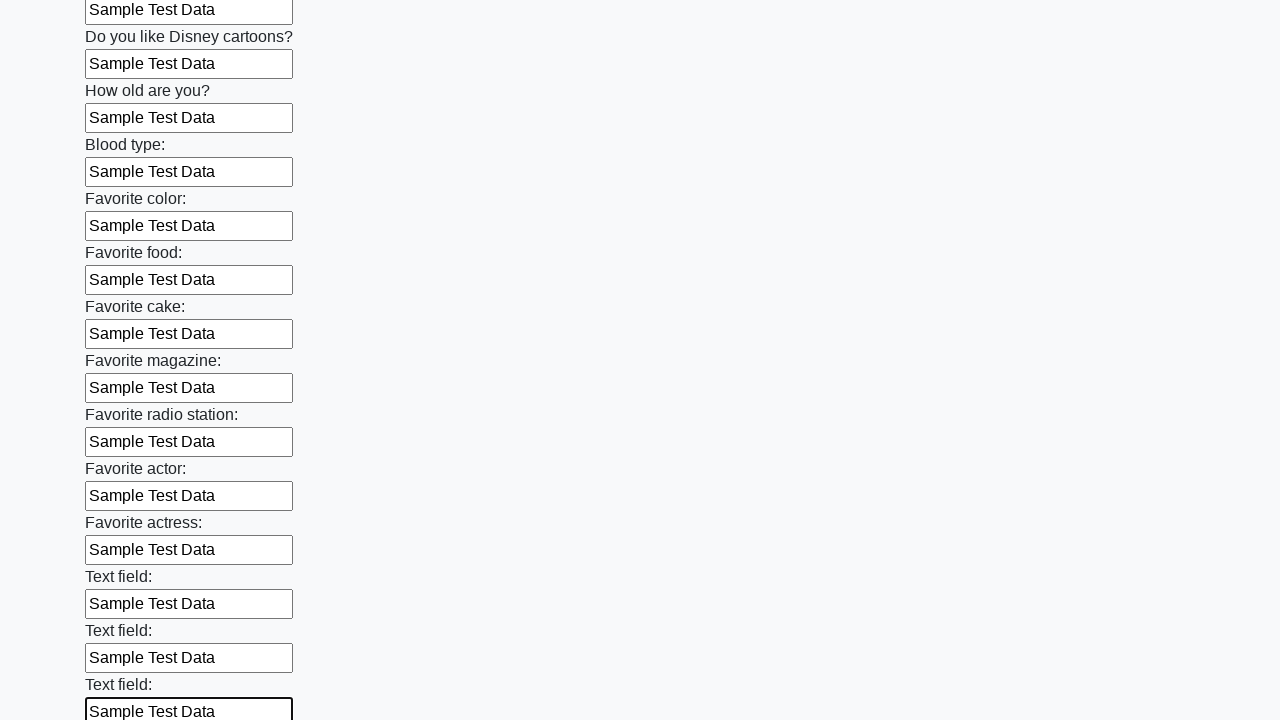

Filled text input field 30 of 100 with 'Sample Test Data' on .first_block input[type='text'] >> nth=29
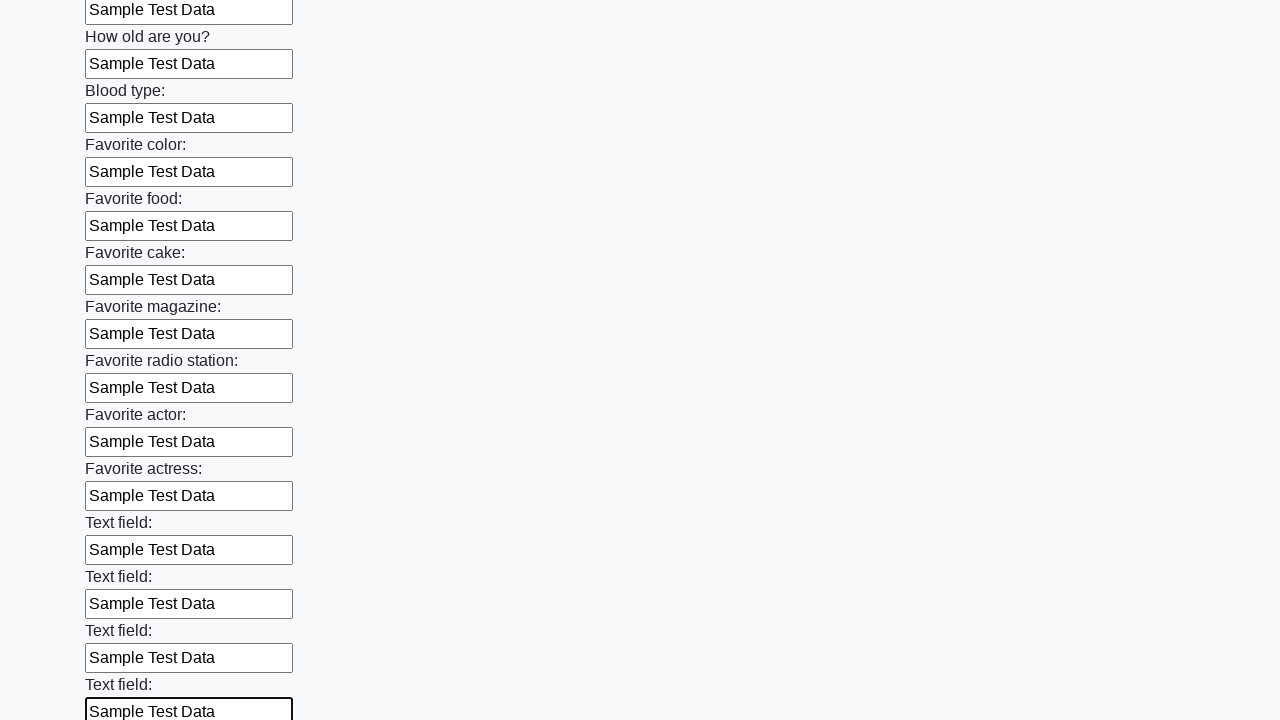

Filled text input field 31 of 100 with 'Sample Test Data' on .first_block input[type='text'] >> nth=30
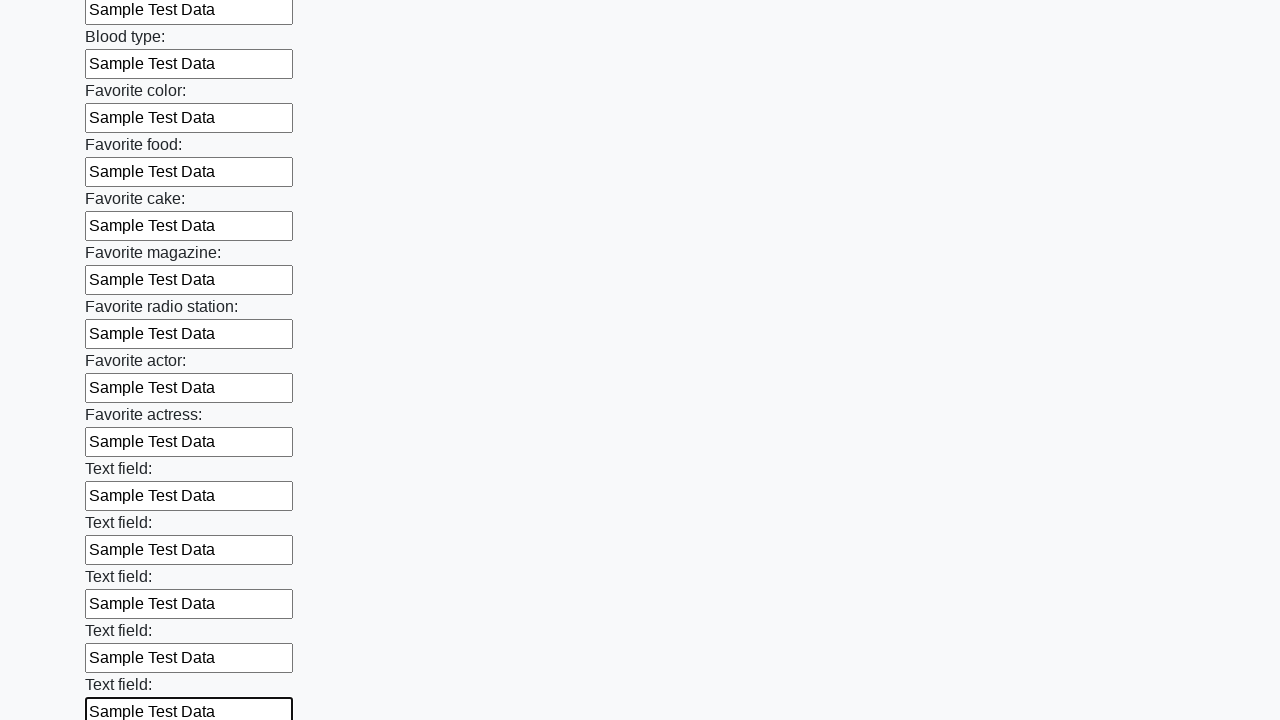

Filled text input field 32 of 100 with 'Sample Test Data' on .first_block input[type='text'] >> nth=31
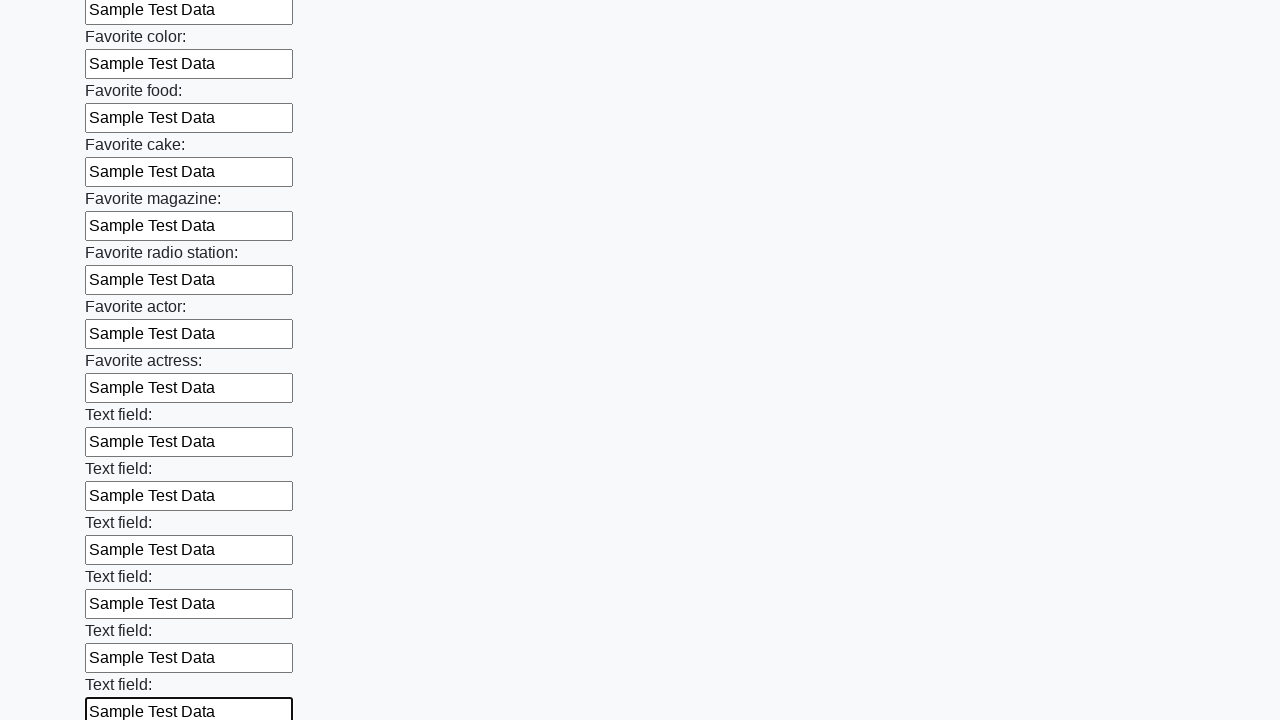

Filled text input field 33 of 100 with 'Sample Test Data' on .first_block input[type='text'] >> nth=32
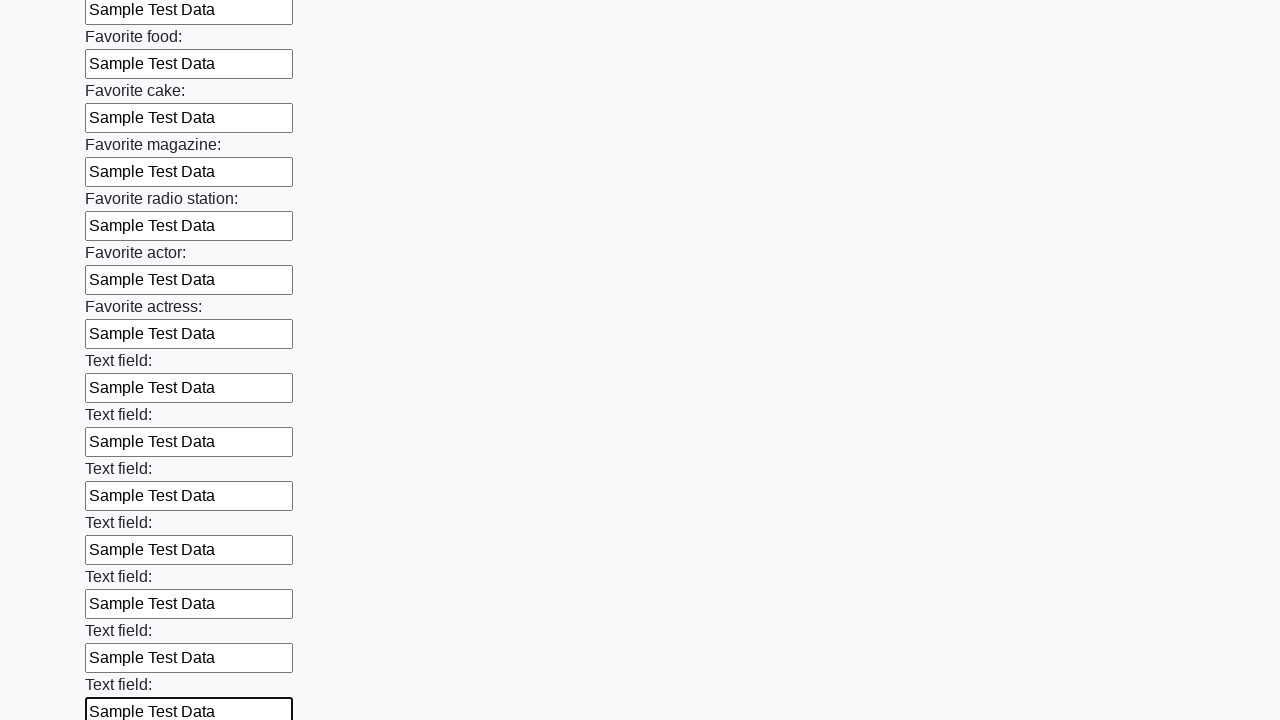

Filled text input field 34 of 100 with 'Sample Test Data' on .first_block input[type='text'] >> nth=33
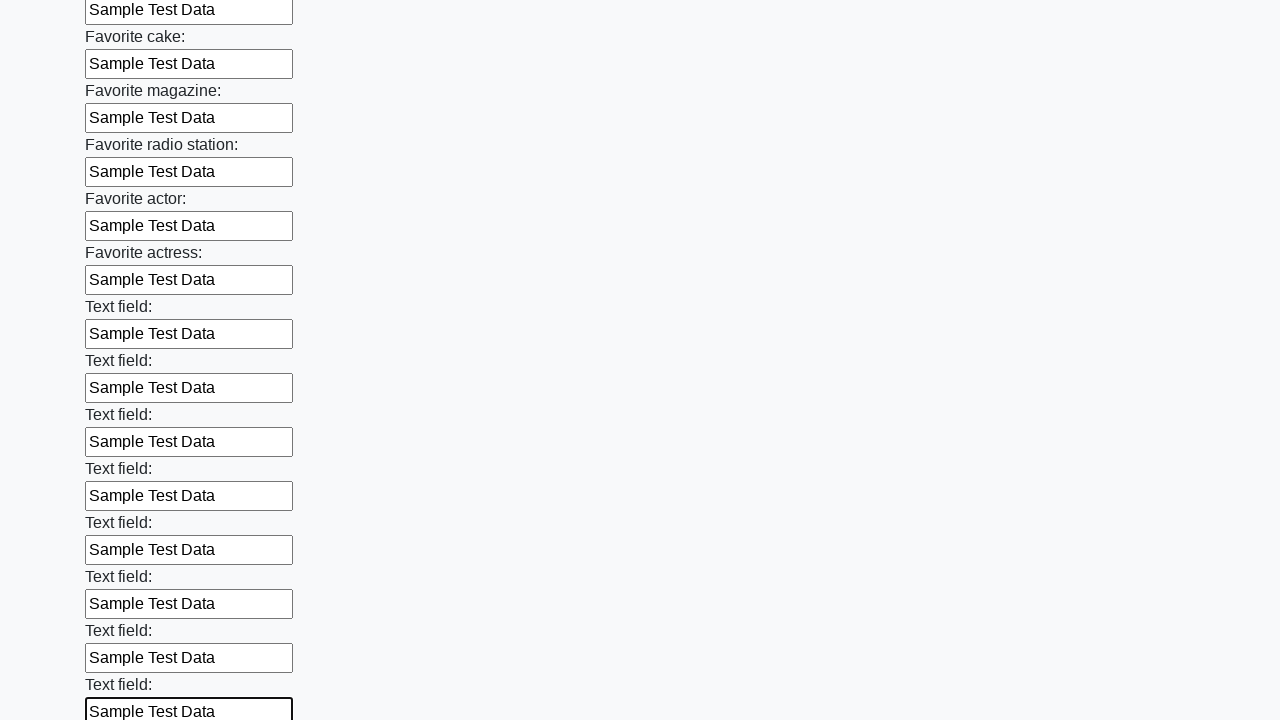

Filled text input field 35 of 100 with 'Sample Test Data' on .first_block input[type='text'] >> nth=34
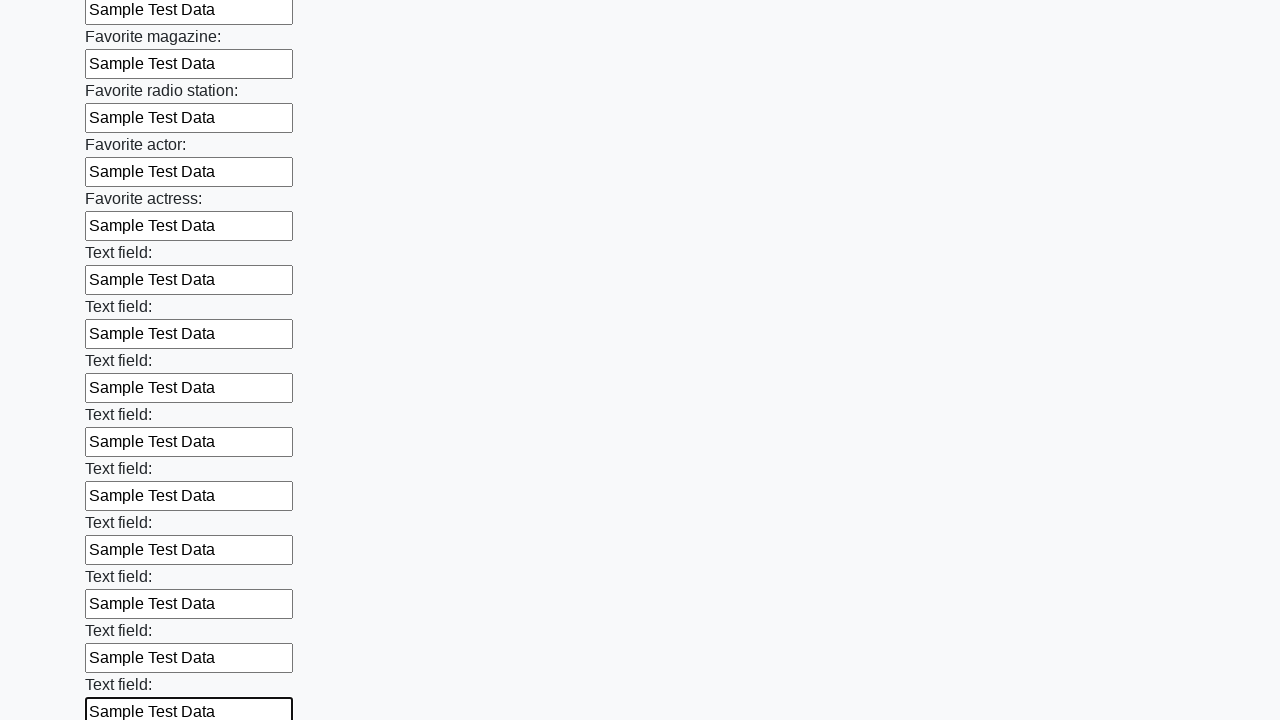

Filled text input field 36 of 100 with 'Sample Test Data' on .first_block input[type='text'] >> nth=35
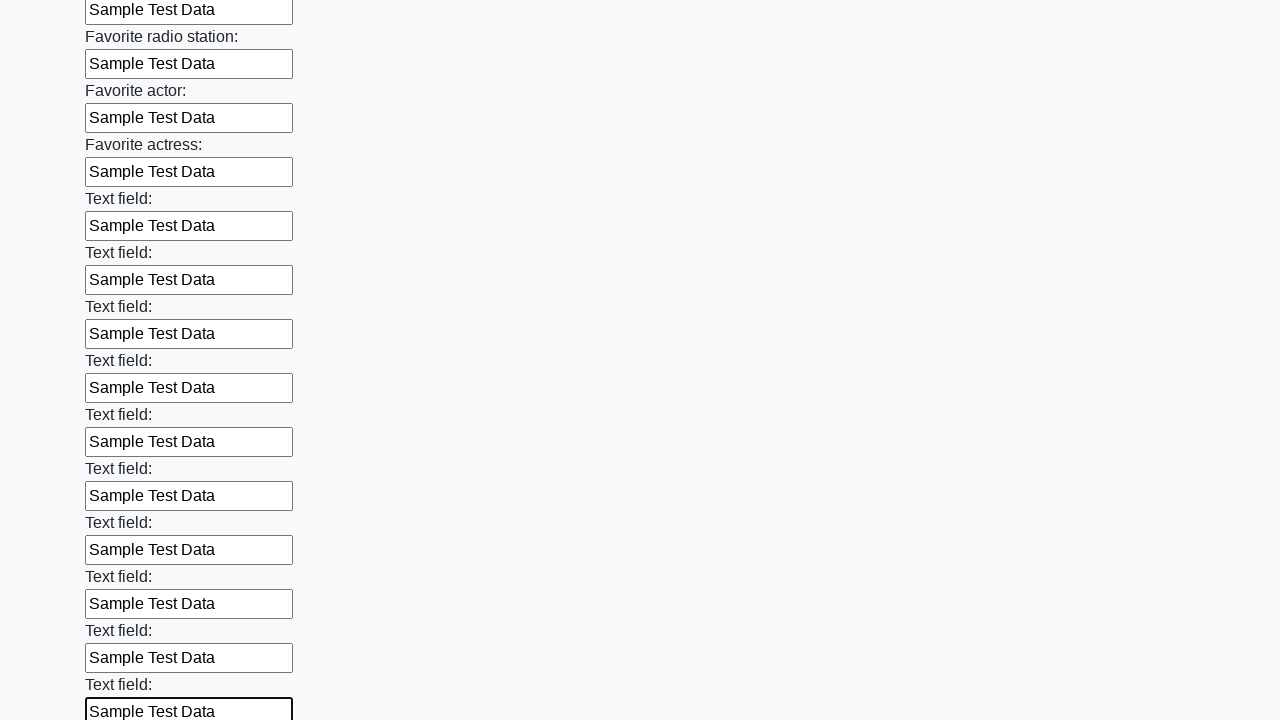

Filled text input field 37 of 100 with 'Sample Test Data' on .first_block input[type='text'] >> nth=36
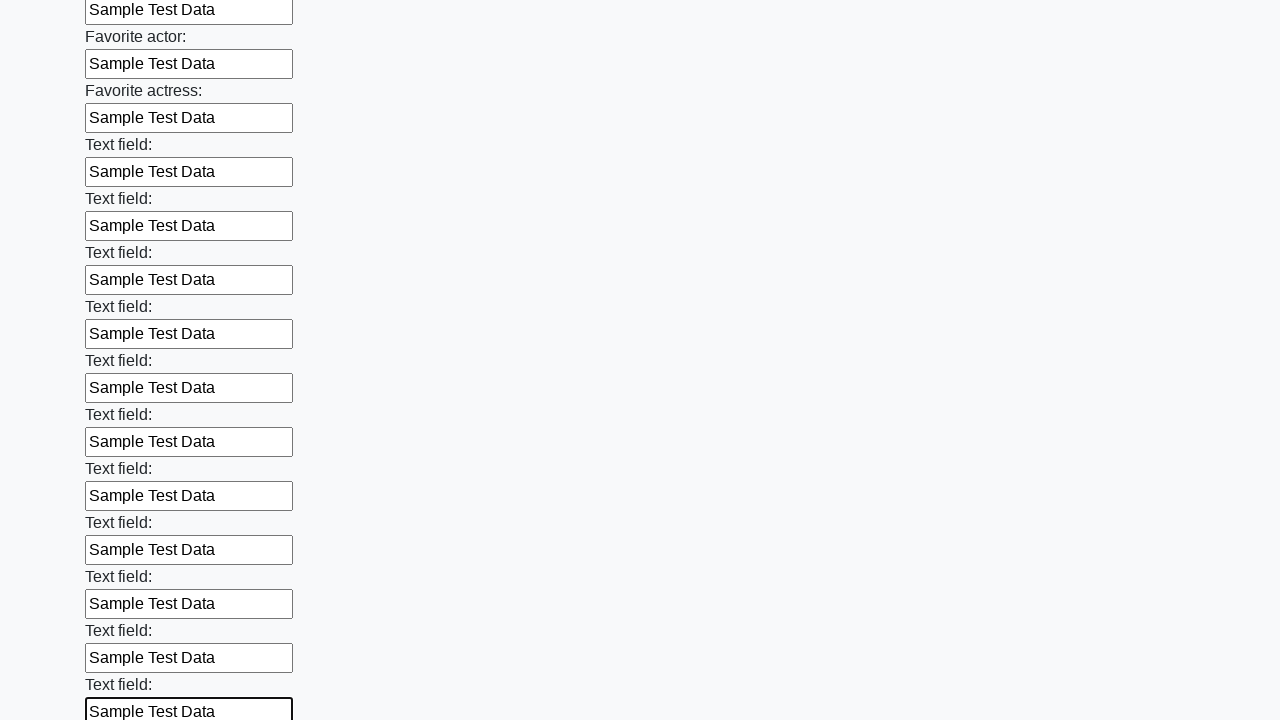

Filled text input field 38 of 100 with 'Sample Test Data' on .first_block input[type='text'] >> nth=37
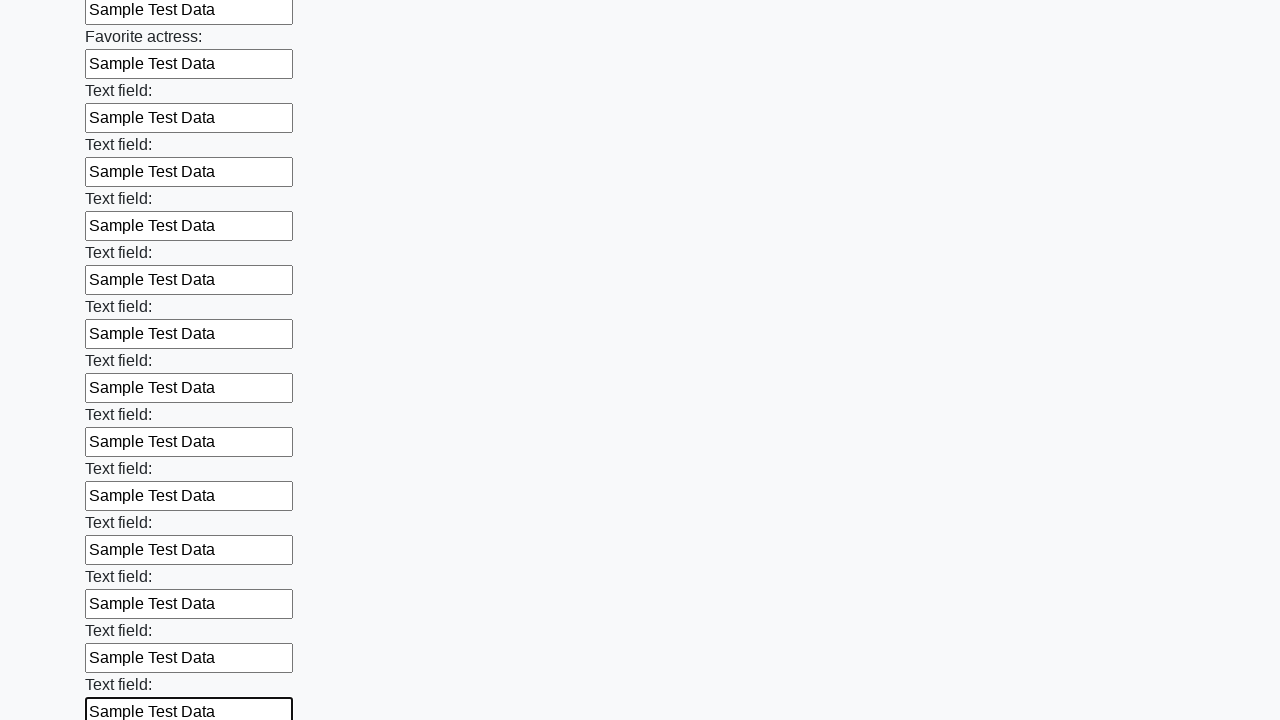

Filled text input field 39 of 100 with 'Sample Test Data' on .first_block input[type='text'] >> nth=38
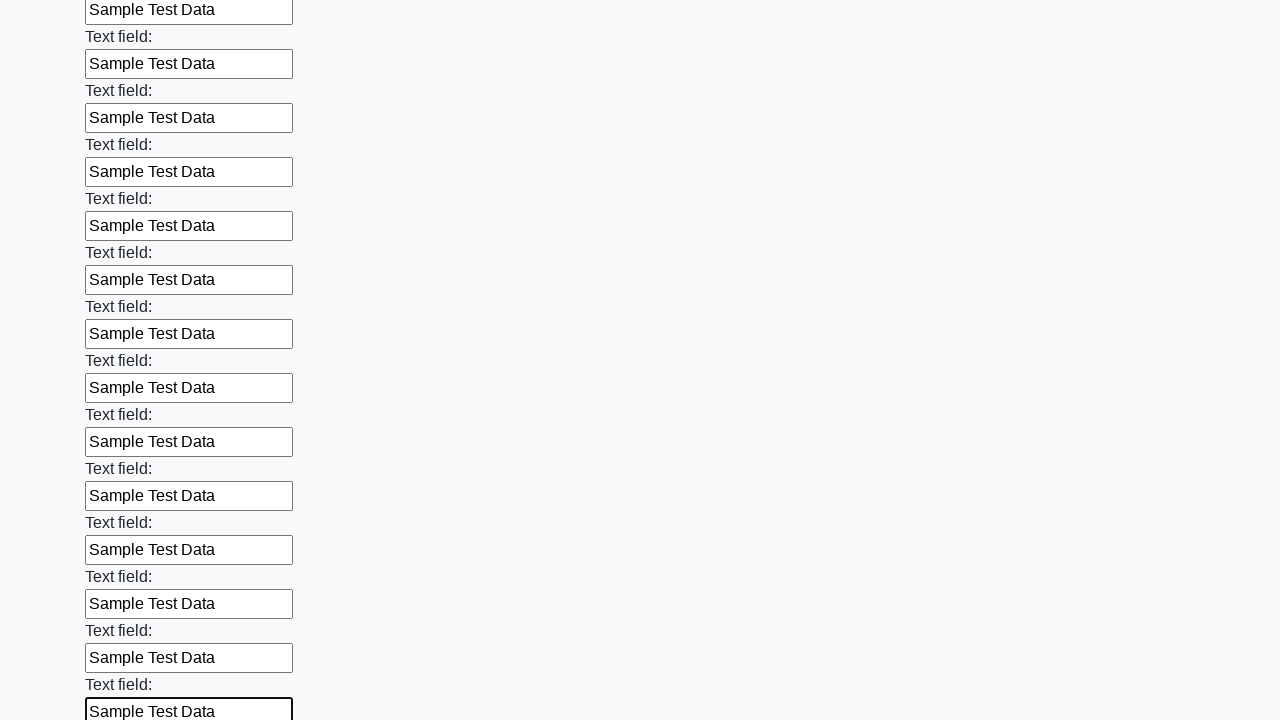

Filled text input field 40 of 100 with 'Sample Test Data' on .first_block input[type='text'] >> nth=39
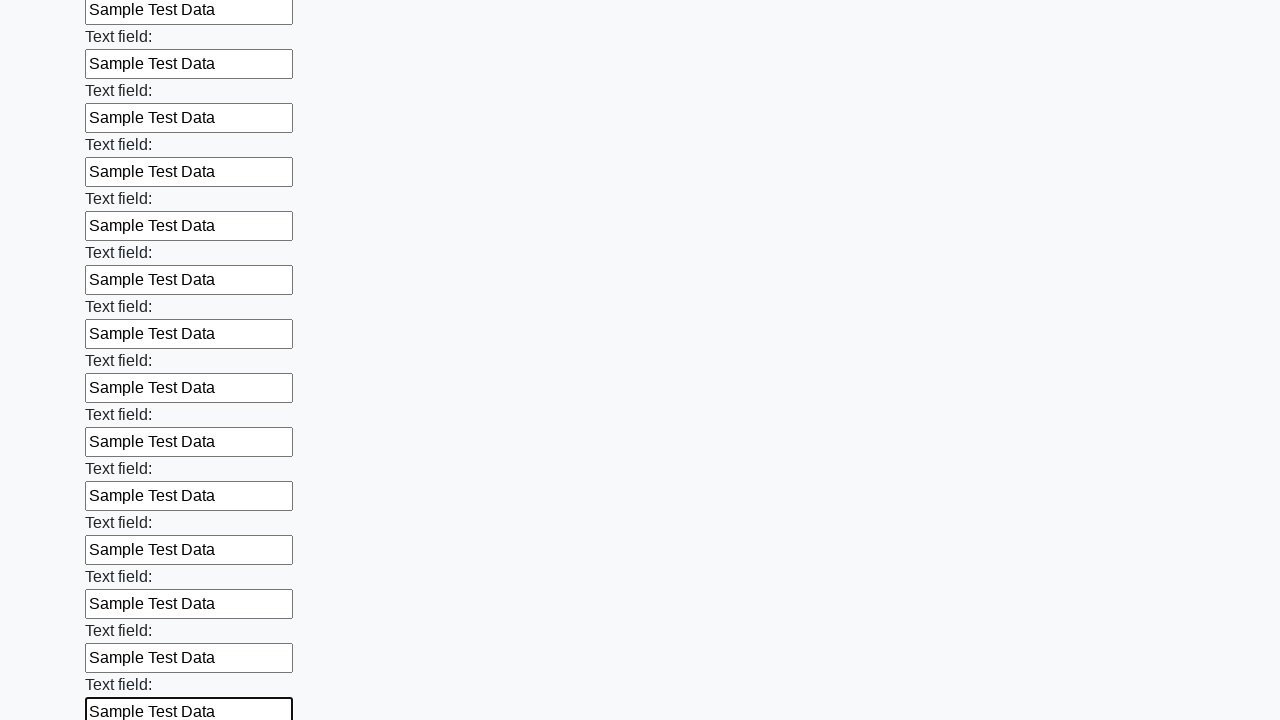

Filled text input field 41 of 100 with 'Sample Test Data' on .first_block input[type='text'] >> nth=40
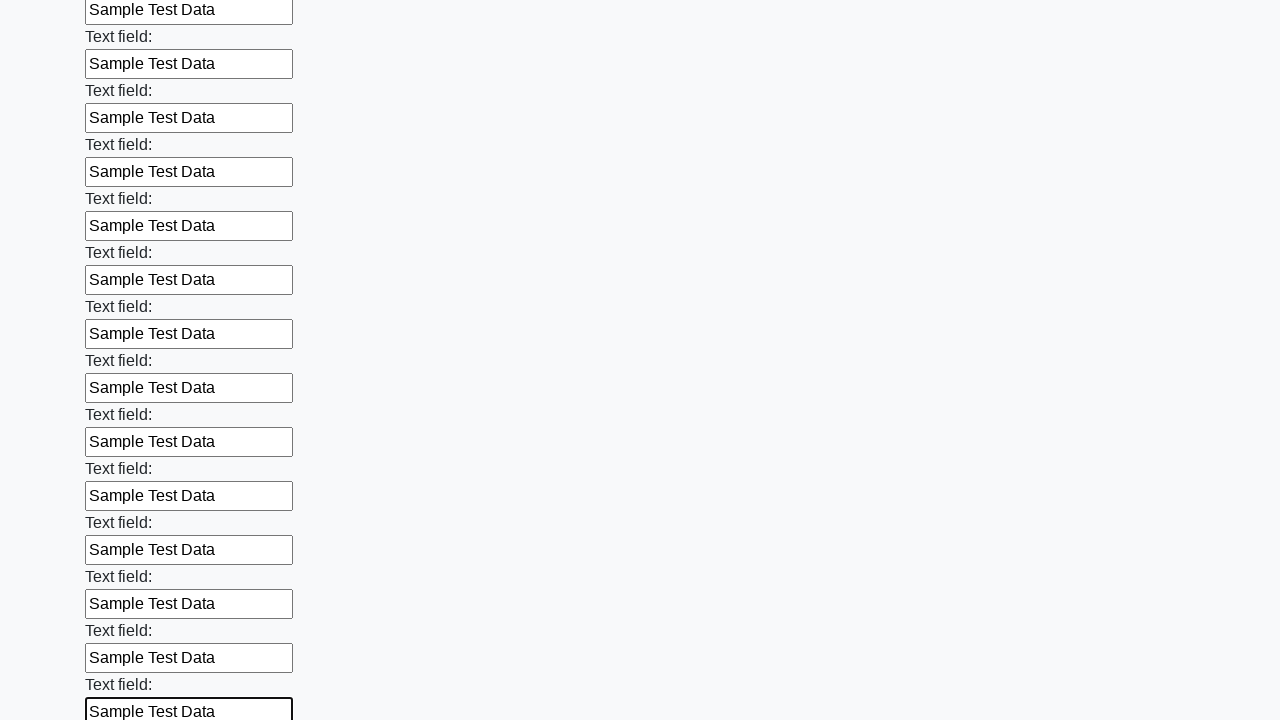

Filled text input field 42 of 100 with 'Sample Test Data' on .first_block input[type='text'] >> nth=41
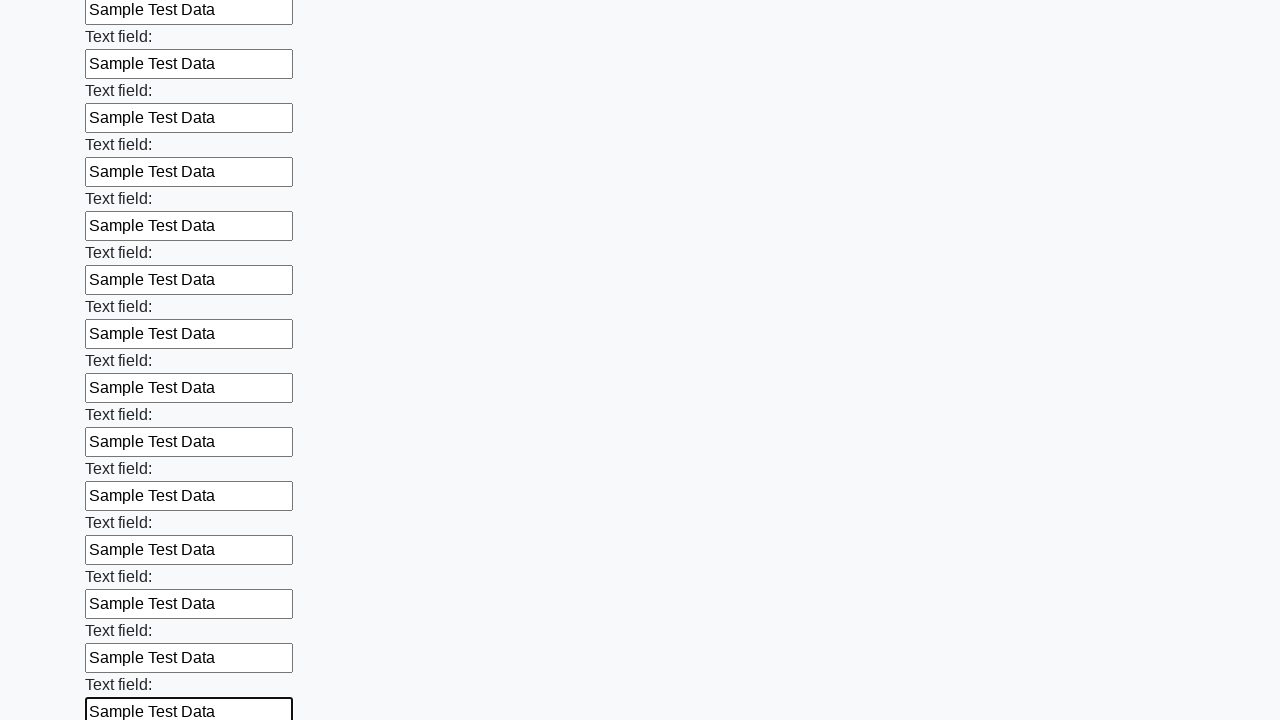

Filled text input field 43 of 100 with 'Sample Test Data' on .first_block input[type='text'] >> nth=42
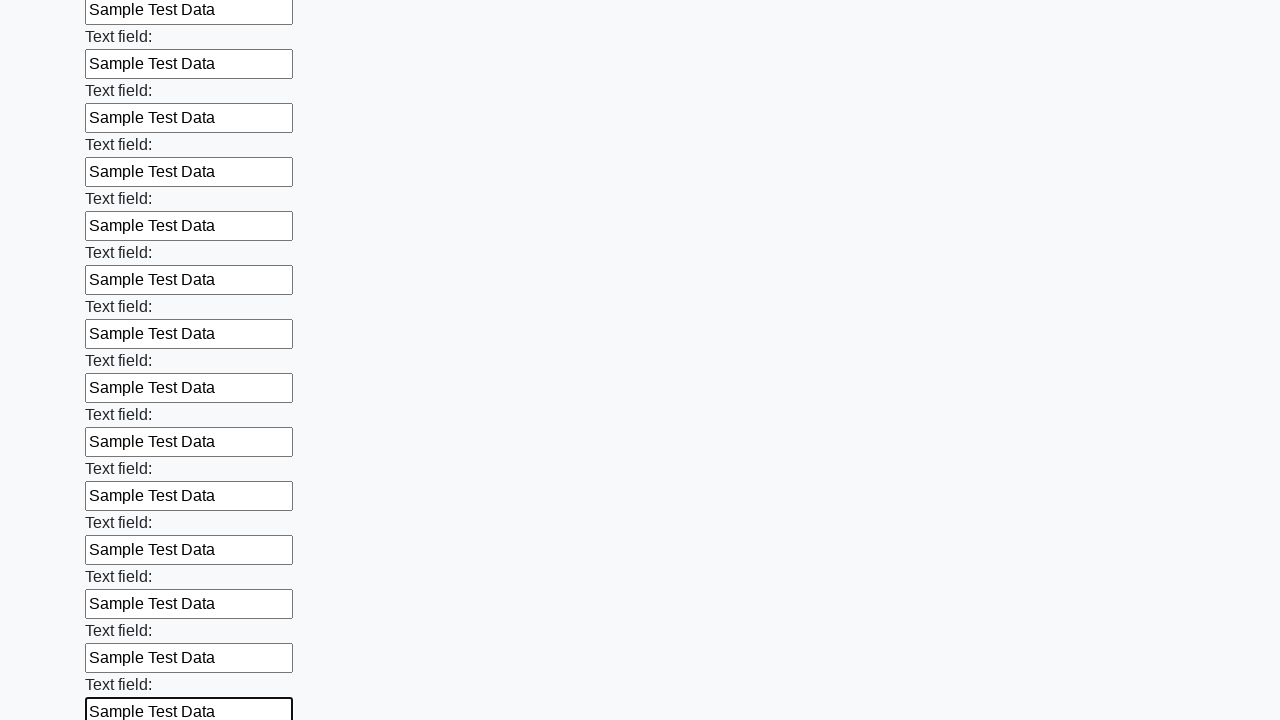

Filled text input field 44 of 100 with 'Sample Test Data' on .first_block input[type='text'] >> nth=43
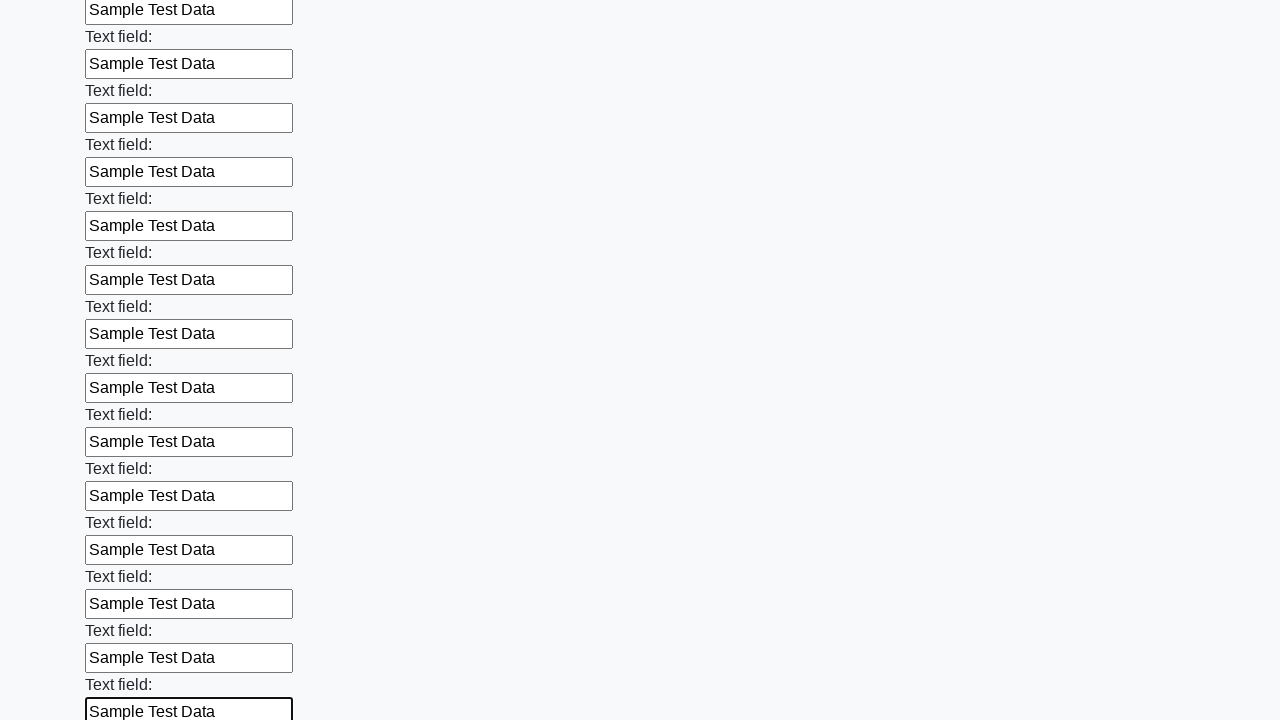

Filled text input field 45 of 100 with 'Sample Test Data' on .first_block input[type='text'] >> nth=44
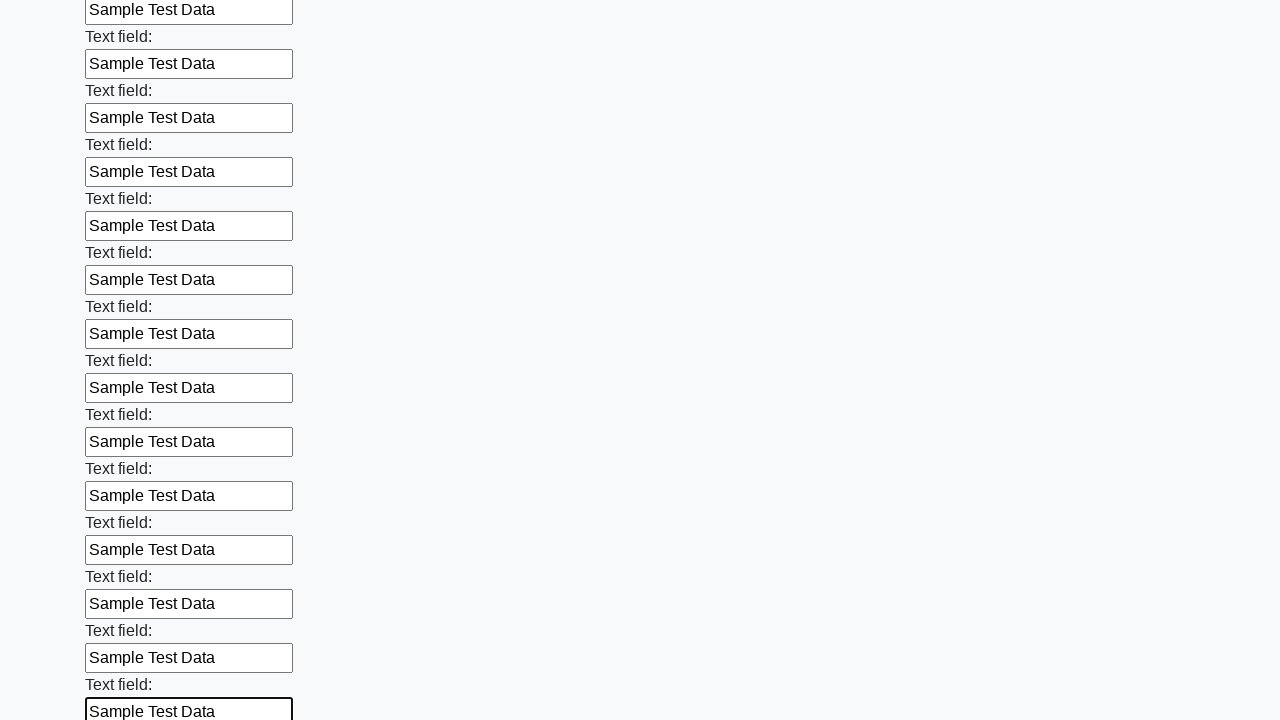

Filled text input field 46 of 100 with 'Sample Test Data' on .first_block input[type='text'] >> nth=45
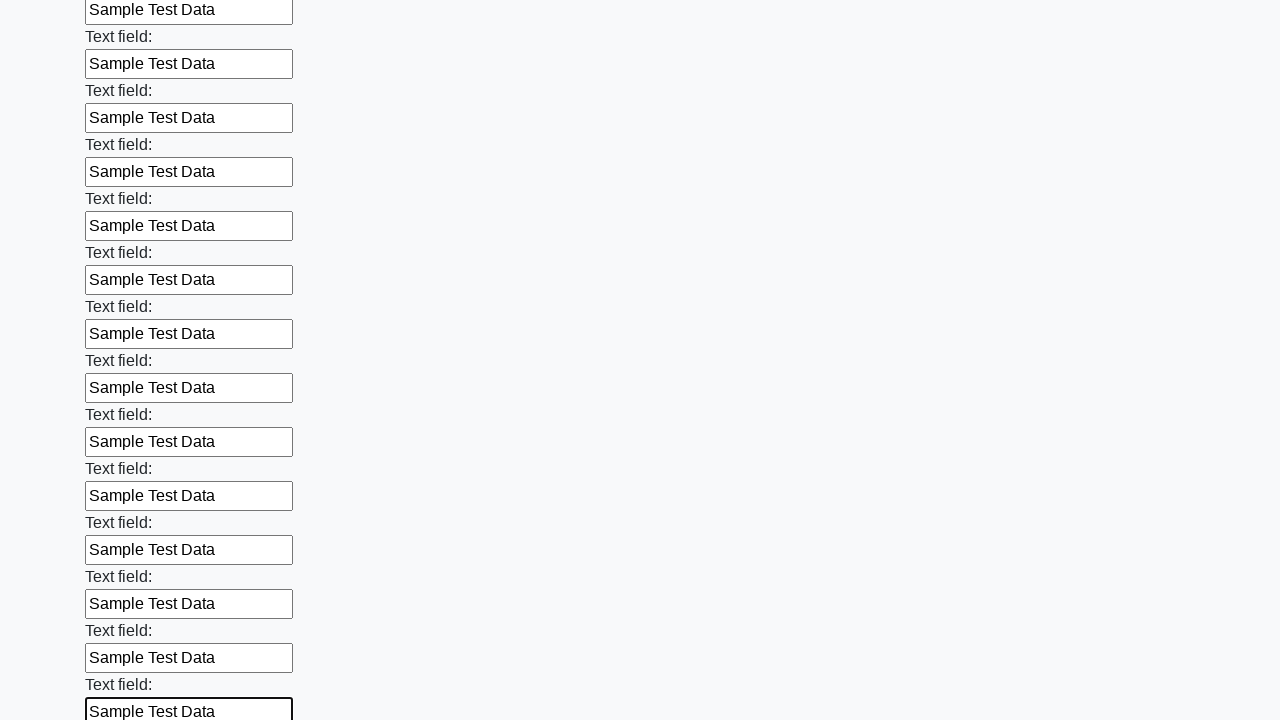

Filled text input field 47 of 100 with 'Sample Test Data' on .first_block input[type='text'] >> nth=46
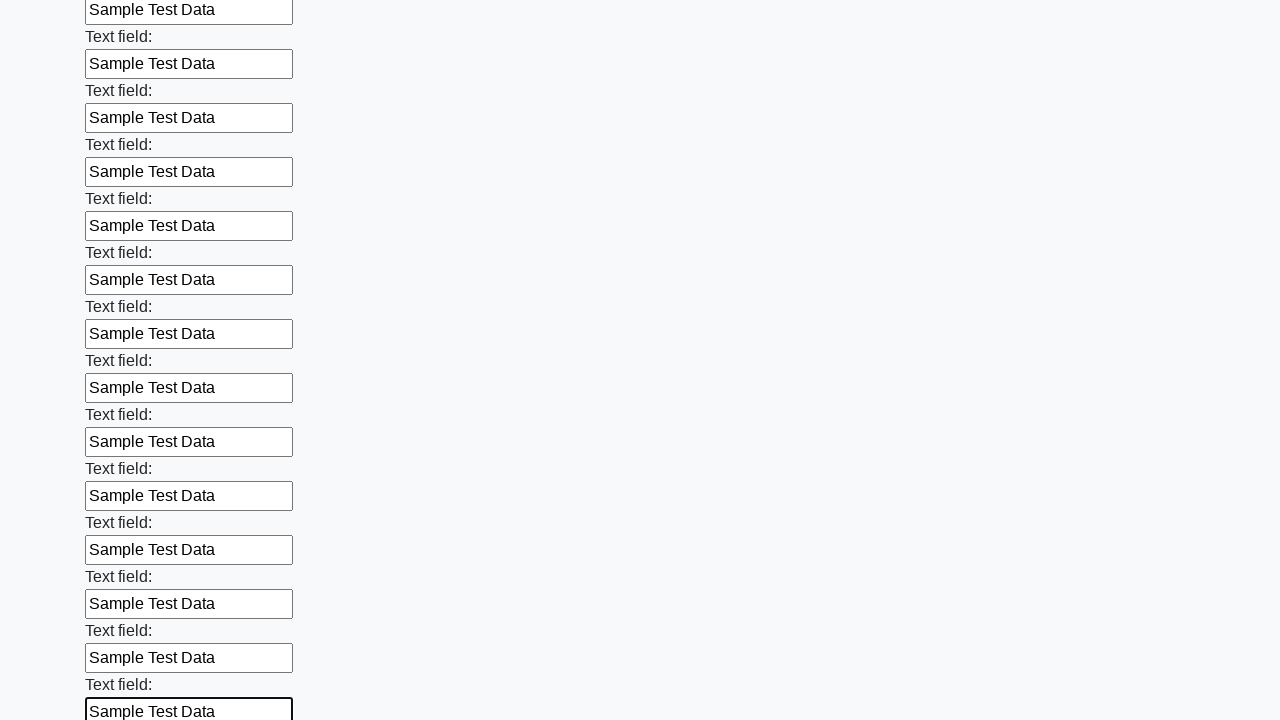

Filled text input field 48 of 100 with 'Sample Test Data' on .first_block input[type='text'] >> nth=47
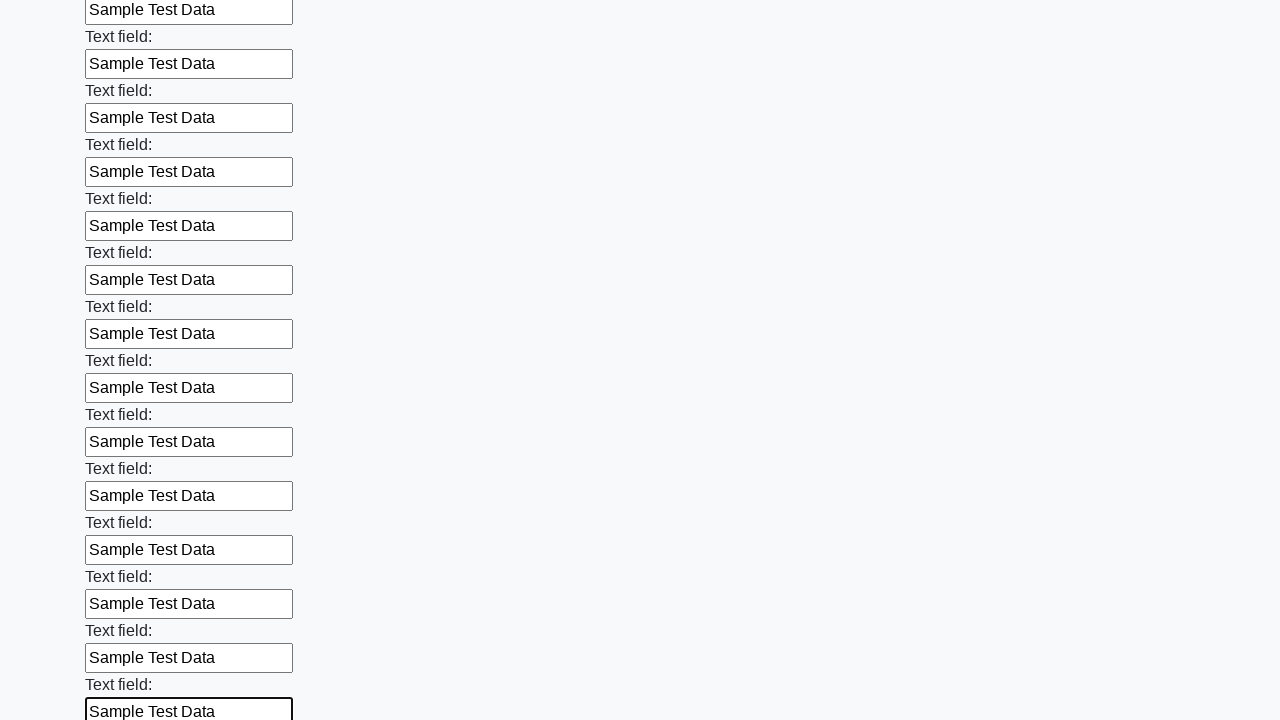

Filled text input field 49 of 100 with 'Sample Test Data' on .first_block input[type='text'] >> nth=48
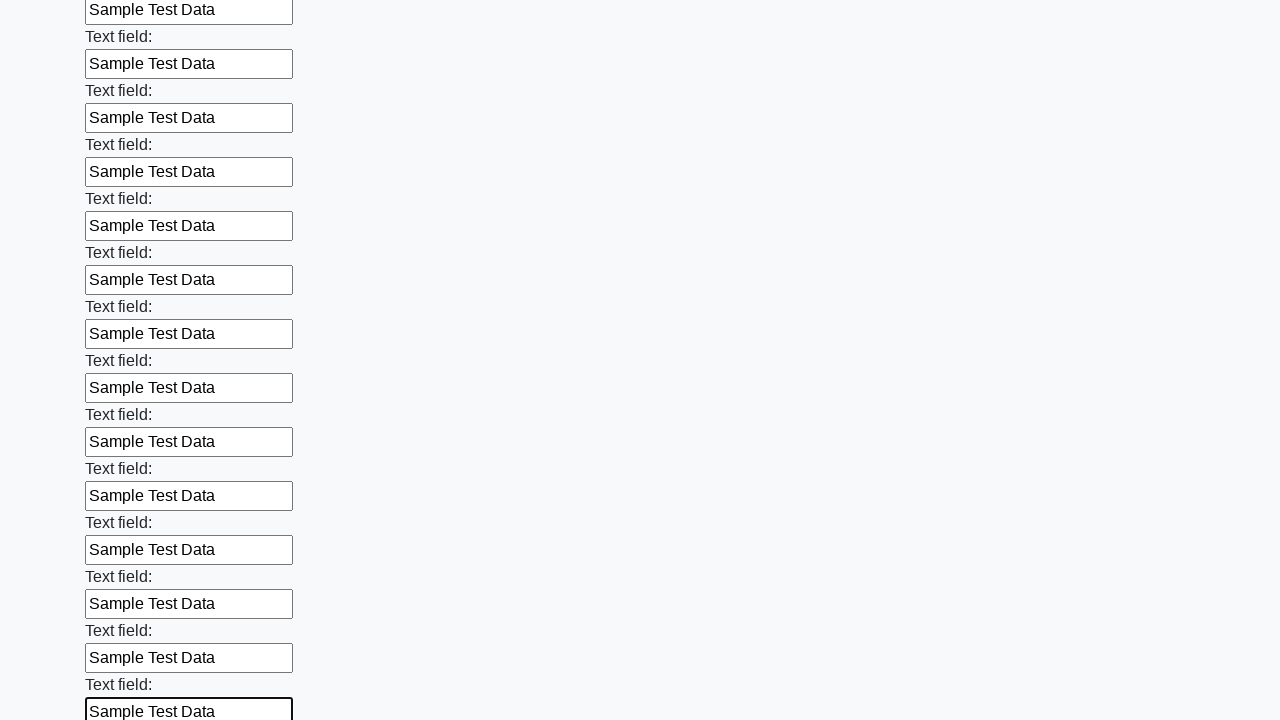

Filled text input field 50 of 100 with 'Sample Test Data' on .first_block input[type='text'] >> nth=49
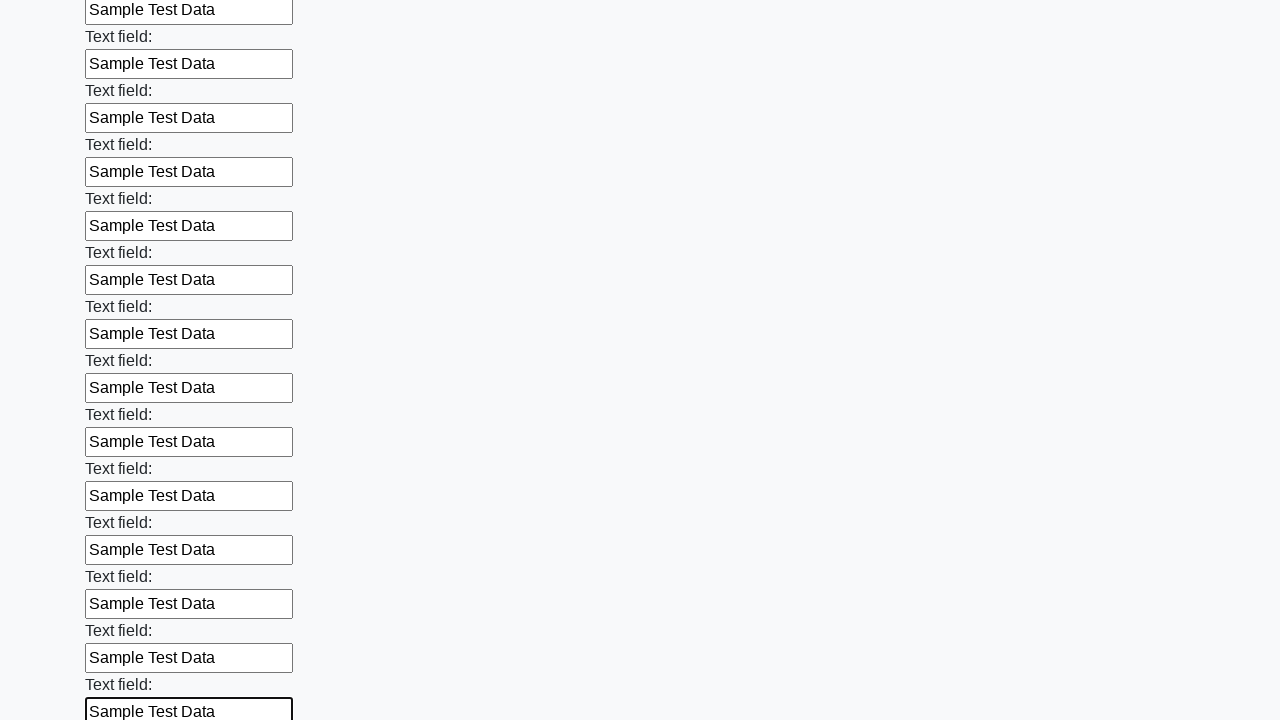

Filled text input field 51 of 100 with 'Sample Test Data' on .first_block input[type='text'] >> nth=50
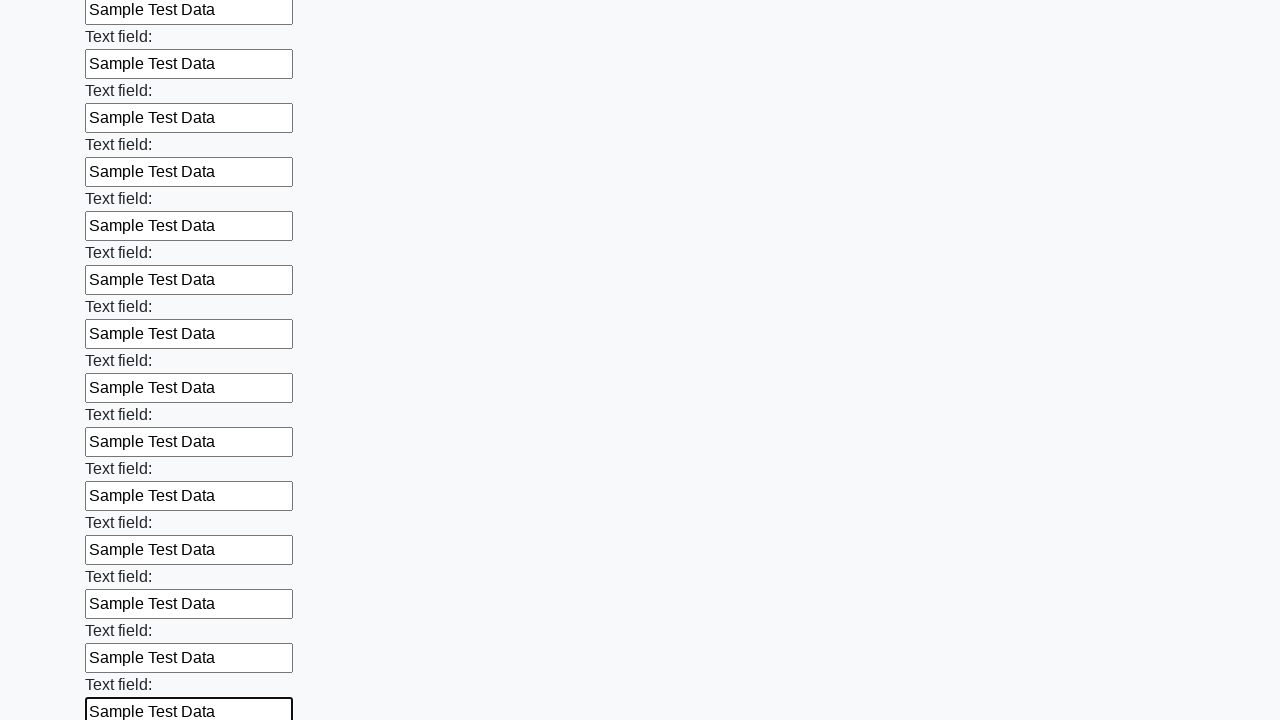

Filled text input field 52 of 100 with 'Sample Test Data' on .first_block input[type='text'] >> nth=51
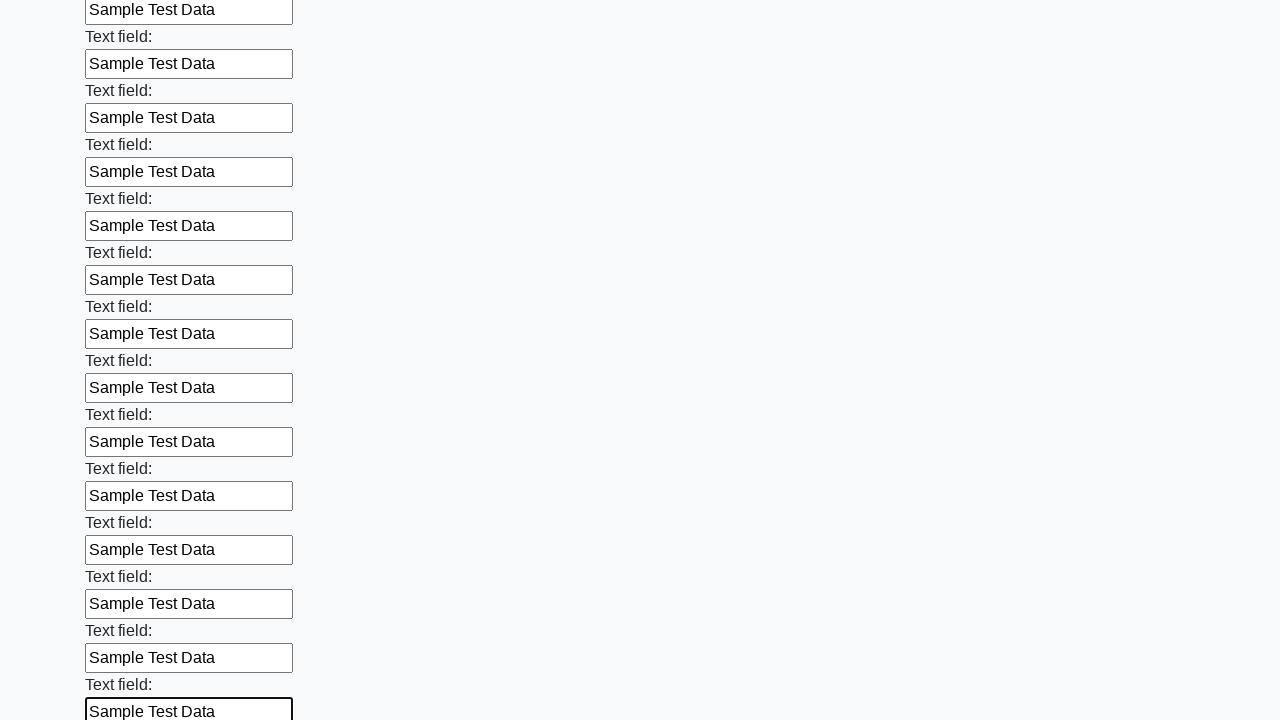

Filled text input field 53 of 100 with 'Sample Test Data' on .first_block input[type='text'] >> nth=52
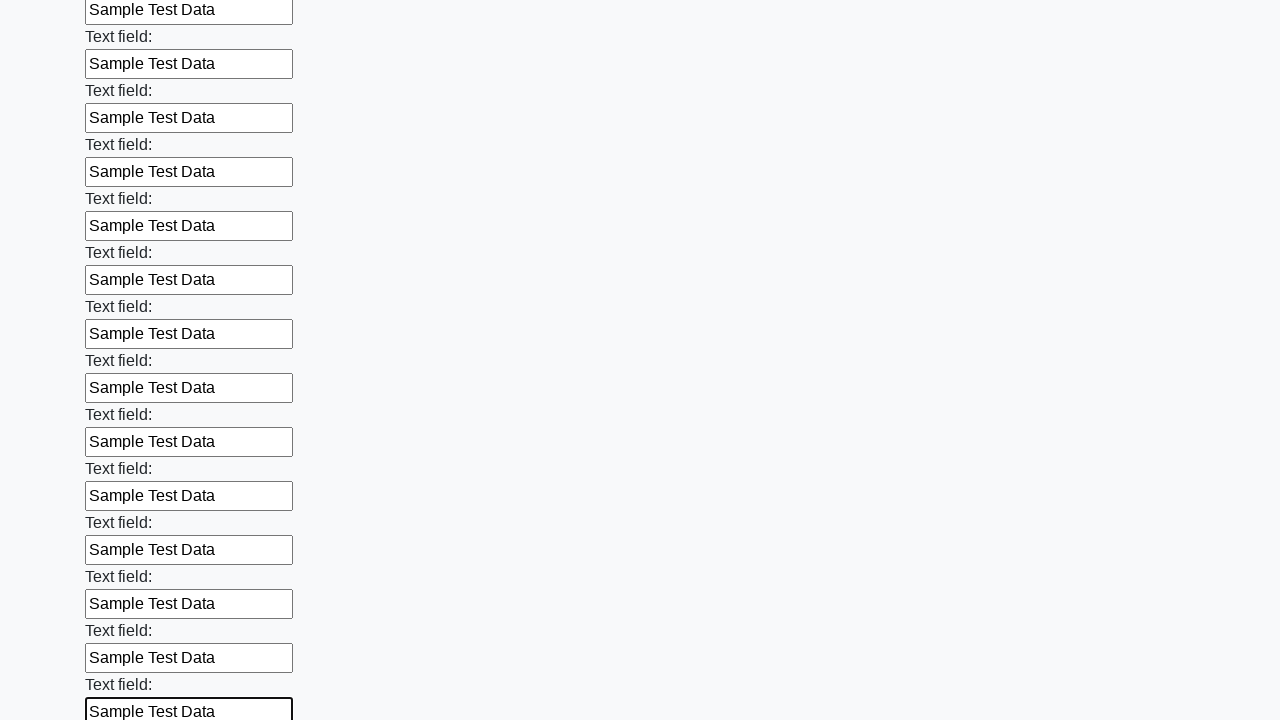

Filled text input field 54 of 100 with 'Sample Test Data' on .first_block input[type='text'] >> nth=53
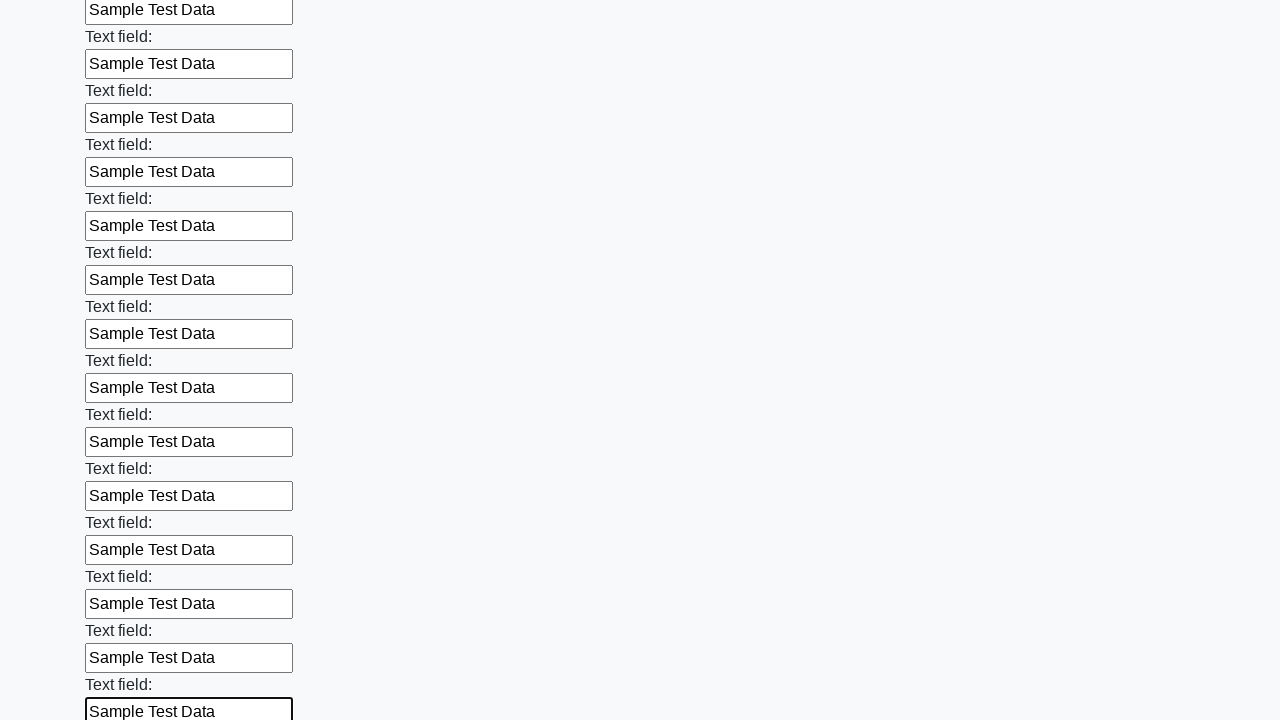

Filled text input field 55 of 100 with 'Sample Test Data' on .first_block input[type='text'] >> nth=54
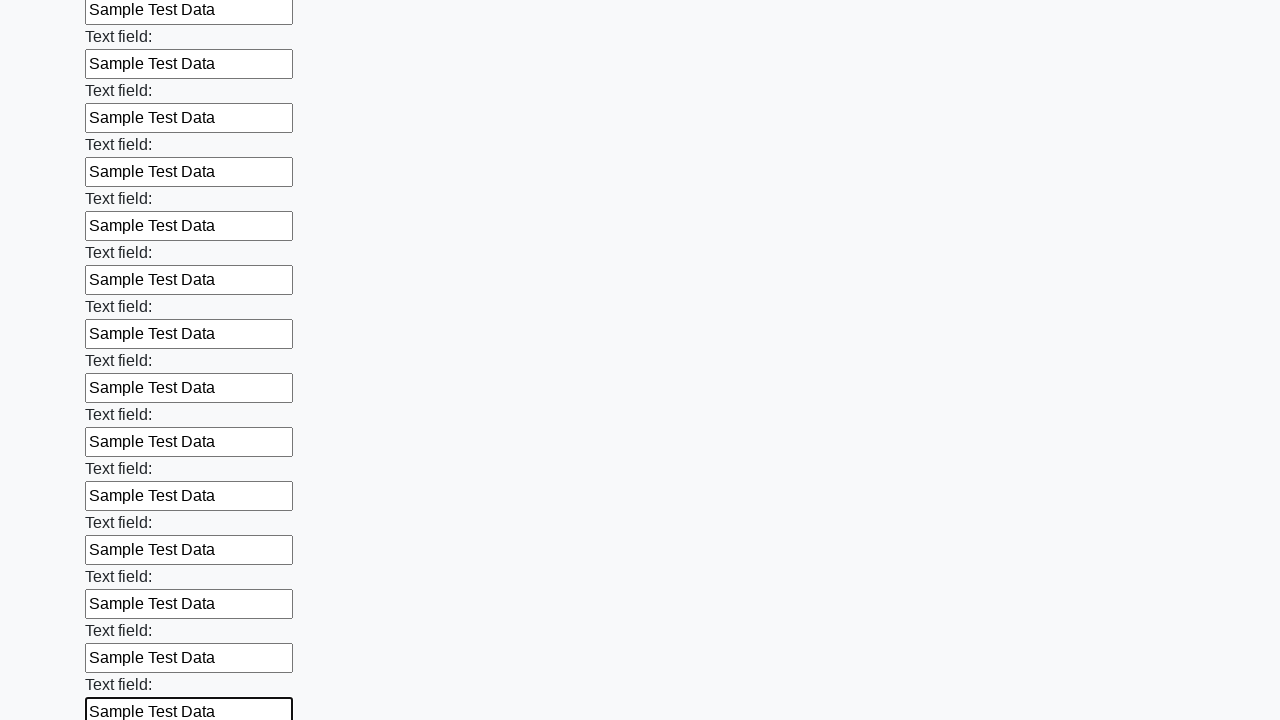

Filled text input field 56 of 100 with 'Sample Test Data' on .first_block input[type='text'] >> nth=55
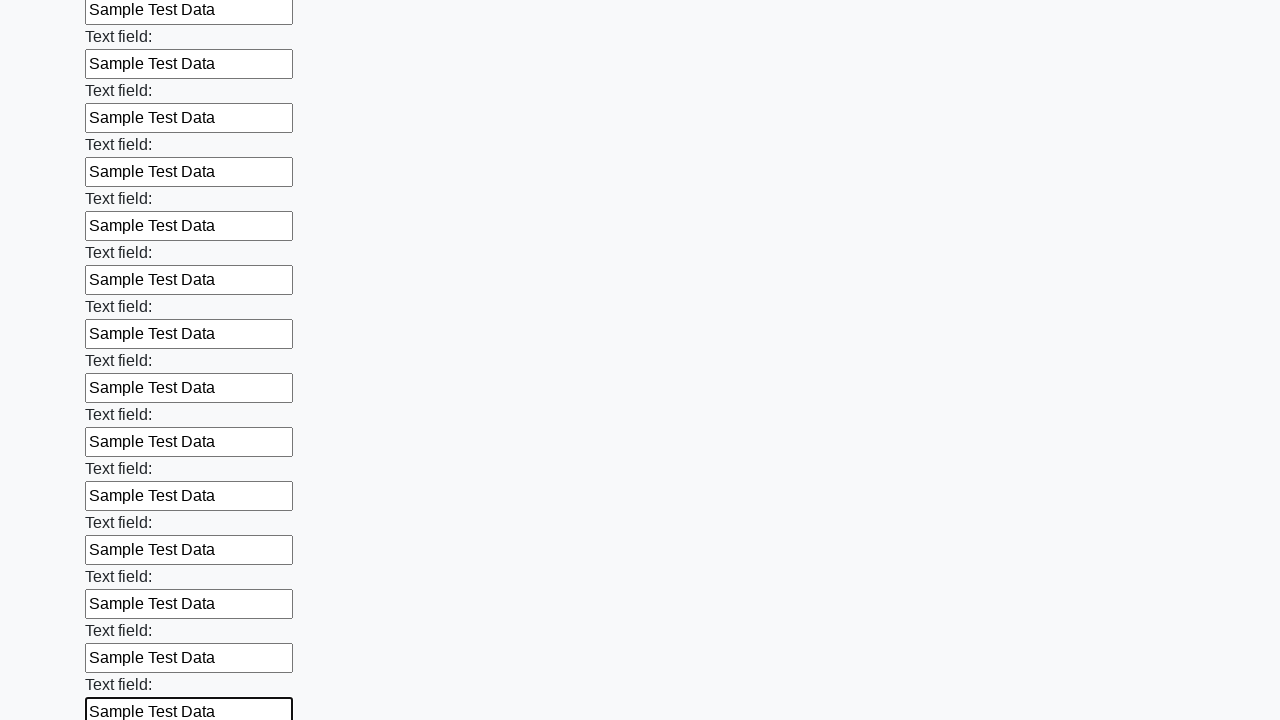

Filled text input field 57 of 100 with 'Sample Test Data' on .first_block input[type='text'] >> nth=56
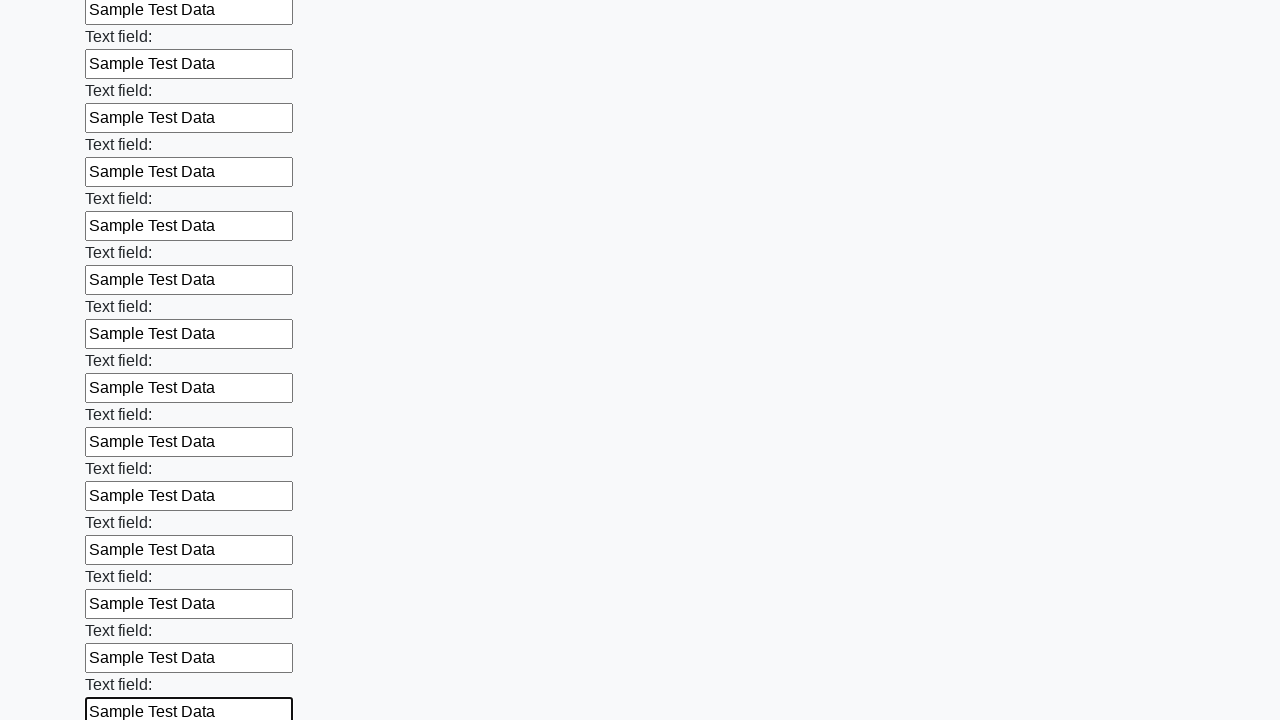

Filled text input field 58 of 100 with 'Sample Test Data' on .first_block input[type='text'] >> nth=57
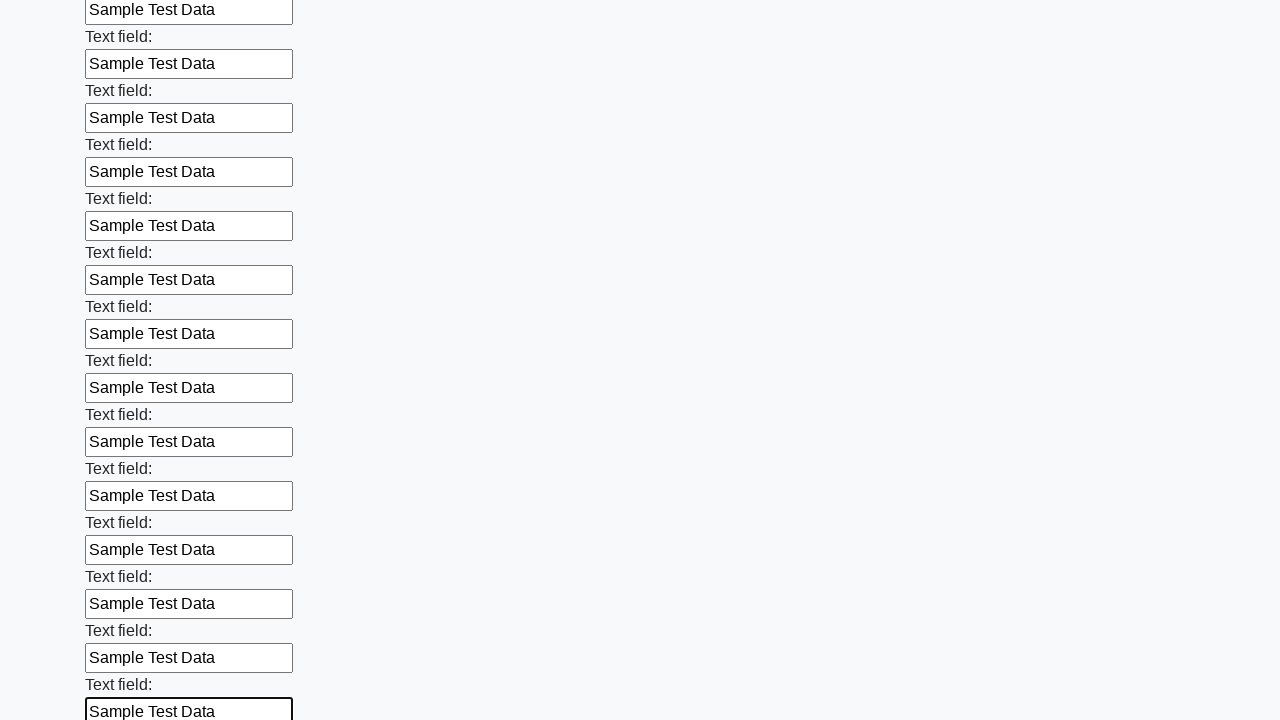

Filled text input field 59 of 100 with 'Sample Test Data' on .first_block input[type='text'] >> nth=58
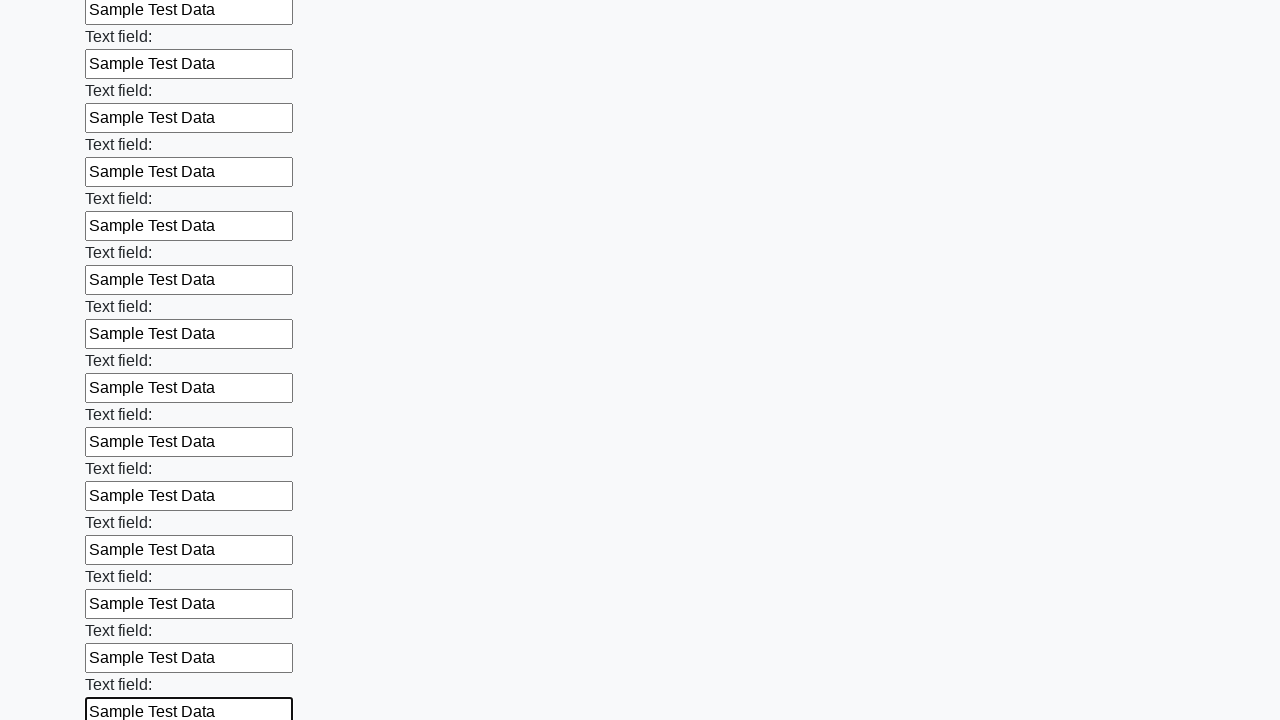

Filled text input field 60 of 100 with 'Sample Test Data' on .first_block input[type='text'] >> nth=59
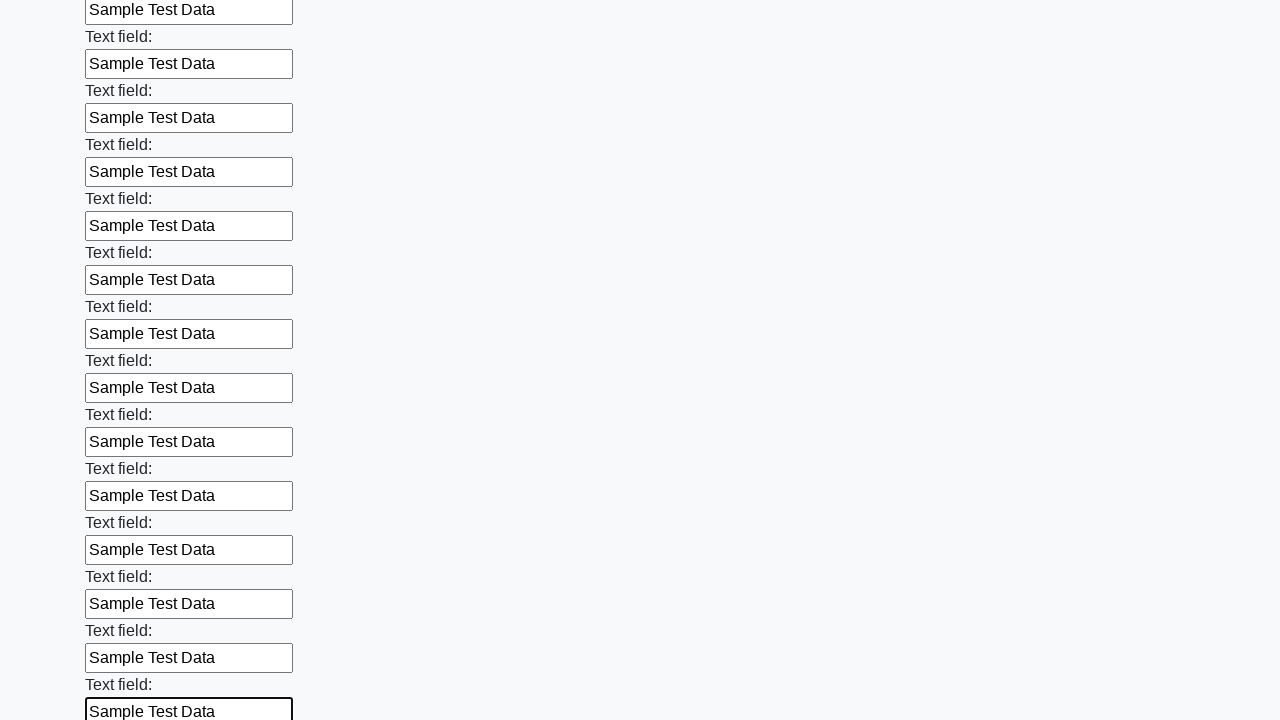

Filled text input field 61 of 100 with 'Sample Test Data' on .first_block input[type='text'] >> nth=60
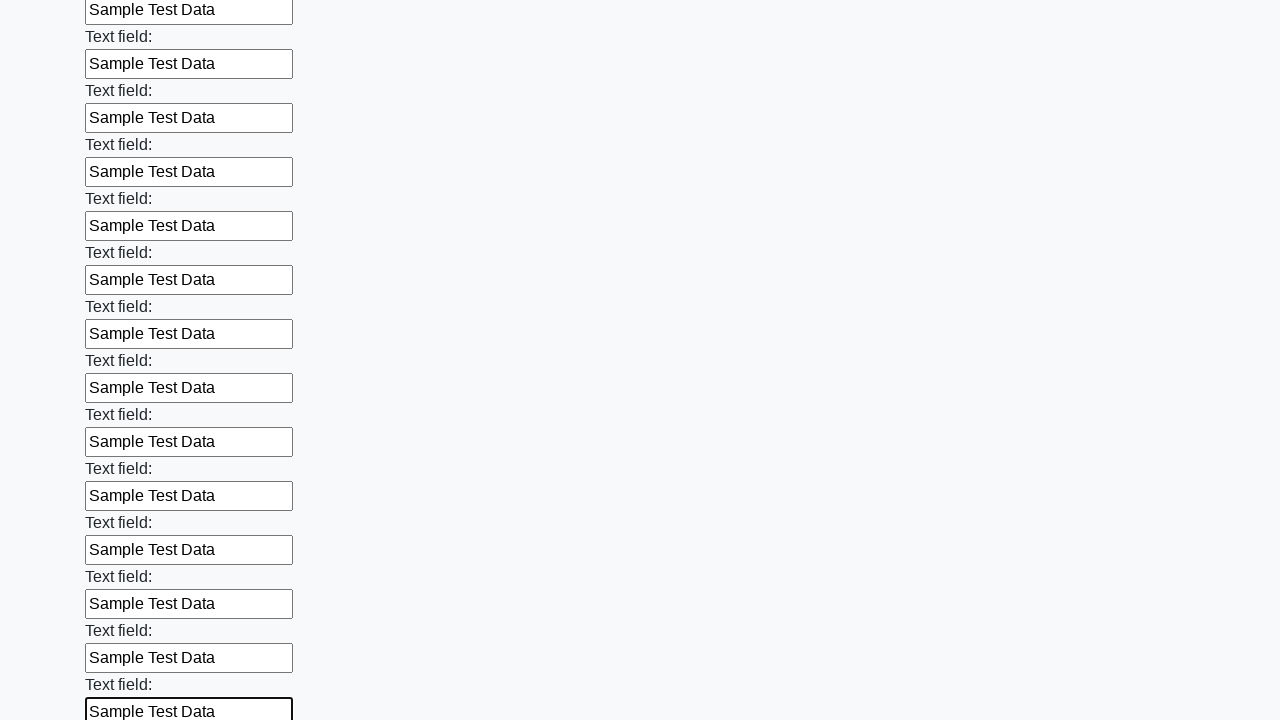

Filled text input field 62 of 100 with 'Sample Test Data' on .first_block input[type='text'] >> nth=61
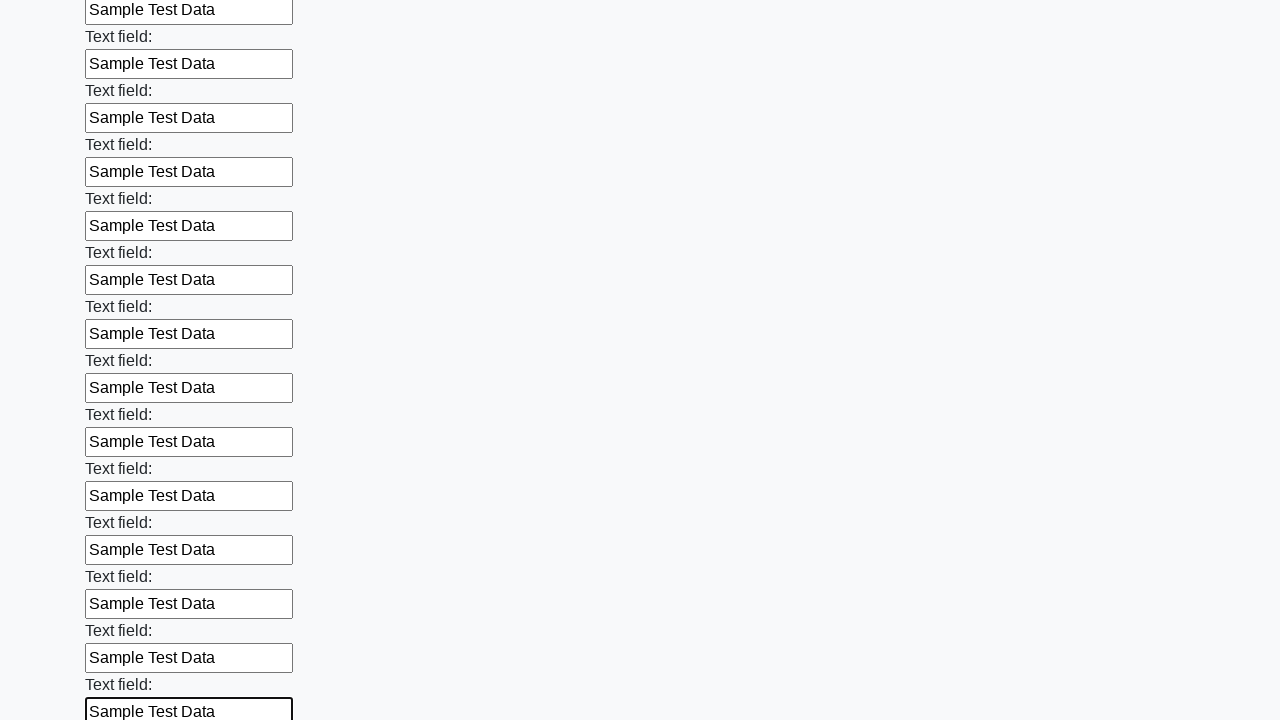

Filled text input field 63 of 100 with 'Sample Test Data' on .first_block input[type='text'] >> nth=62
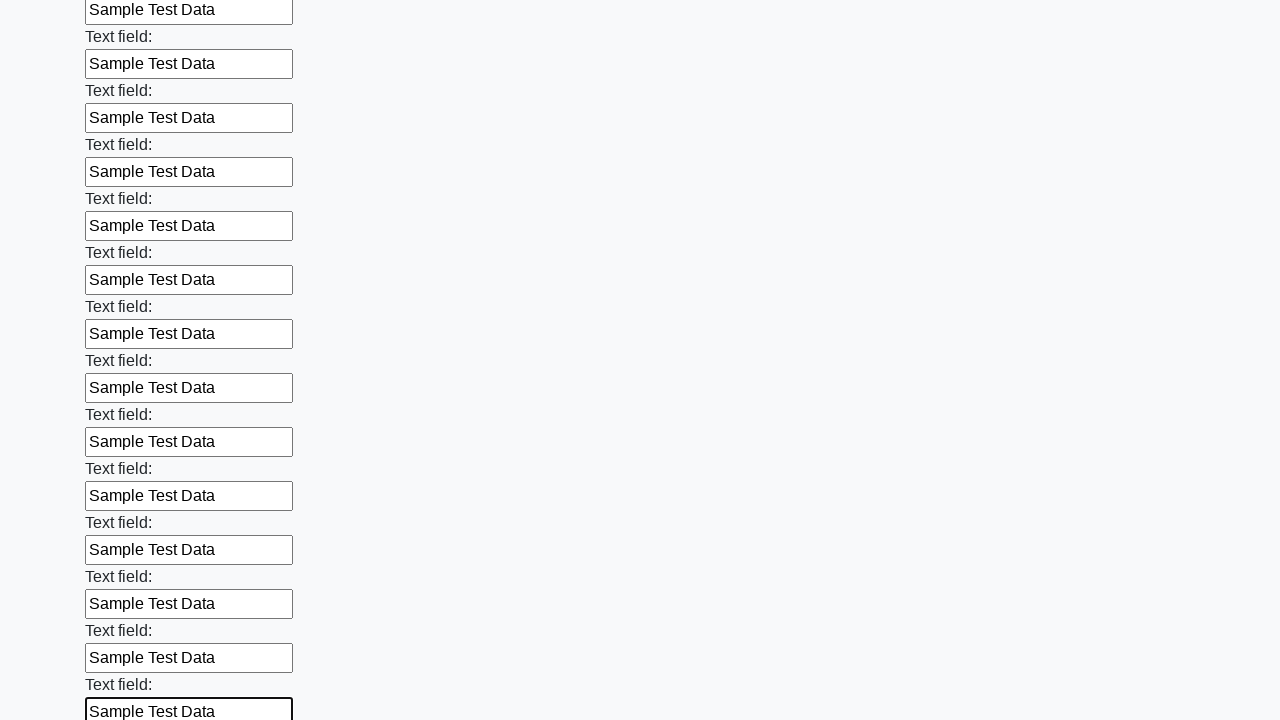

Filled text input field 64 of 100 with 'Sample Test Data' on .first_block input[type='text'] >> nth=63
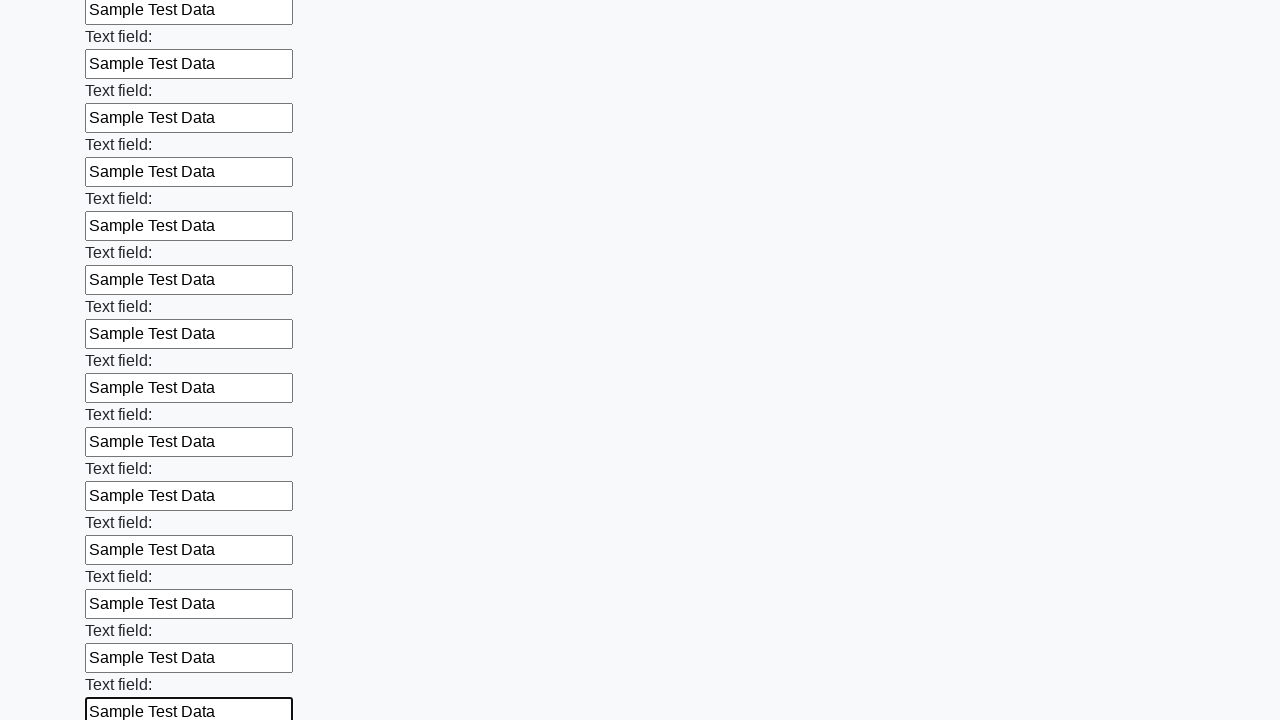

Filled text input field 65 of 100 with 'Sample Test Data' on .first_block input[type='text'] >> nth=64
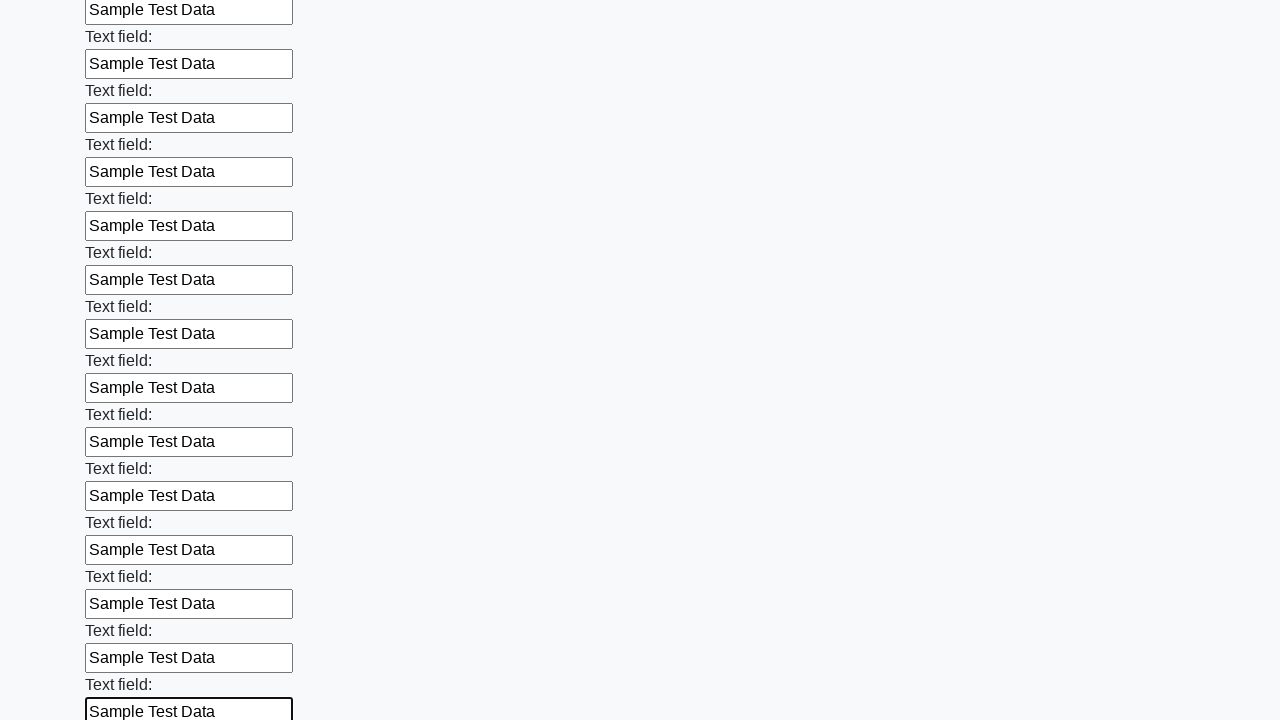

Filled text input field 66 of 100 with 'Sample Test Data' on .first_block input[type='text'] >> nth=65
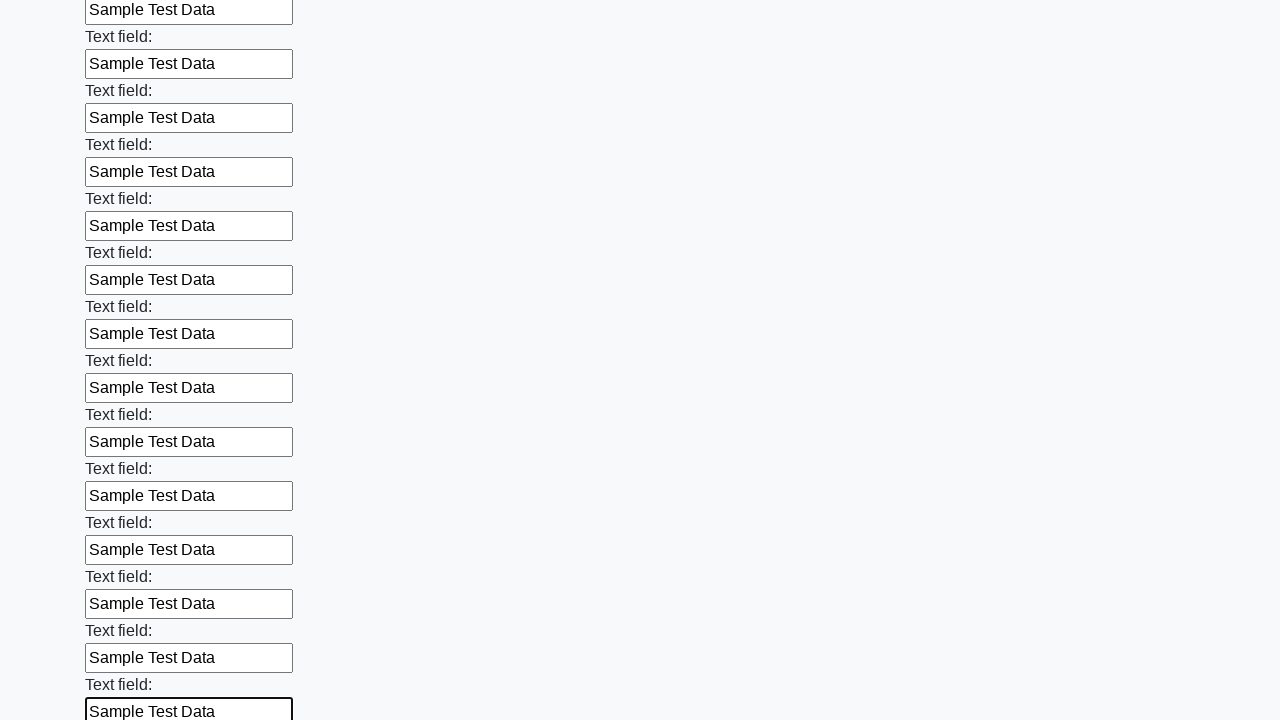

Filled text input field 67 of 100 with 'Sample Test Data' on .first_block input[type='text'] >> nth=66
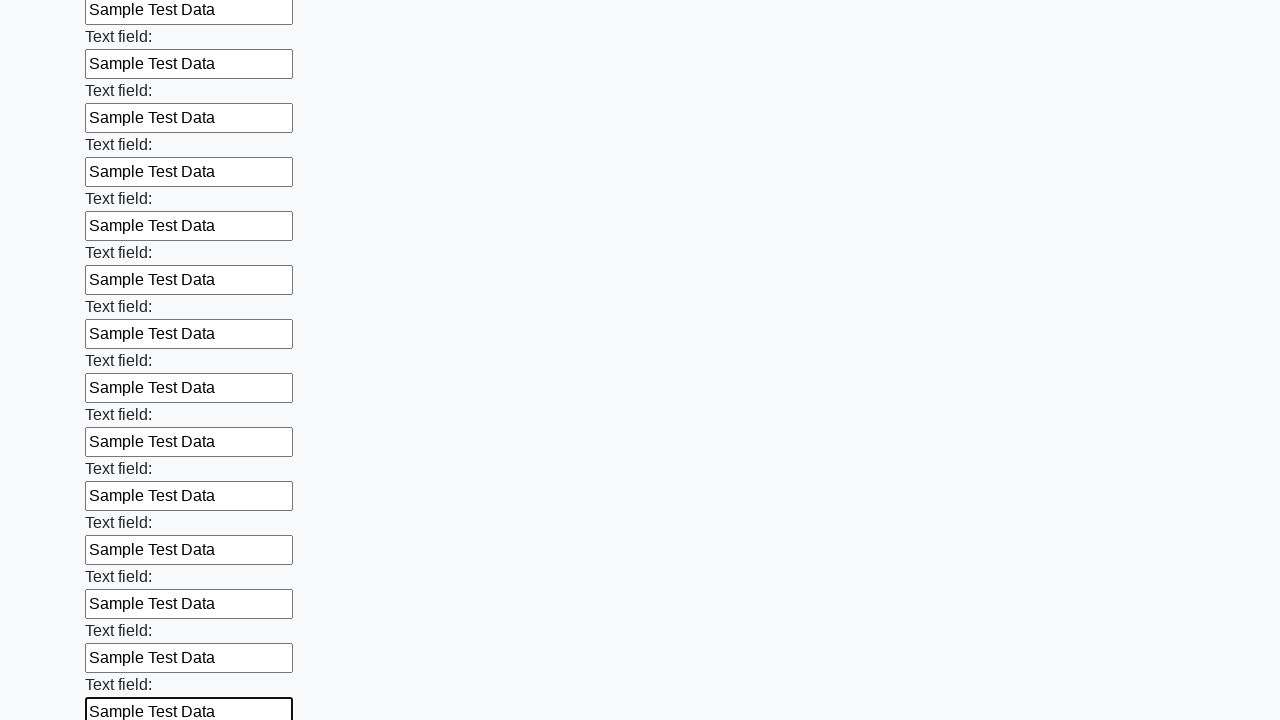

Filled text input field 68 of 100 with 'Sample Test Data' on .first_block input[type='text'] >> nth=67
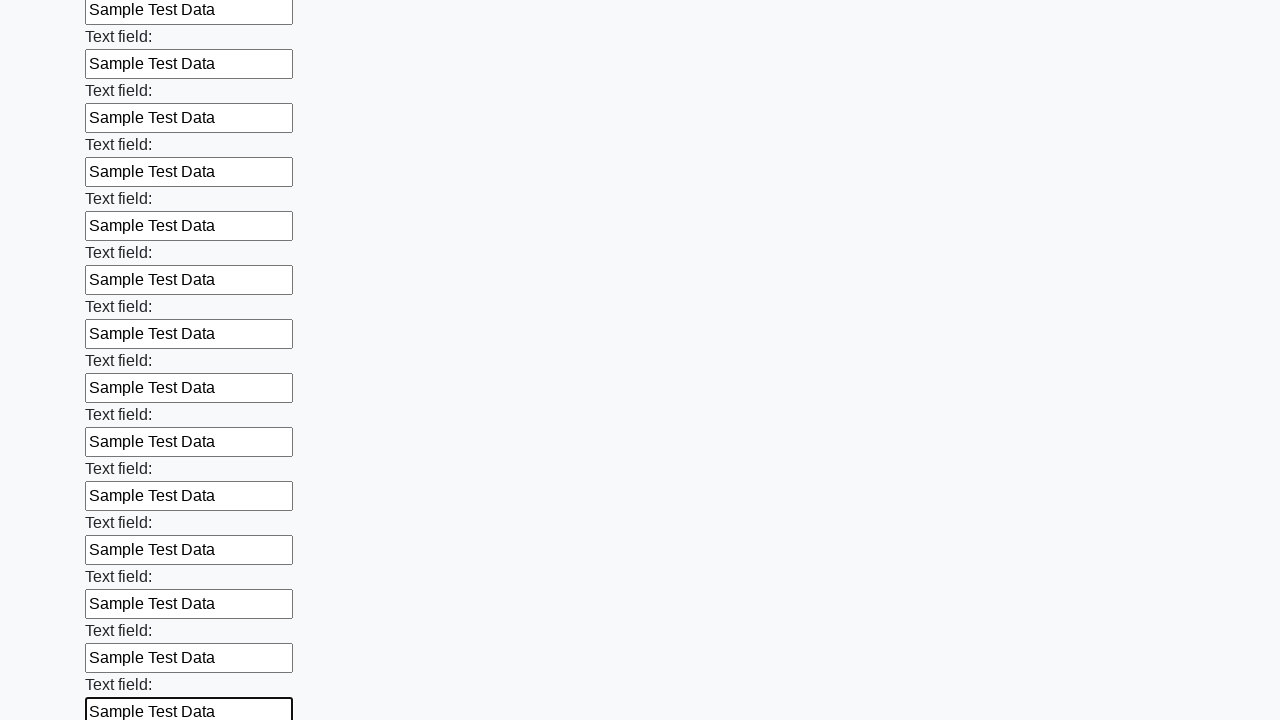

Filled text input field 69 of 100 with 'Sample Test Data' on .first_block input[type='text'] >> nth=68
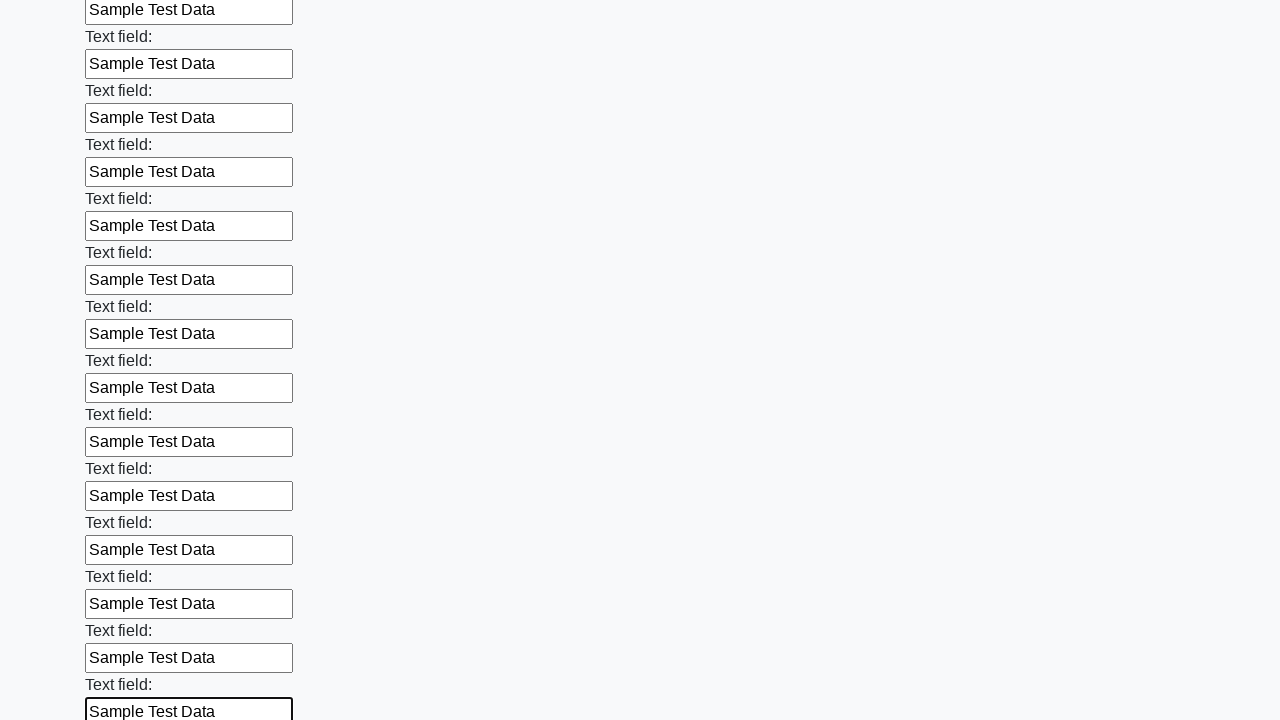

Filled text input field 70 of 100 with 'Sample Test Data' on .first_block input[type='text'] >> nth=69
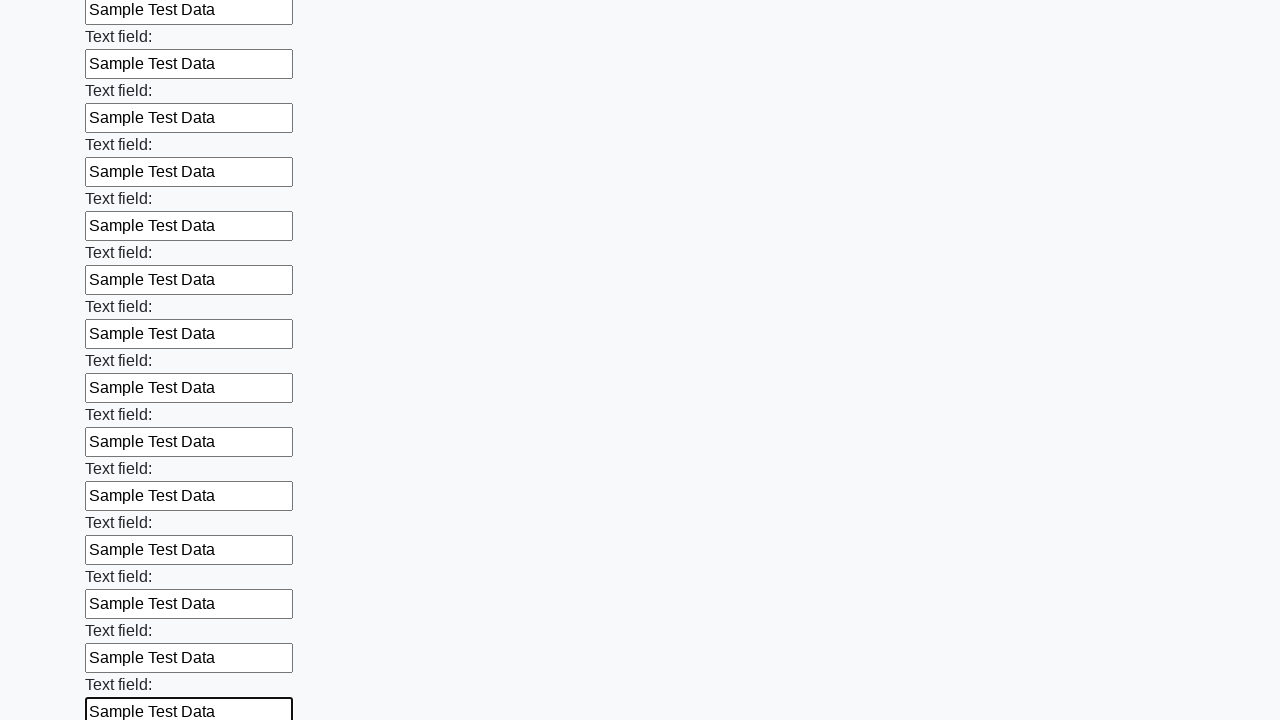

Filled text input field 71 of 100 with 'Sample Test Data' on .first_block input[type='text'] >> nth=70
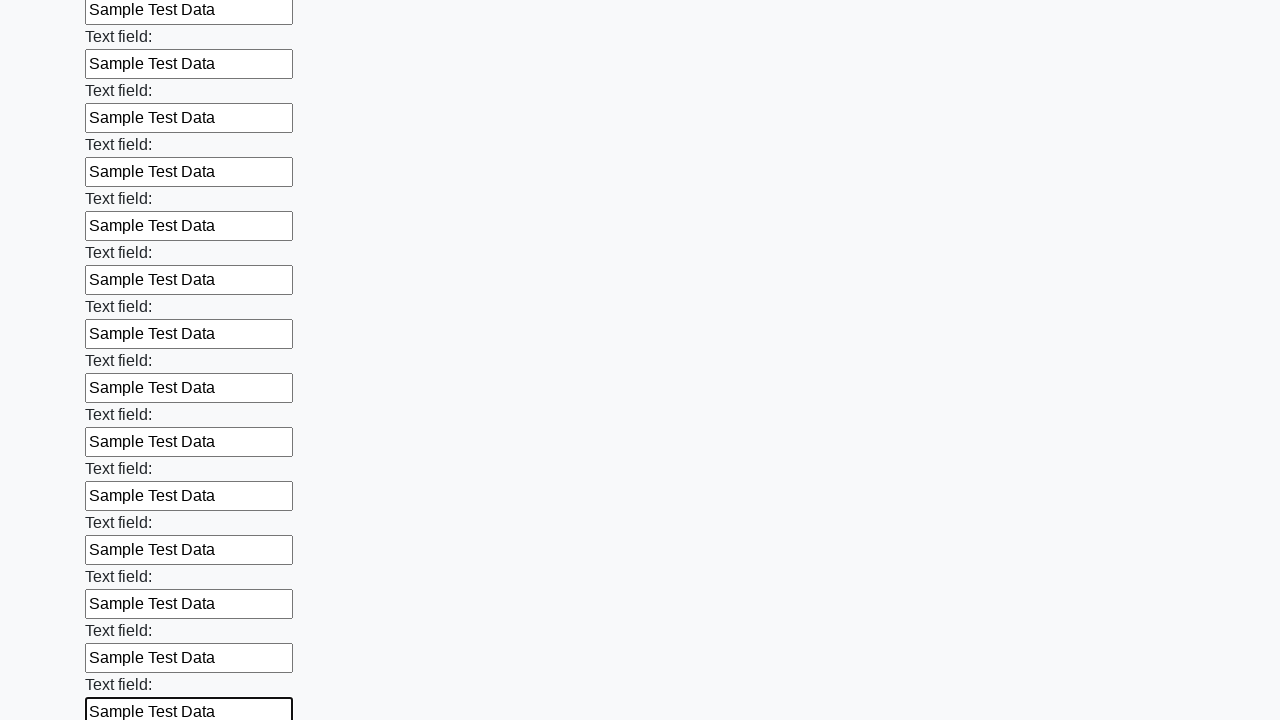

Filled text input field 72 of 100 with 'Sample Test Data' on .first_block input[type='text'] >> nth=71
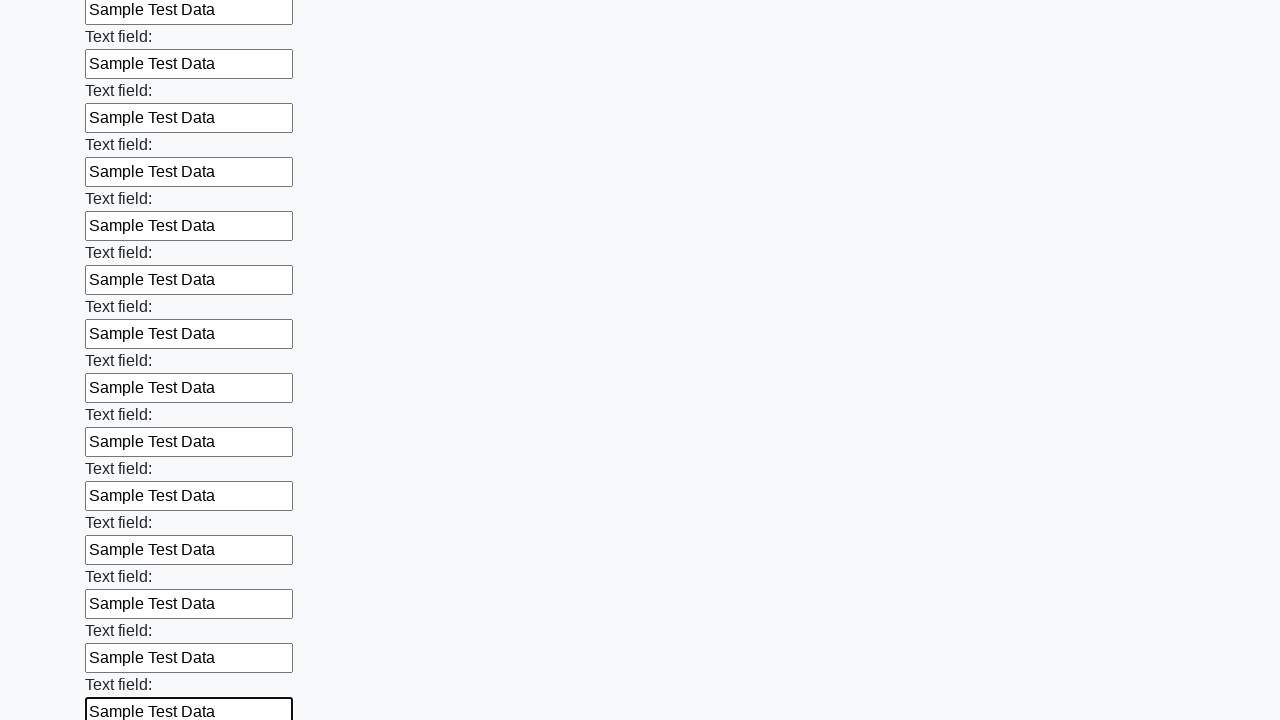

Filled text input field 73 of 100 with 'Sample Test Data' on .first_block input[type='text'] >> nth=72
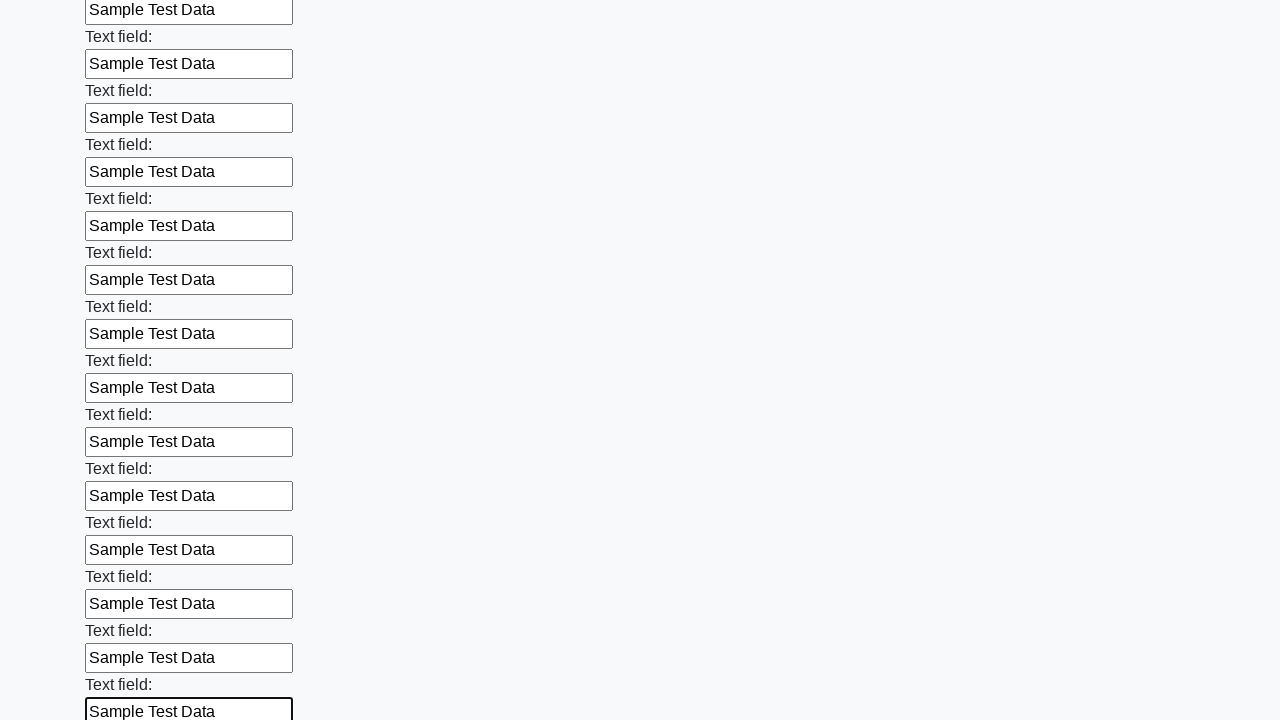

Filled text input field 74 of 100 with 'Sample Test Data' on .first_block input[type='text'] >> nth=73
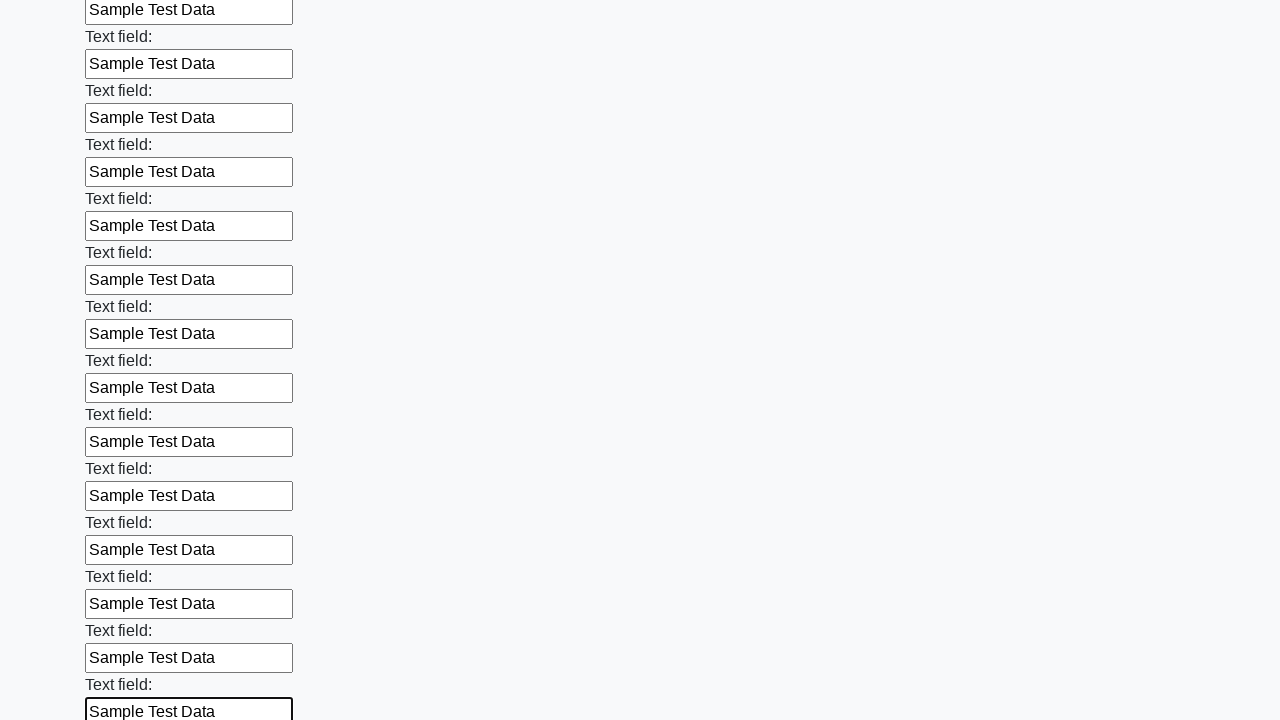

Filled text input field 75 of 100 with 'Sample Test Data' on .first_block input[type='text'] >> nth=74
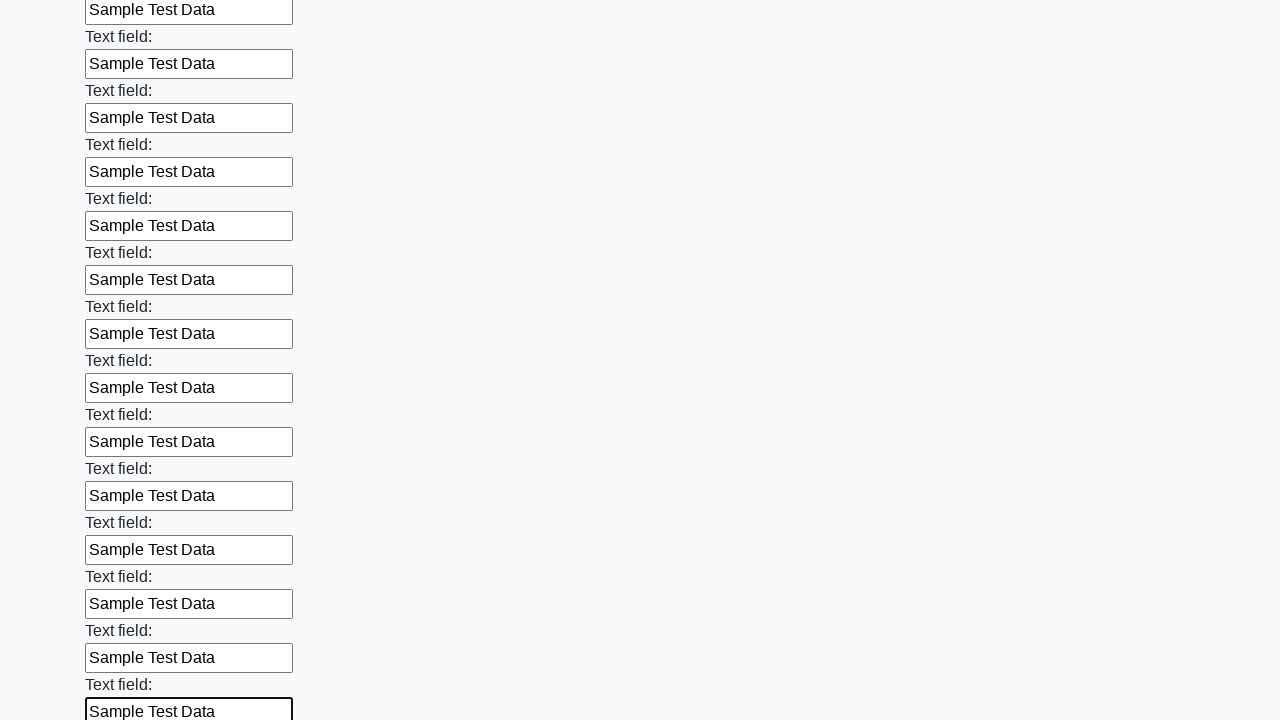

Filled text input field 76 of 100 with 'Sample Test Data' on .first_block input[type='text'] >> nth=75
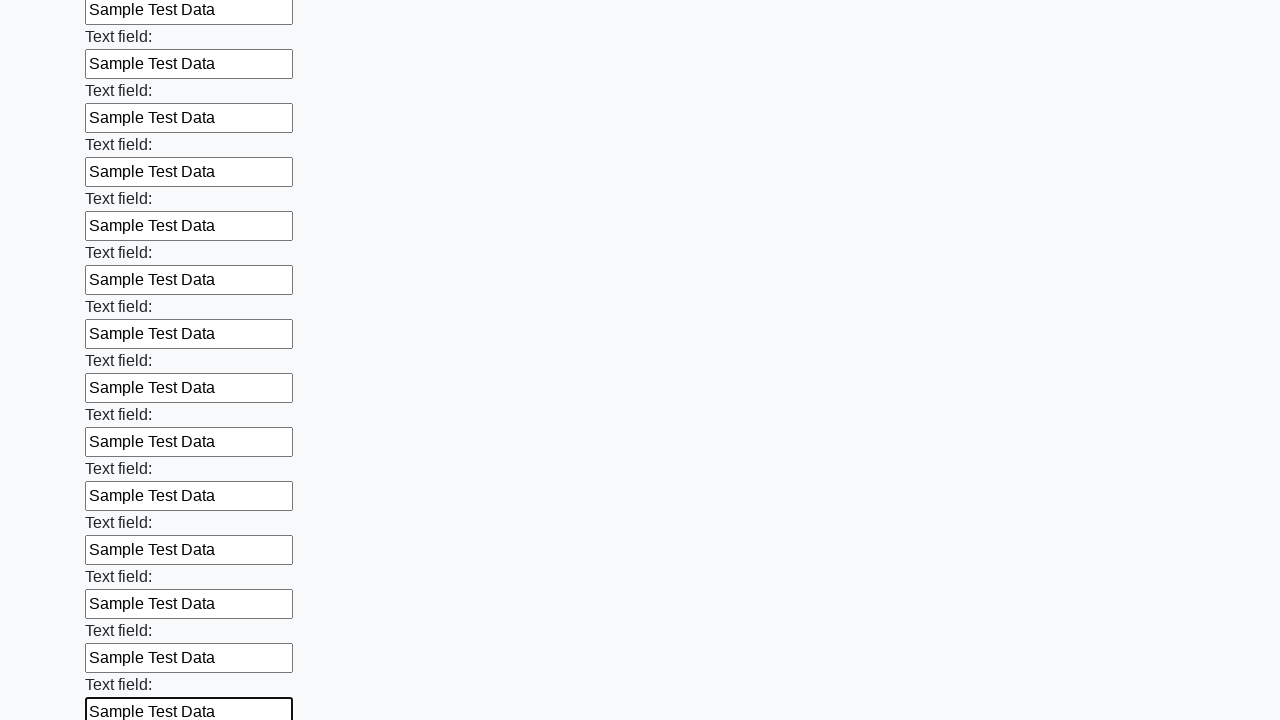

Filled text input field 77 of 100 with 'Sample Test Data' on .first_block input[type='text'] >> nth=76
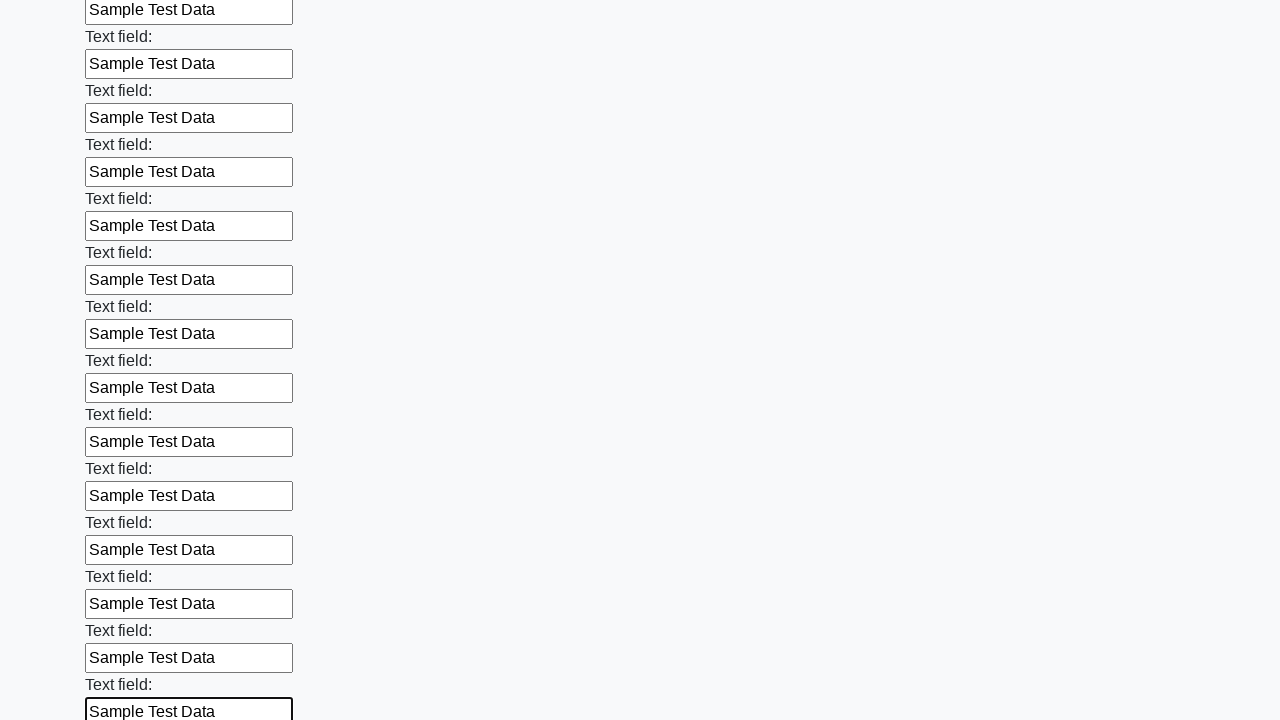

Filled text input field 78 of 100 with 'Sample Test Data' on .first_block input[type='text'] >> nth=77
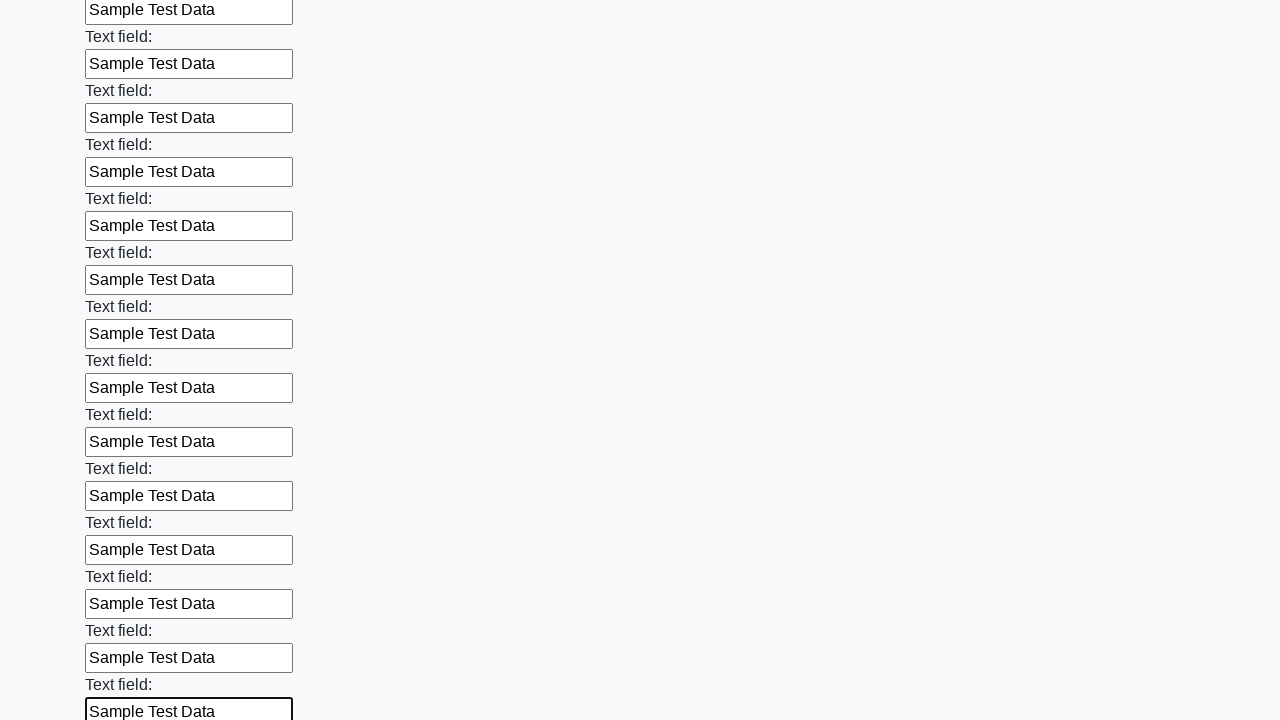

Filled text input field 79 of 100 with 'Sample Test Data' on .first_block input[type='text'] >> nth=78
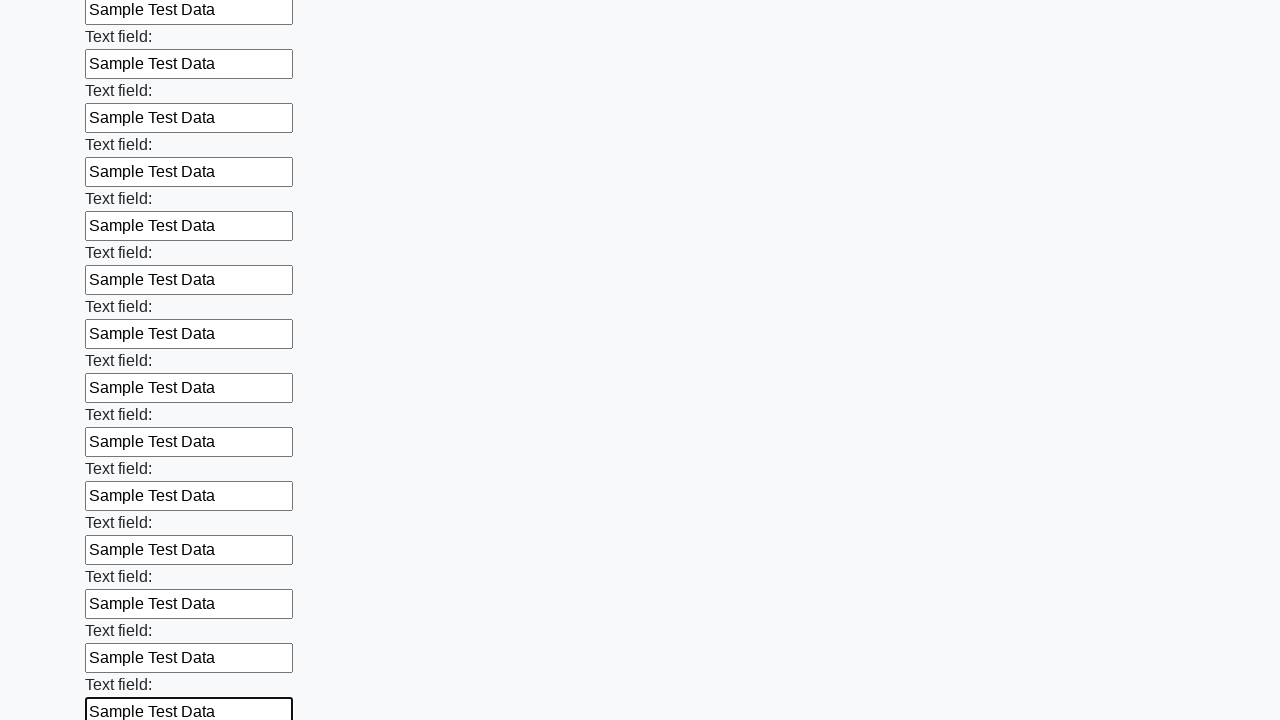

Filled text input field 80 of 100 with 'Sample Test Data' on .first_block input[type='text'] >> nth=79
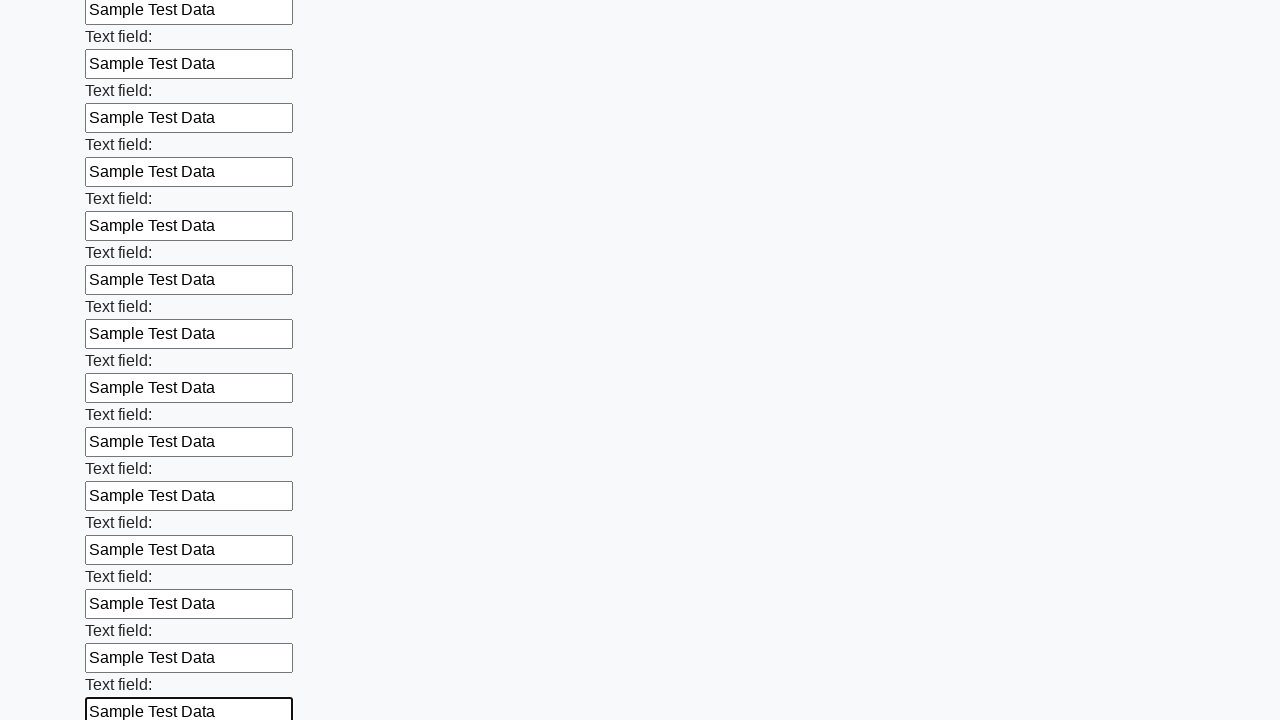

Filled text input field 81 of 100 with 'Sample Test Data' on .first_block input[type='text'] >> nth=80
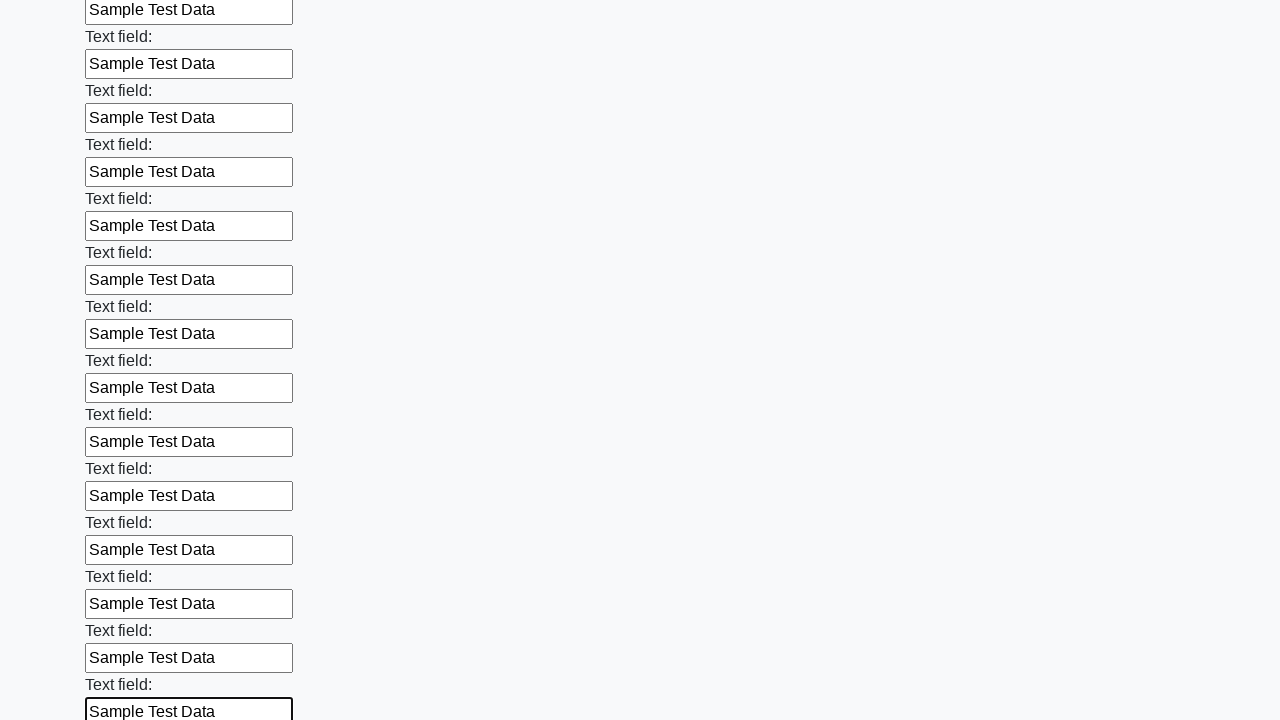

Filled text input field 82 of 100 with 'Sample Test Data' on .first_block input[type='text'] >> nth=81
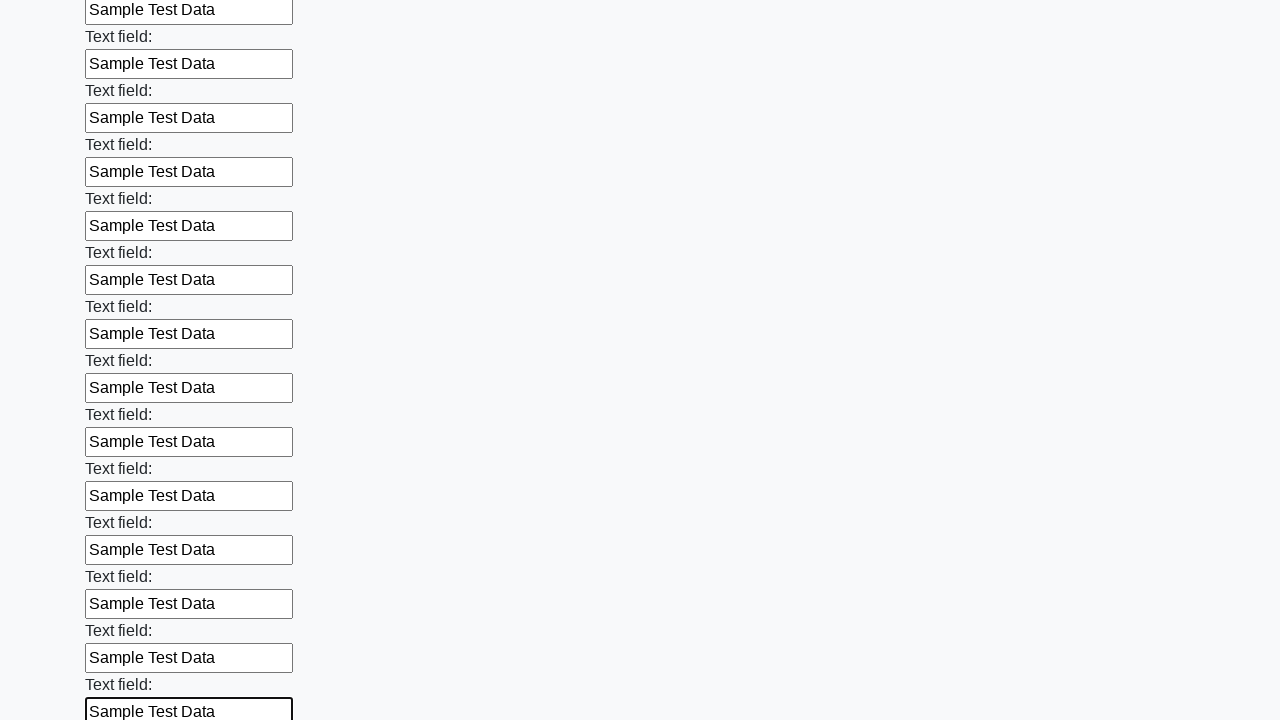

Filled text input field 83 of 100 with 'Sample Test Data' on .first_block input[type='text'] >> nth=82
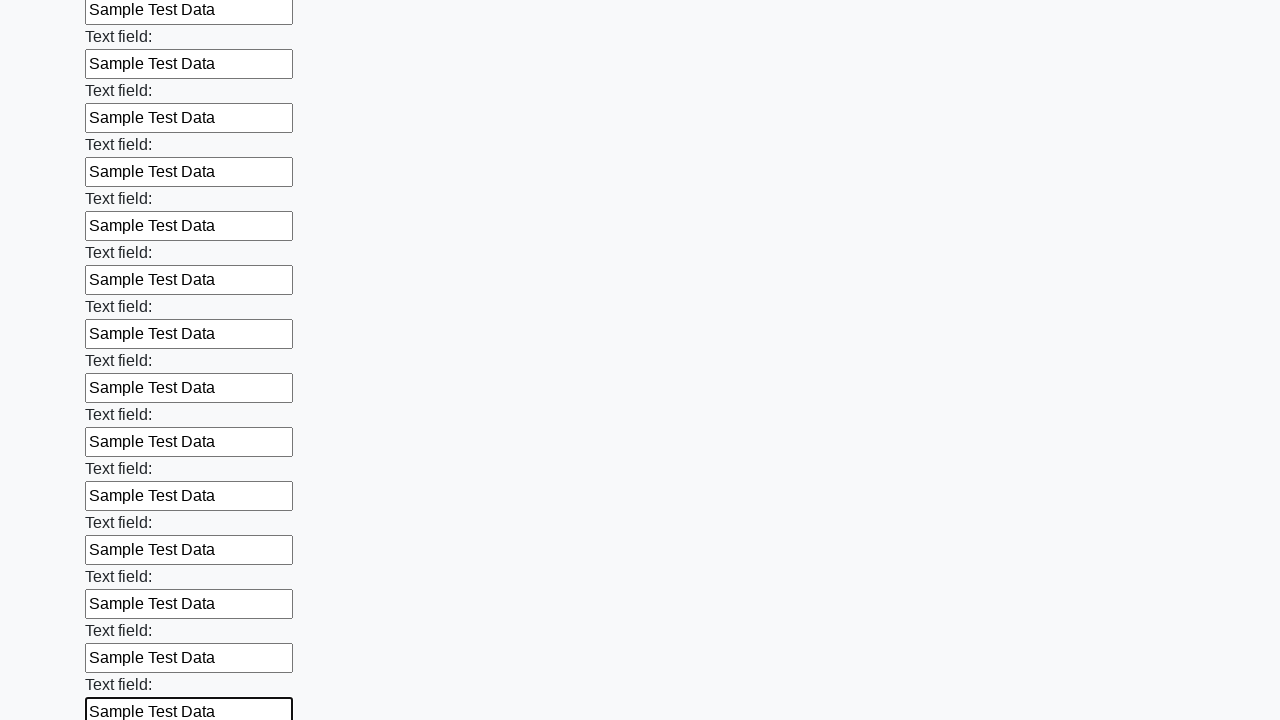

Filled text input field 84 of 100 with 'Sample Test Data' on .first_block input[type='text'] >> nth=83
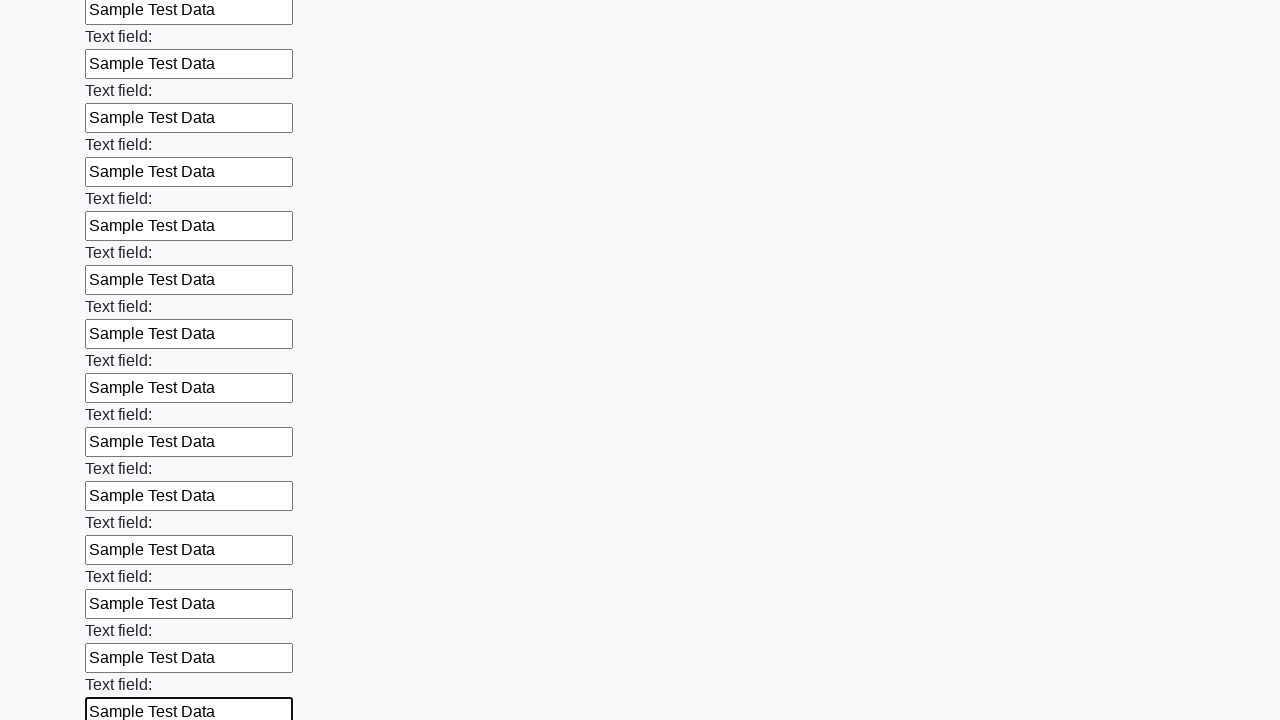

Filled text input field 85 of 100 with 'Sample Test Data' on .first_block input[type='text'] >> nth=84
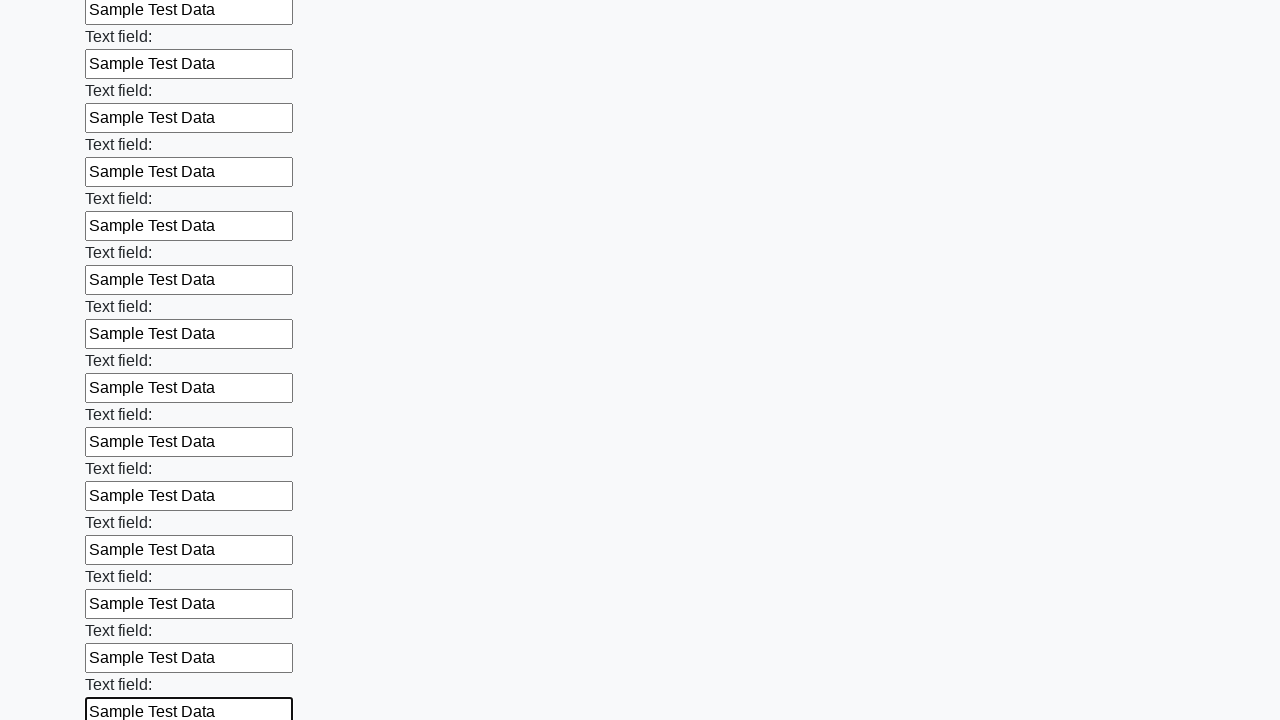

Filled text input field 86 of 100 with 'Sample Test Data' on .first_block input[type='text'] >> nth=85
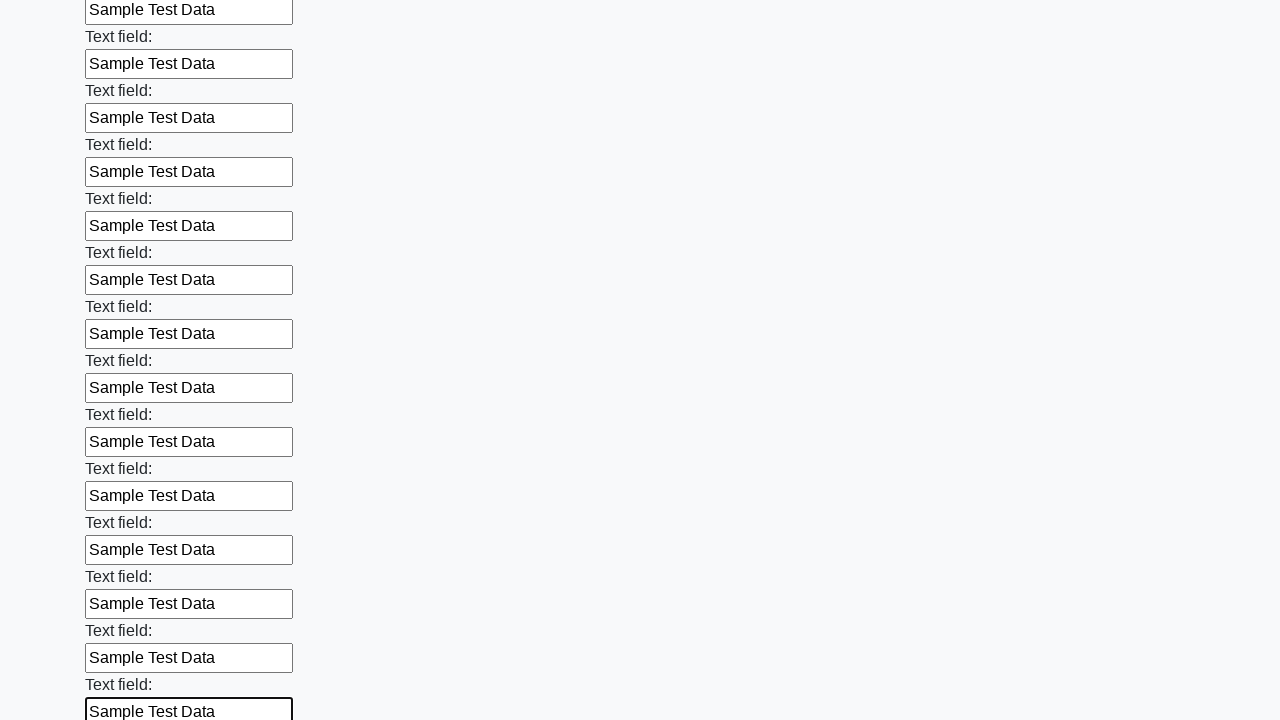

Filled text input field 87 of 100 with 'Sample Test Data' on .first_block input[type='text'] >> nth=86
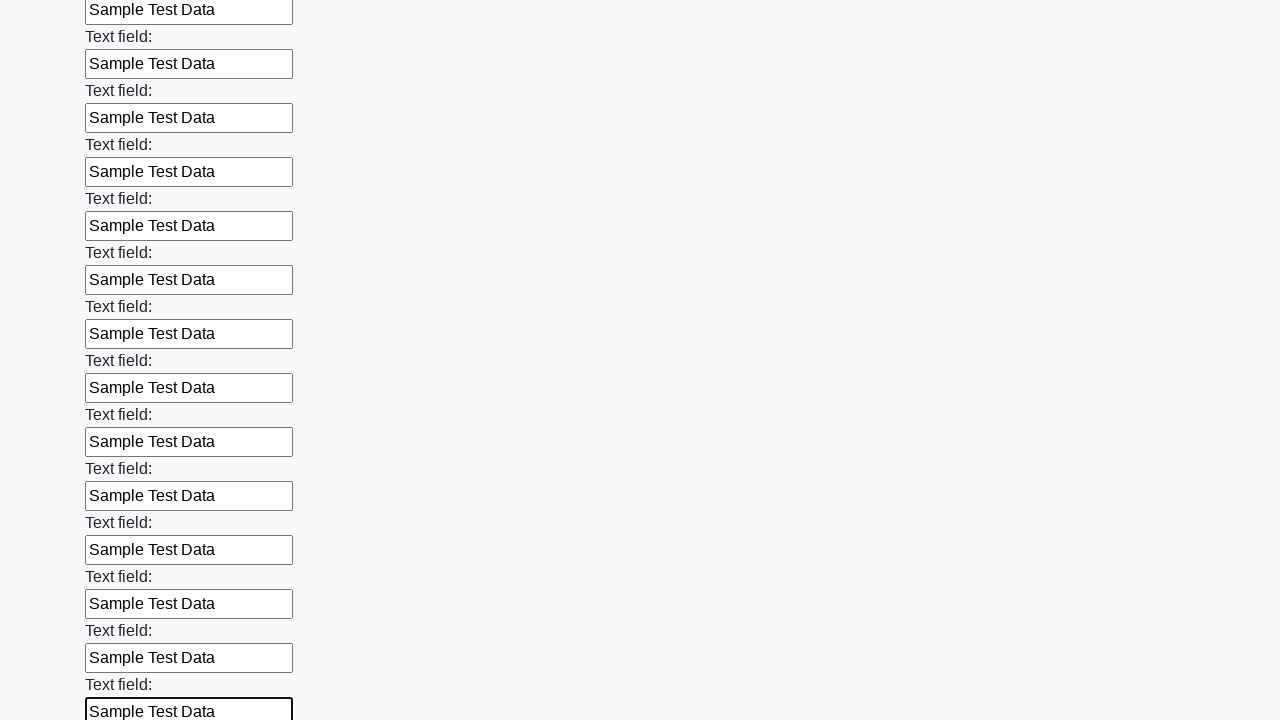

Filled text input field 88 of 100 with 'Sample Test Data' on .first_block input[type='text'] >> nth=87
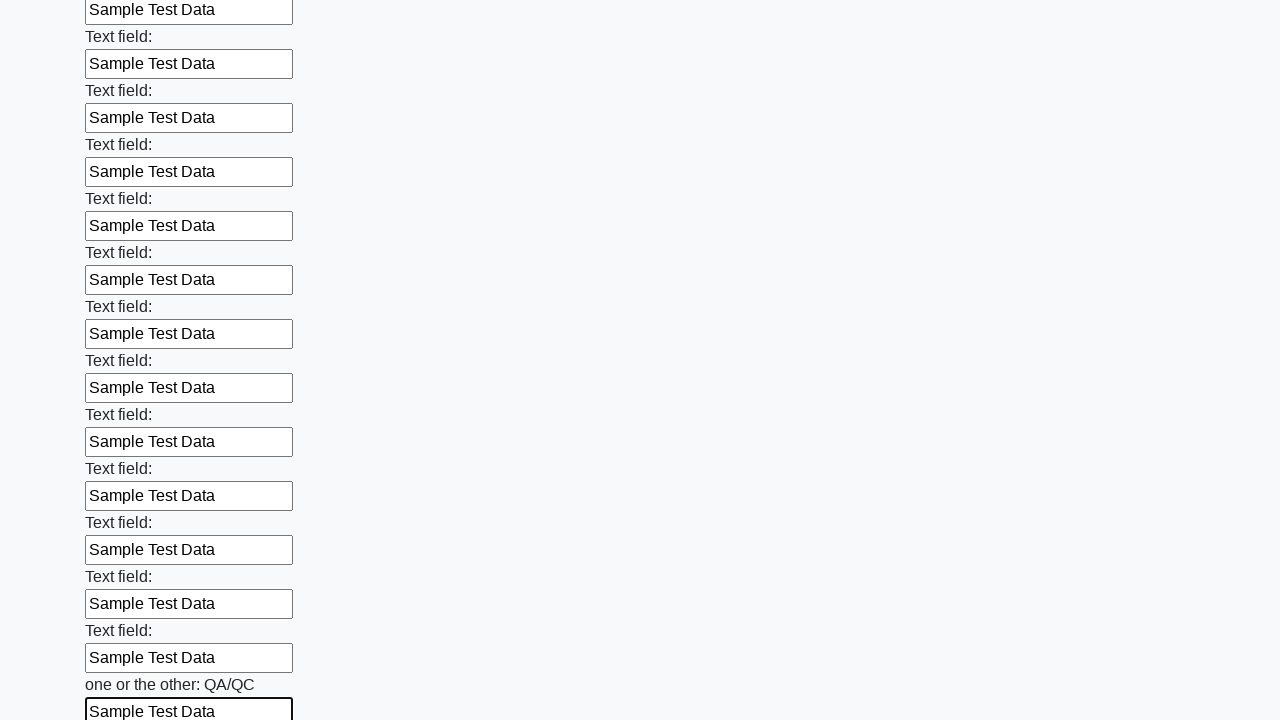

Filled text input field 89 of 100 with 'Sample Test Data' on .first_block input[type='text'] >> nth=88
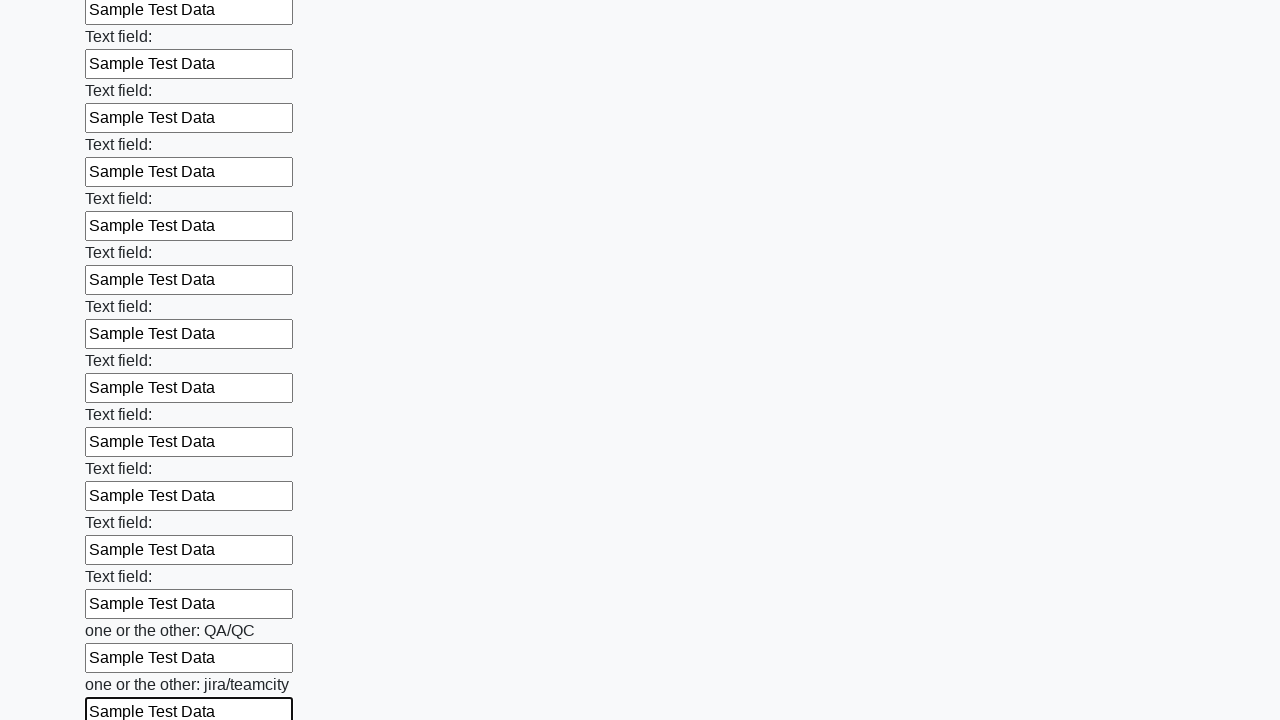

Filled text input field 90 of 100 with 'Sample Test Data' on .first_block input[type='text'] >> nth=89
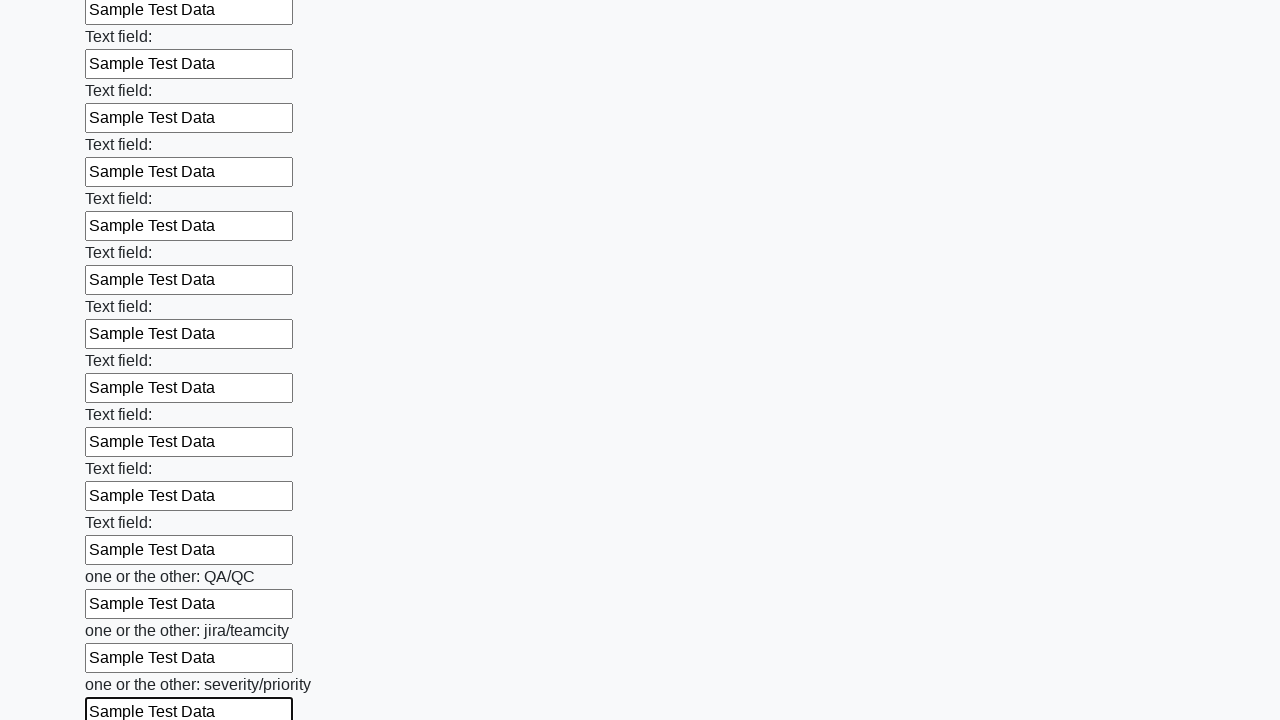

Filled text input field 91 of 100 with 'Sample Test Data' on .first_block input[type='text'] >> nth=90
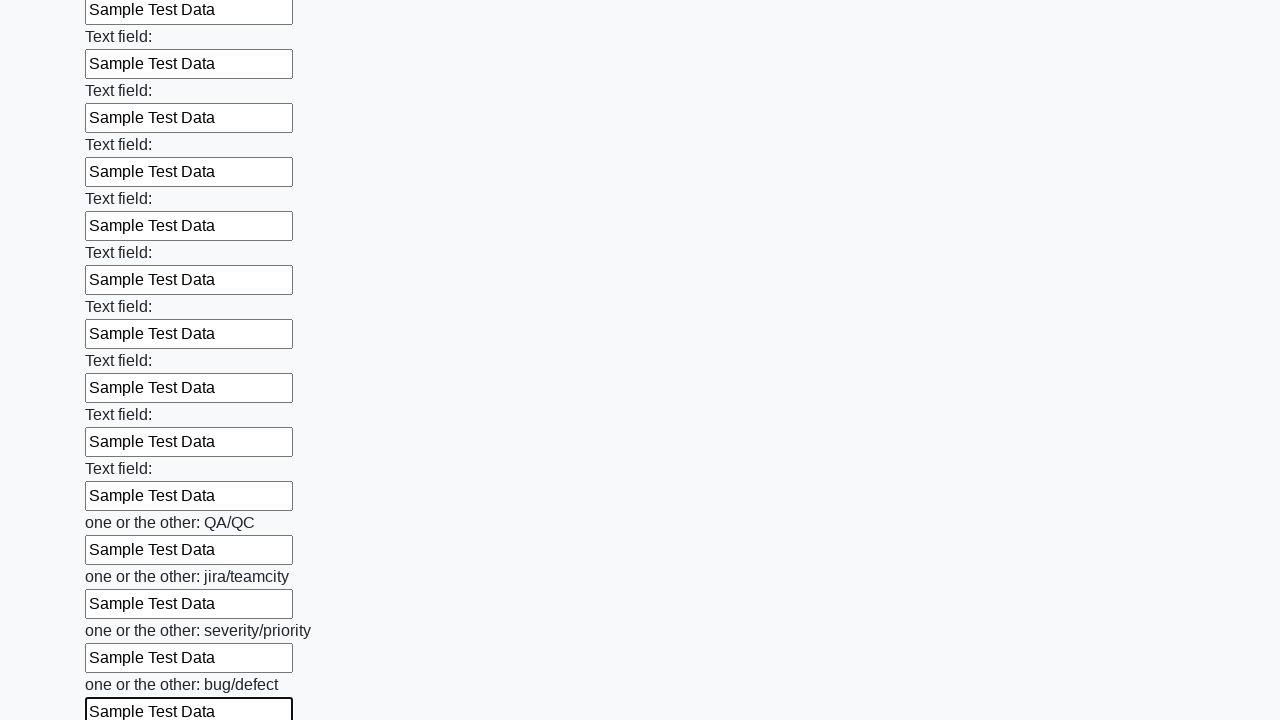

Filled text input field 92 of 100 with 'Sample Test Data' on .first_block input[type='text'] >> nth=91
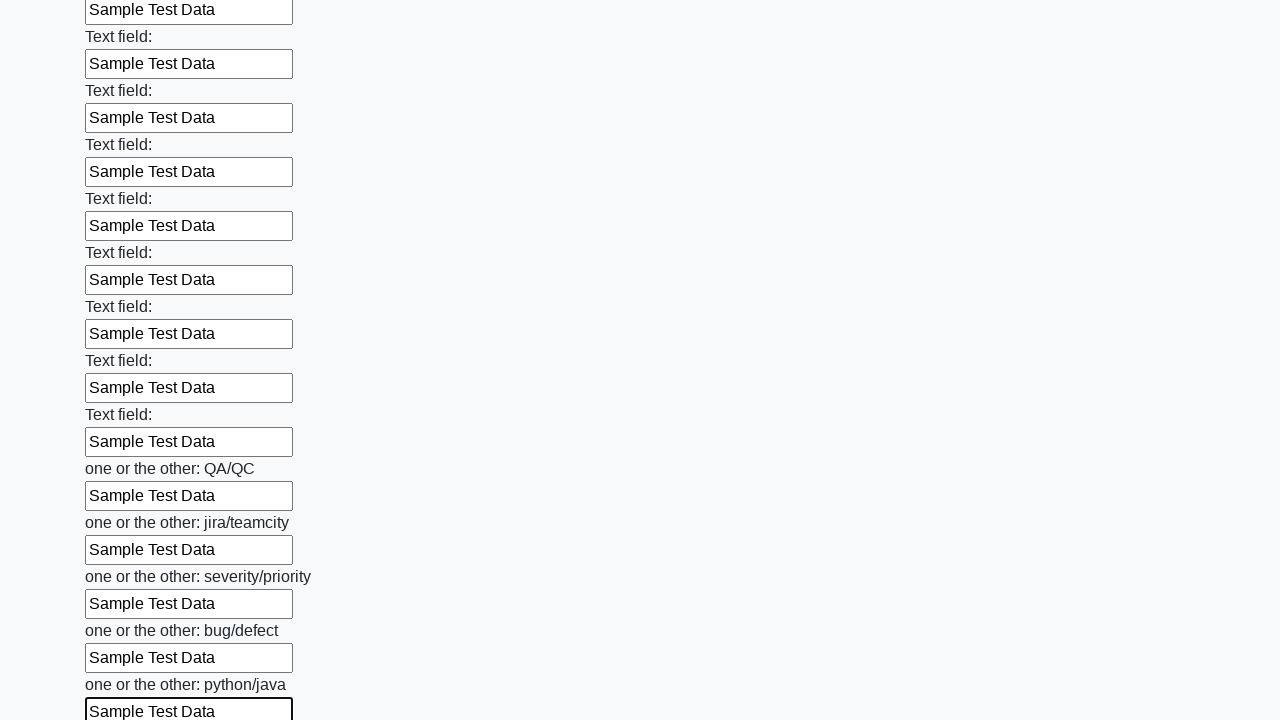

Filled text input field 93 of 100 with 'Sample Test Data' on .first_block input[type='text'] >> nth=92
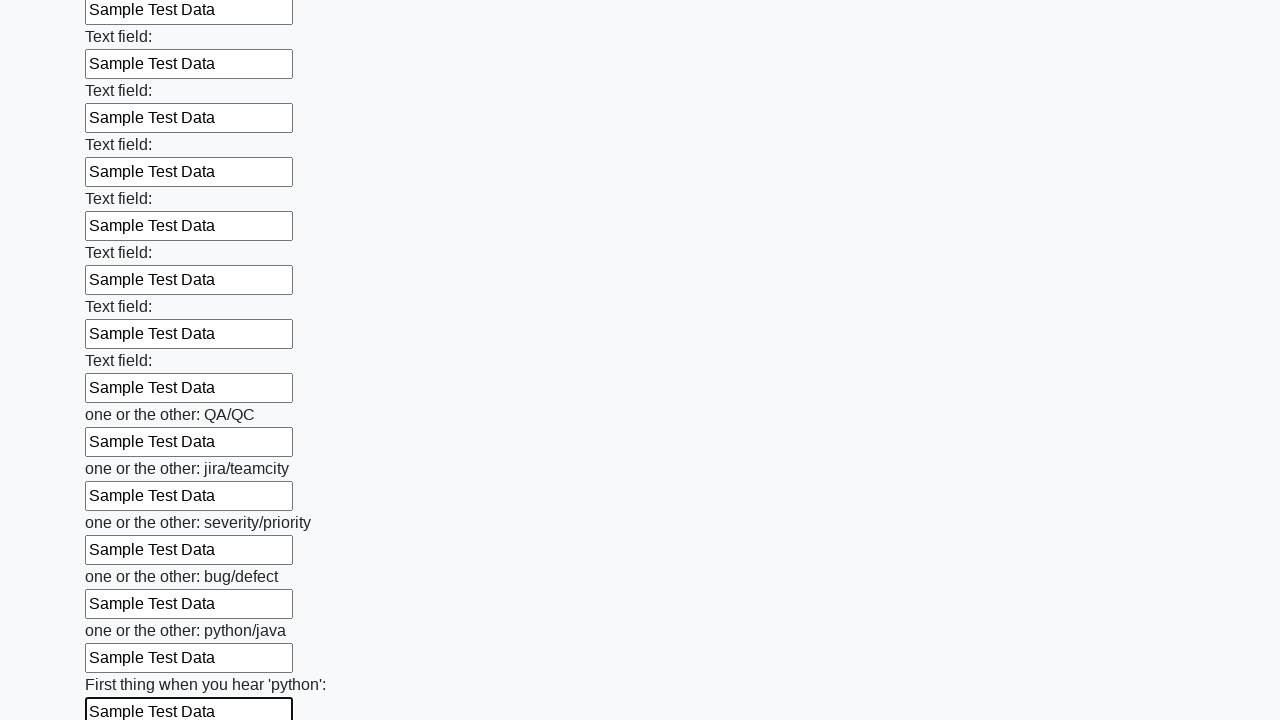

Filled text input field 94 of 100 with 'Sample Test Data' on .first_block input[type='text'] >> nth=93
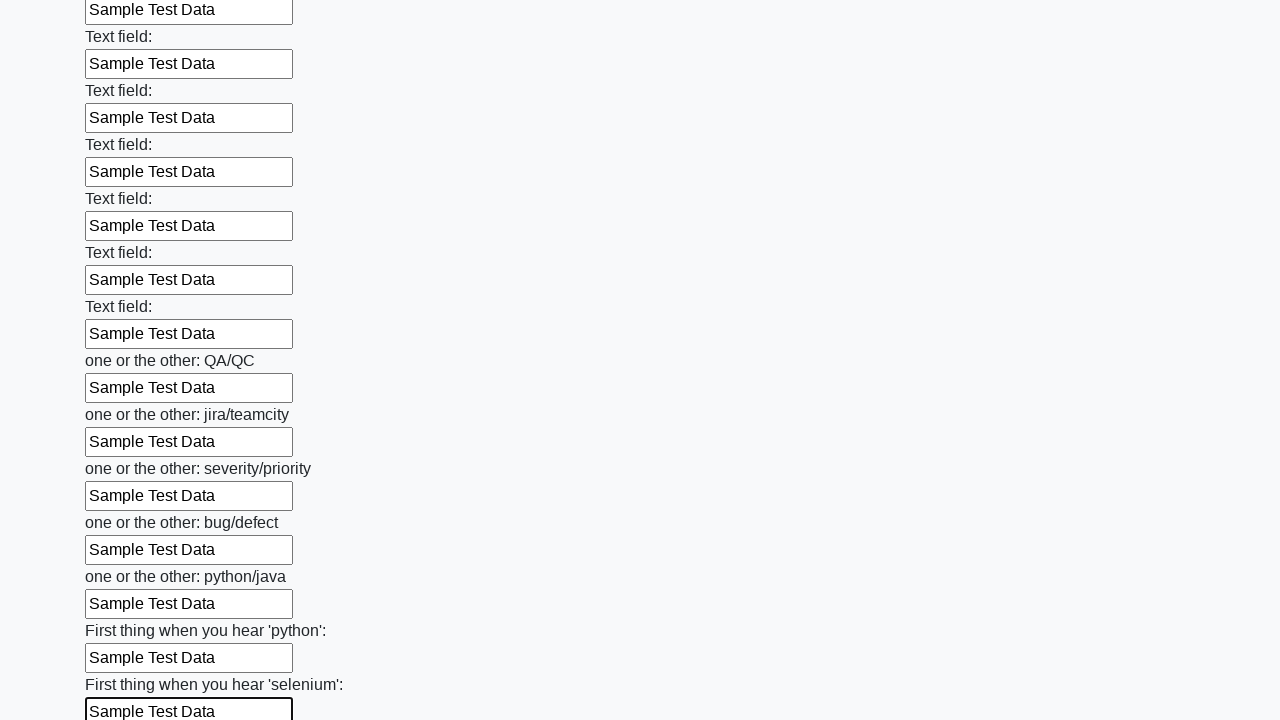

Filled text input field 95 of 100 with 'Sample Test Data' on .first_block input[type='text'] >> nth=94
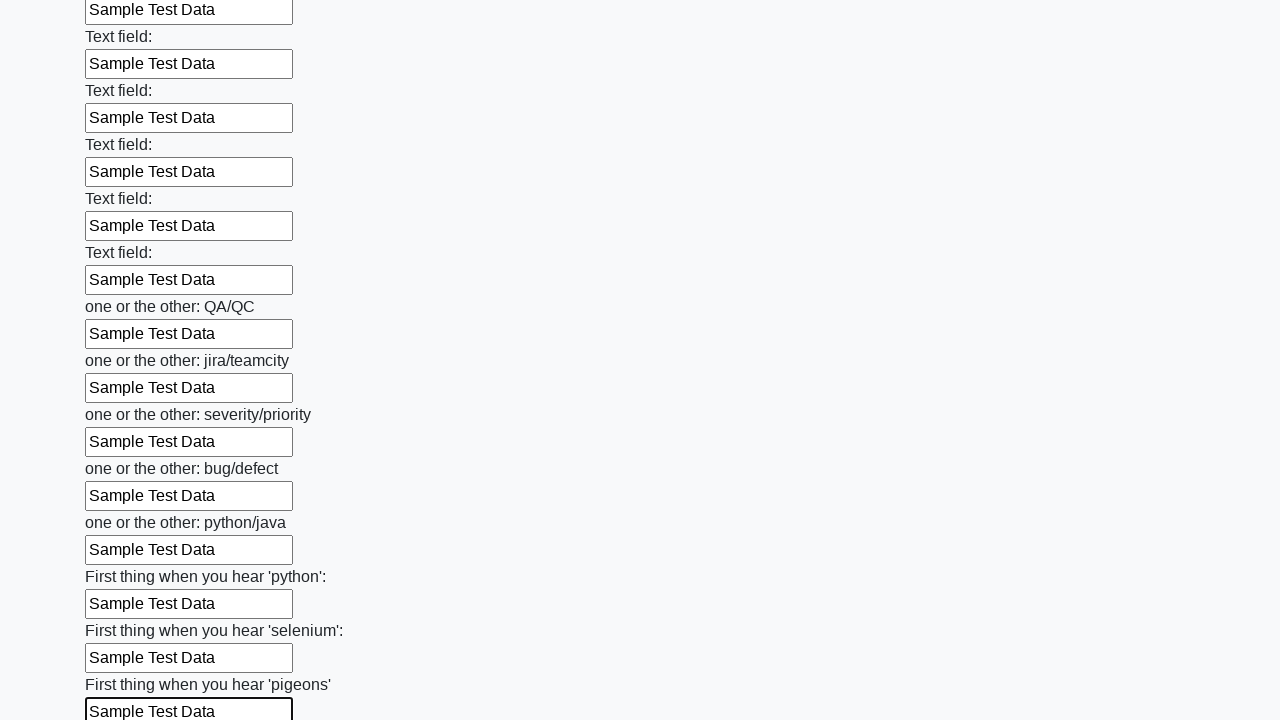

Filled text input field 96 of 100 with 'Sample Test Data' on .first_block input[type='text'] >> nth=95
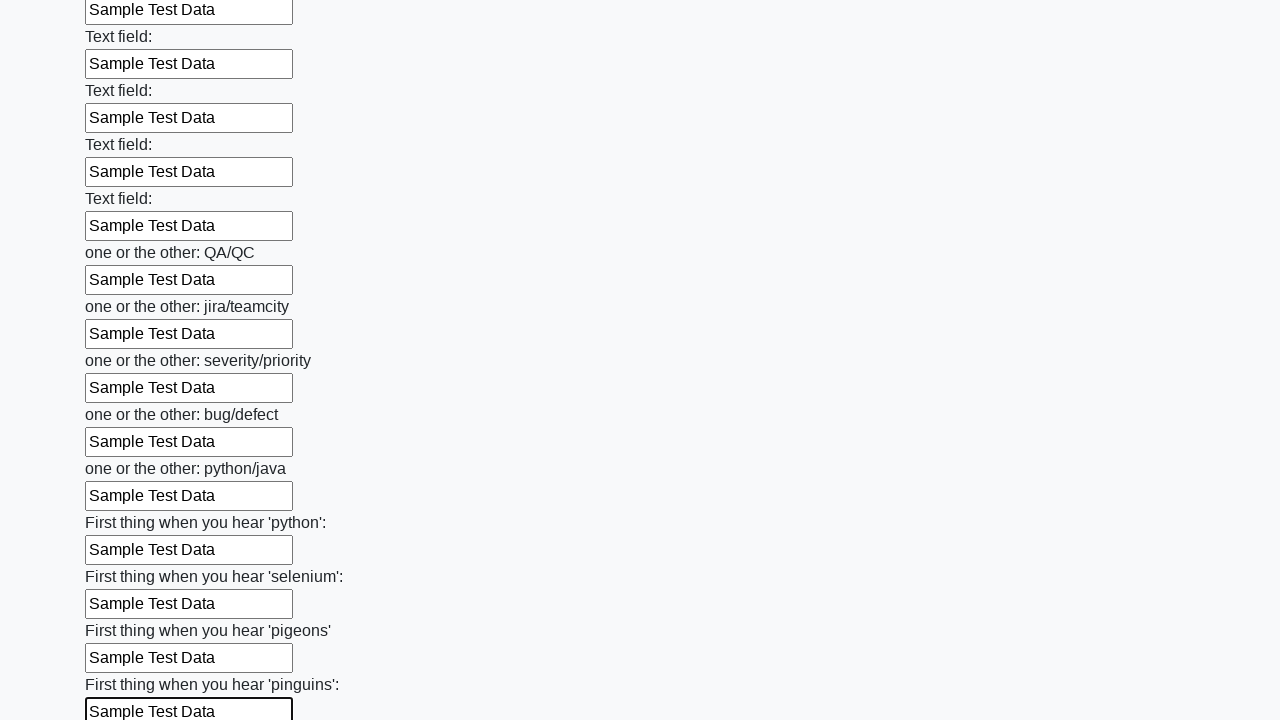

Filled text input field 97 of 100 with 'Sample Test Data' on .first_block input[type='text'] >> nth=96
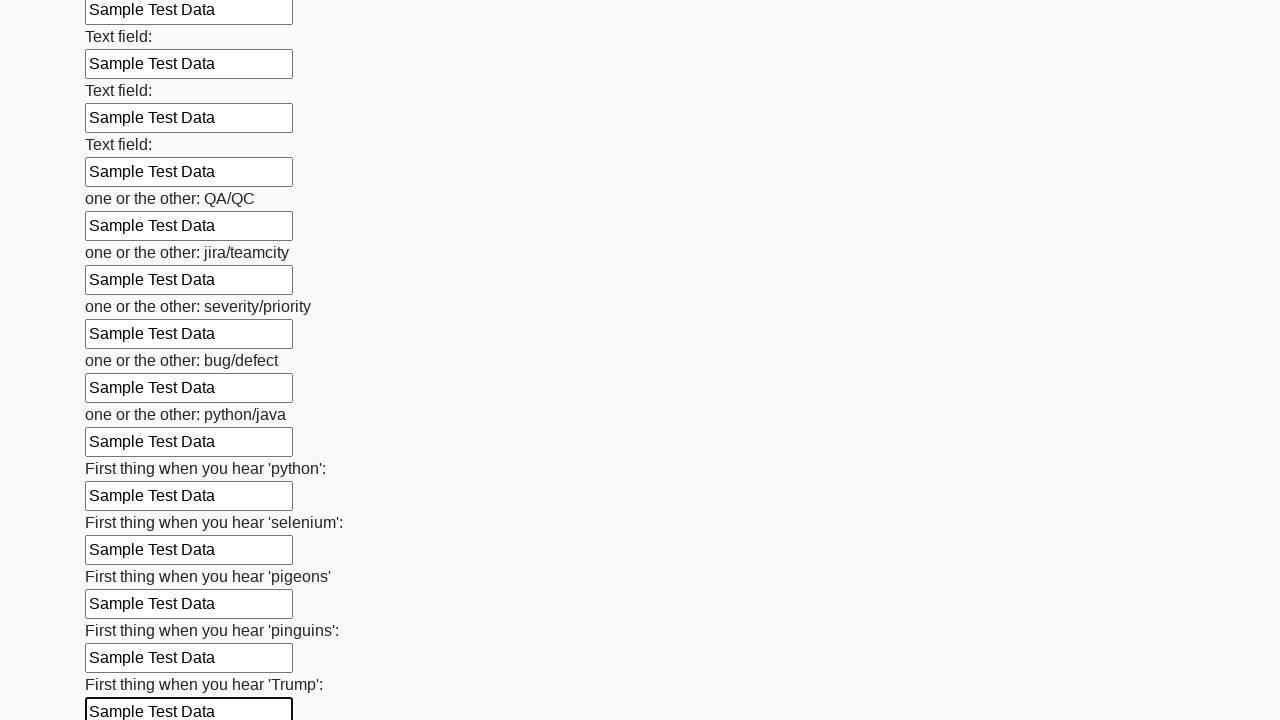

Filled text input field 98 of 100 with 'Sample Test Data' on .first_block input[type='text'] >> nth=97
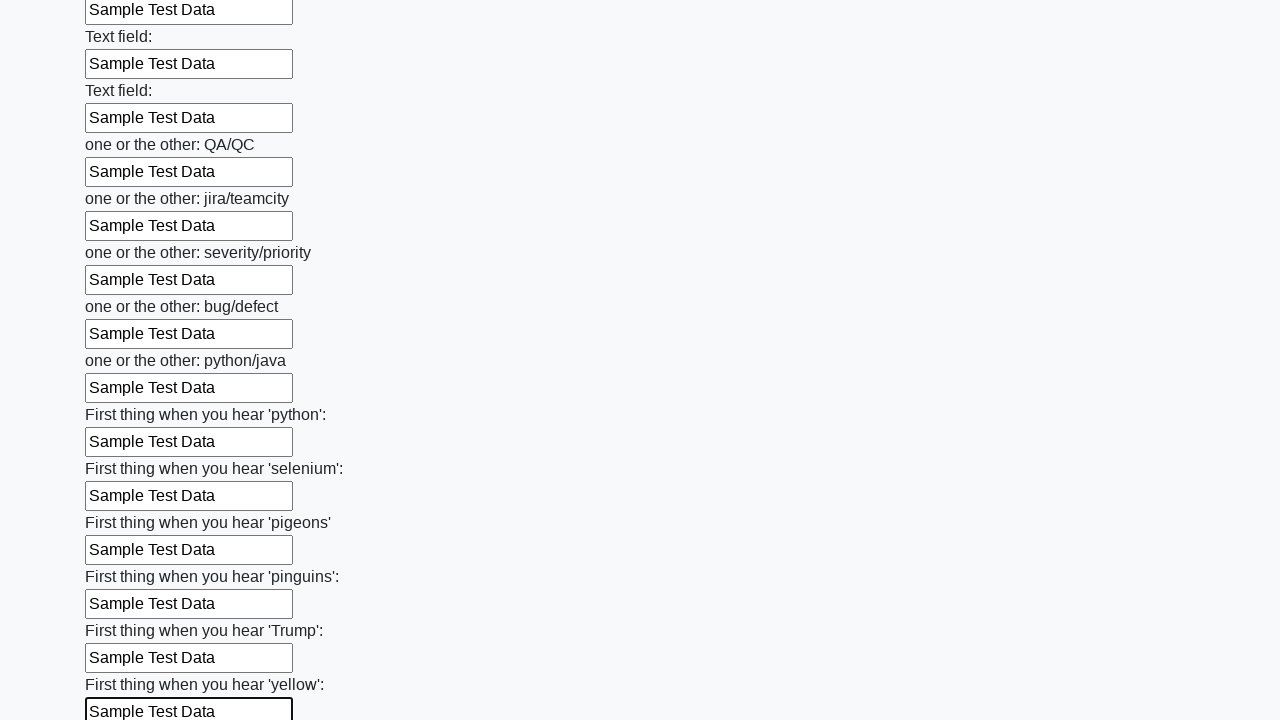

Filled text input field 99 of 100 with 'Sample Test Data' on .first_block input[type='text'] >> nth=98
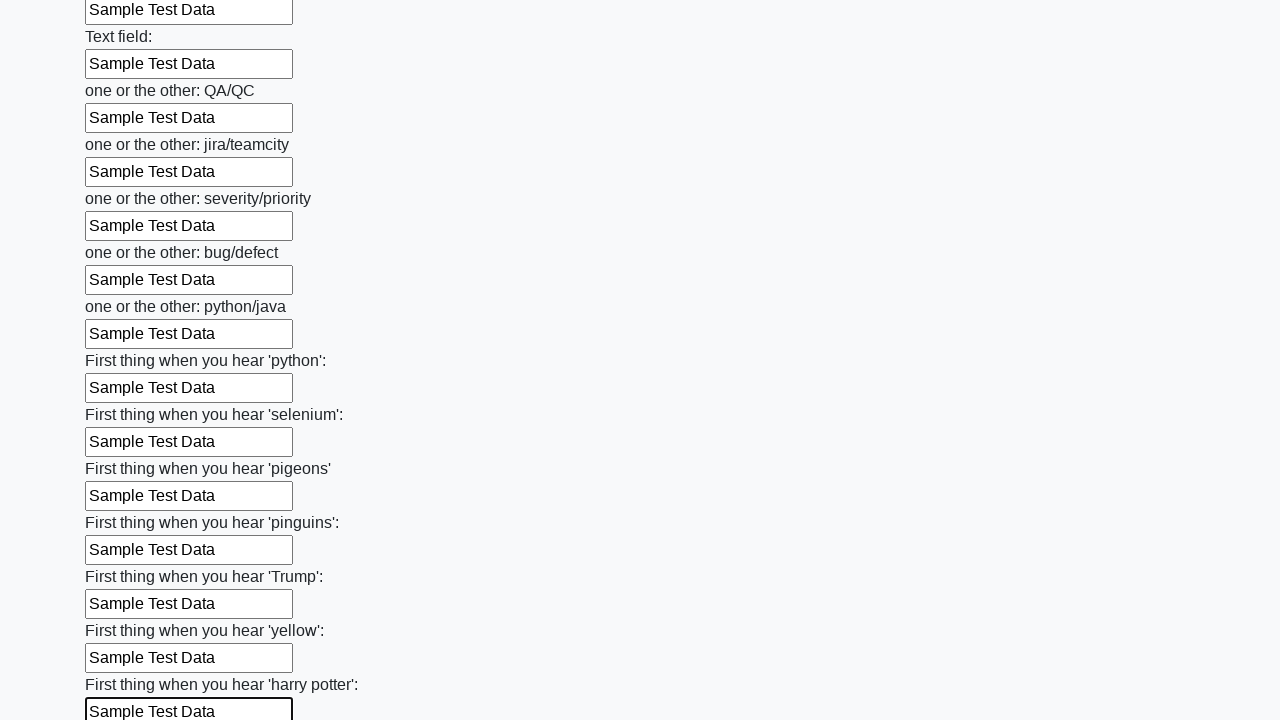

Filled text input field 100 of 100 with 'Sample Test Data' on .first_block input[type='text'] >> nth=99
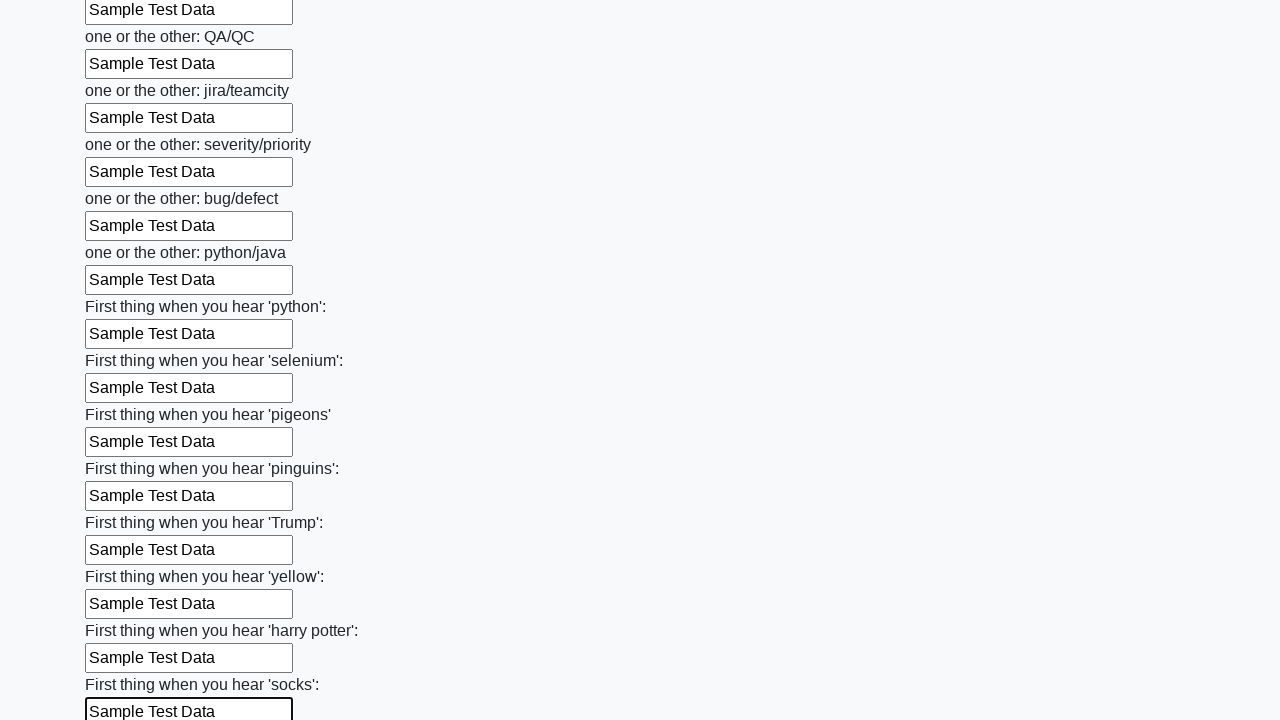

Clicked the submit button at (123, 611) on .btn.btn-default
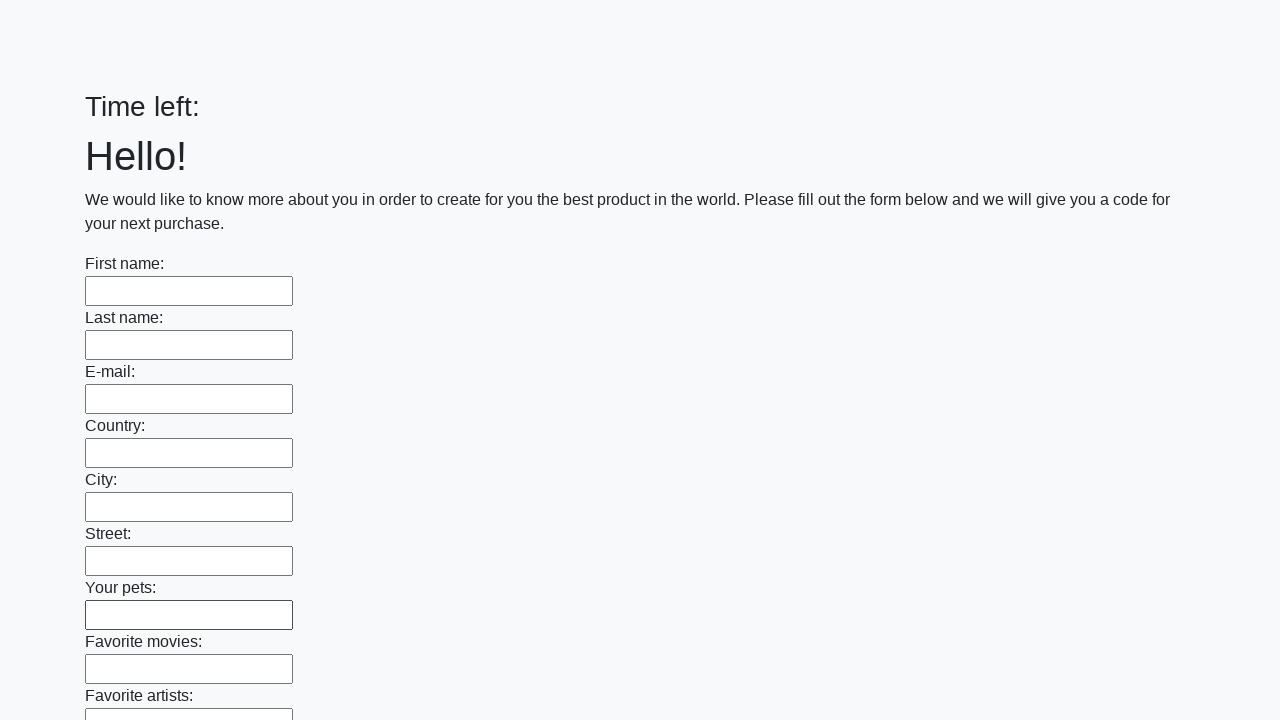

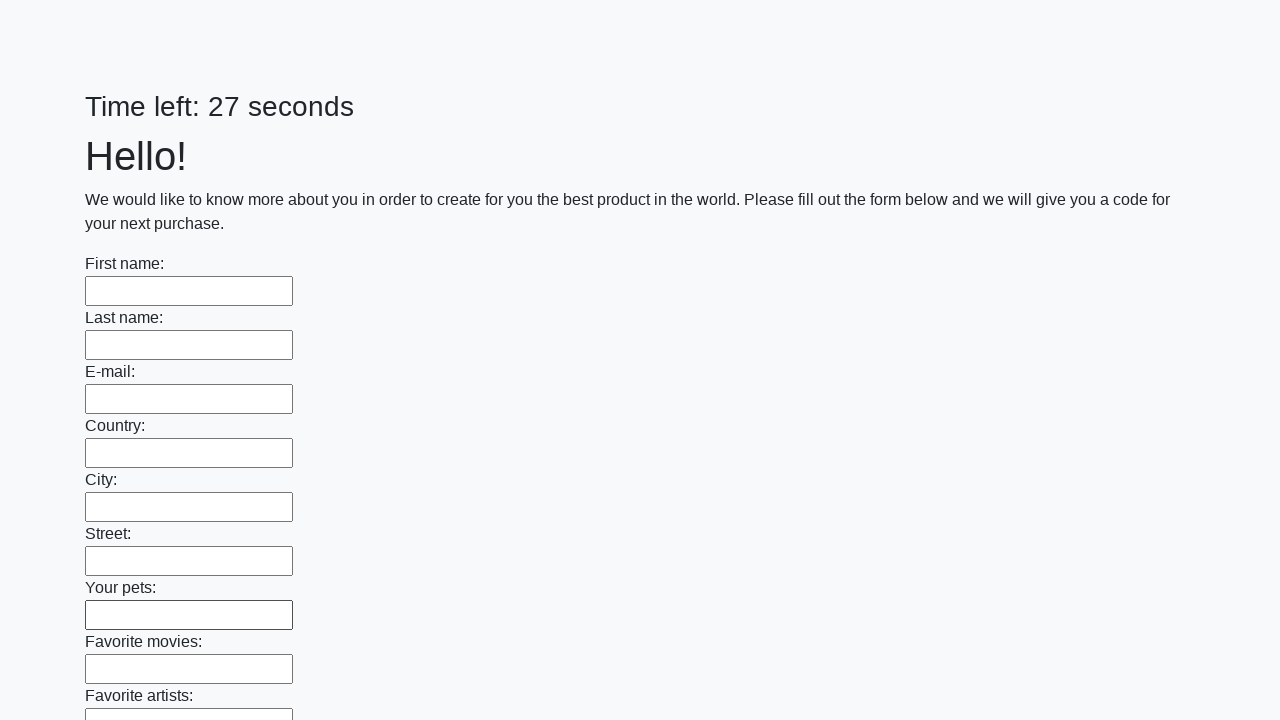